Tests the infinite scroll functionality on a confessions/whispers website by scrolling down multiple times and verifying that post content loads dynamically.

Starting URL: https://nuswhispers.com/category/8

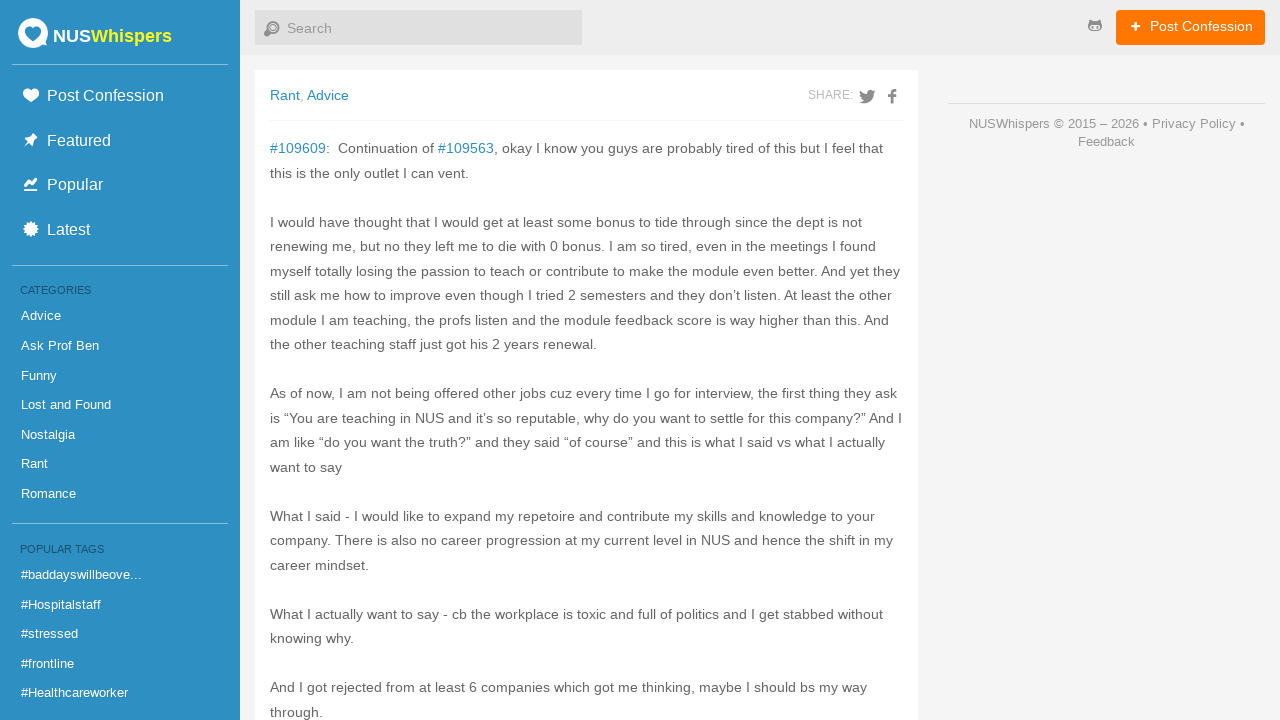

Waited for post headers to load on confessions page
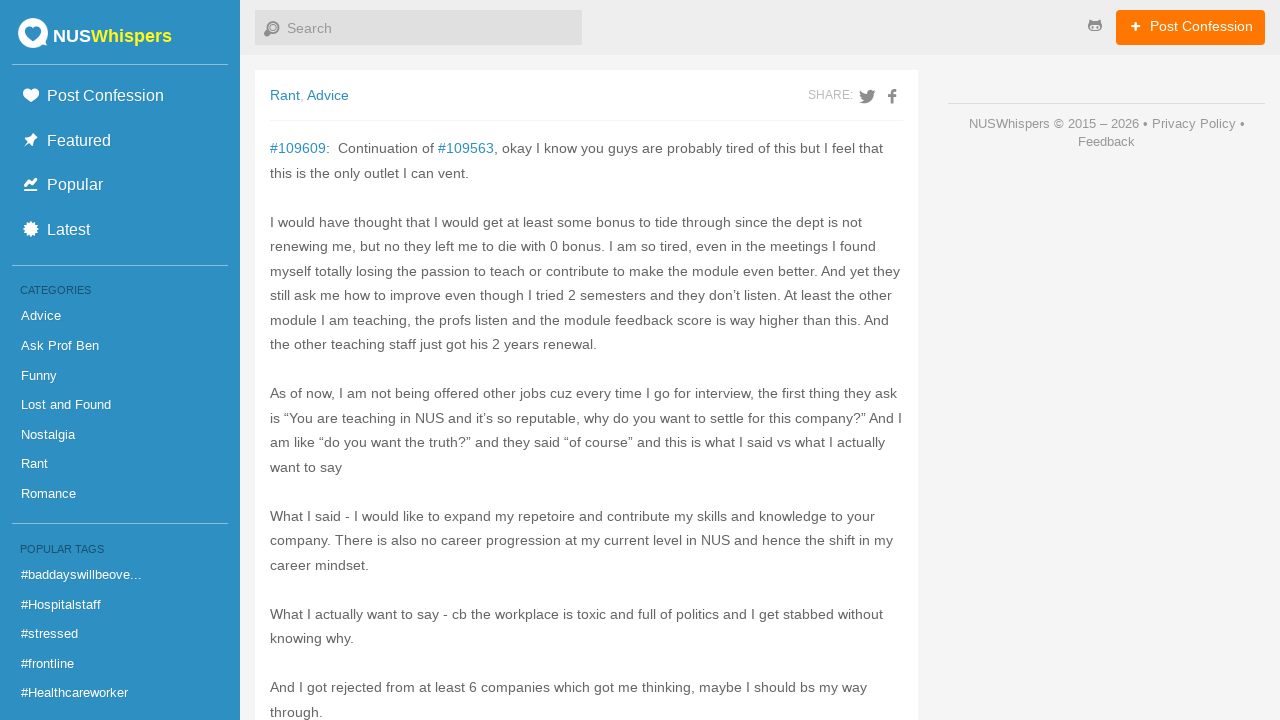

Waited for post content to load
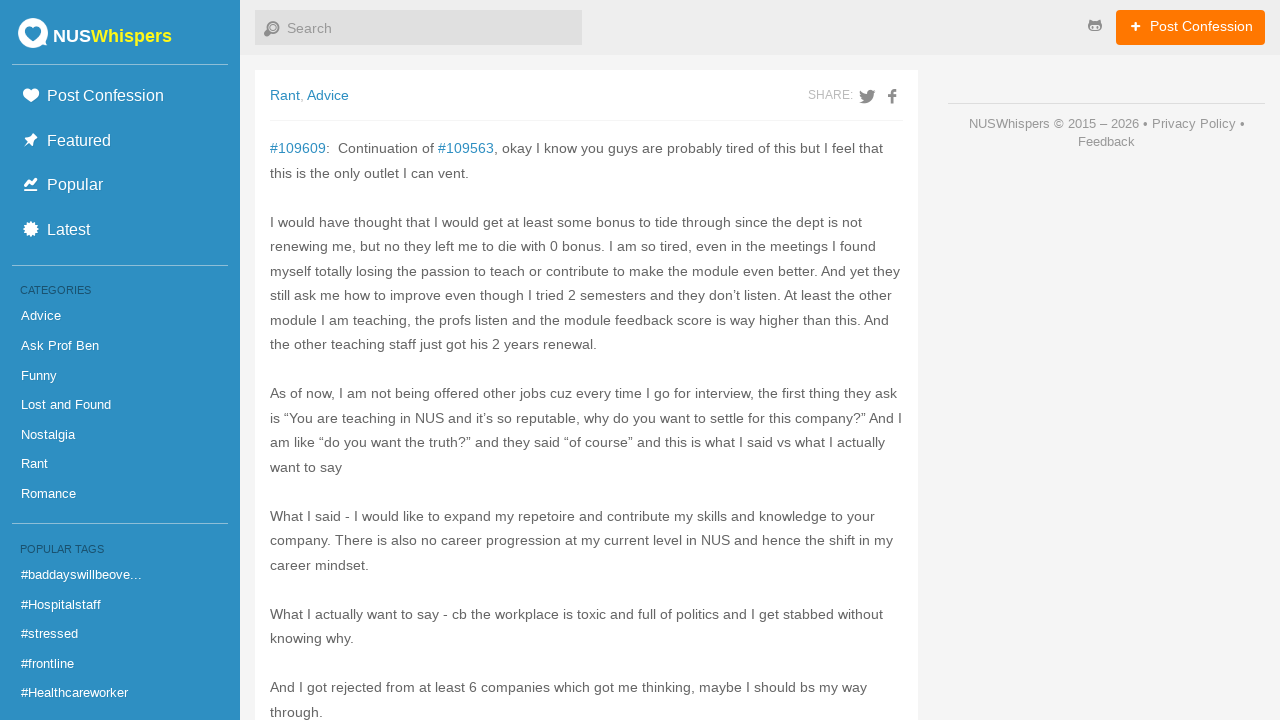

Counted initial posts: 5
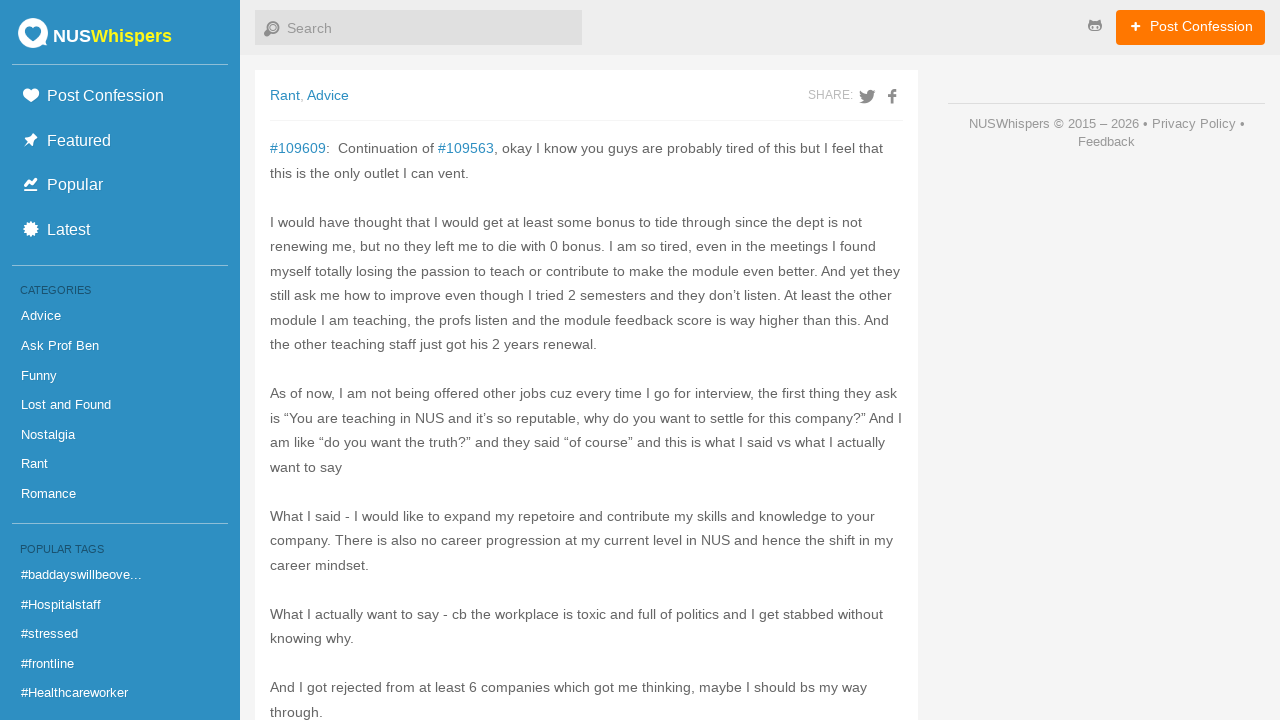

Scrolled to bottom of page (scroll 1/50)
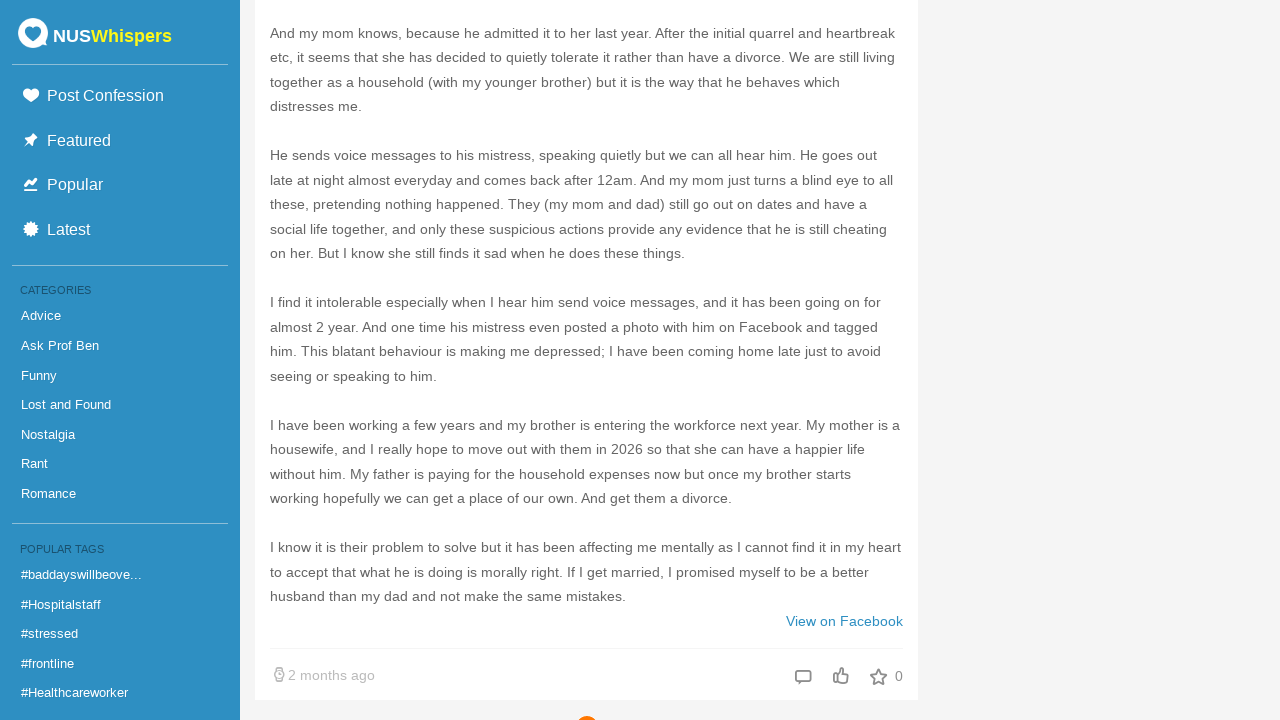

Waited 100ms for content to load after scroll 1/50
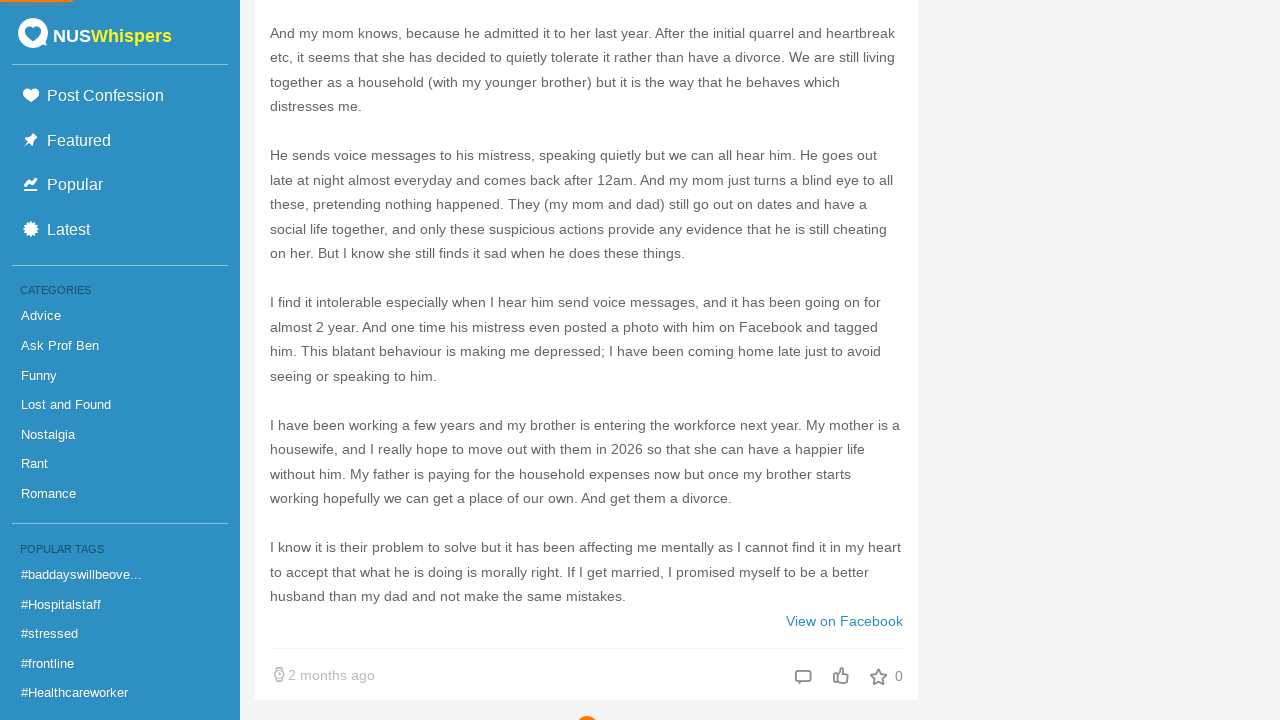

Scrolled to bottom of page (scroll 2/50)
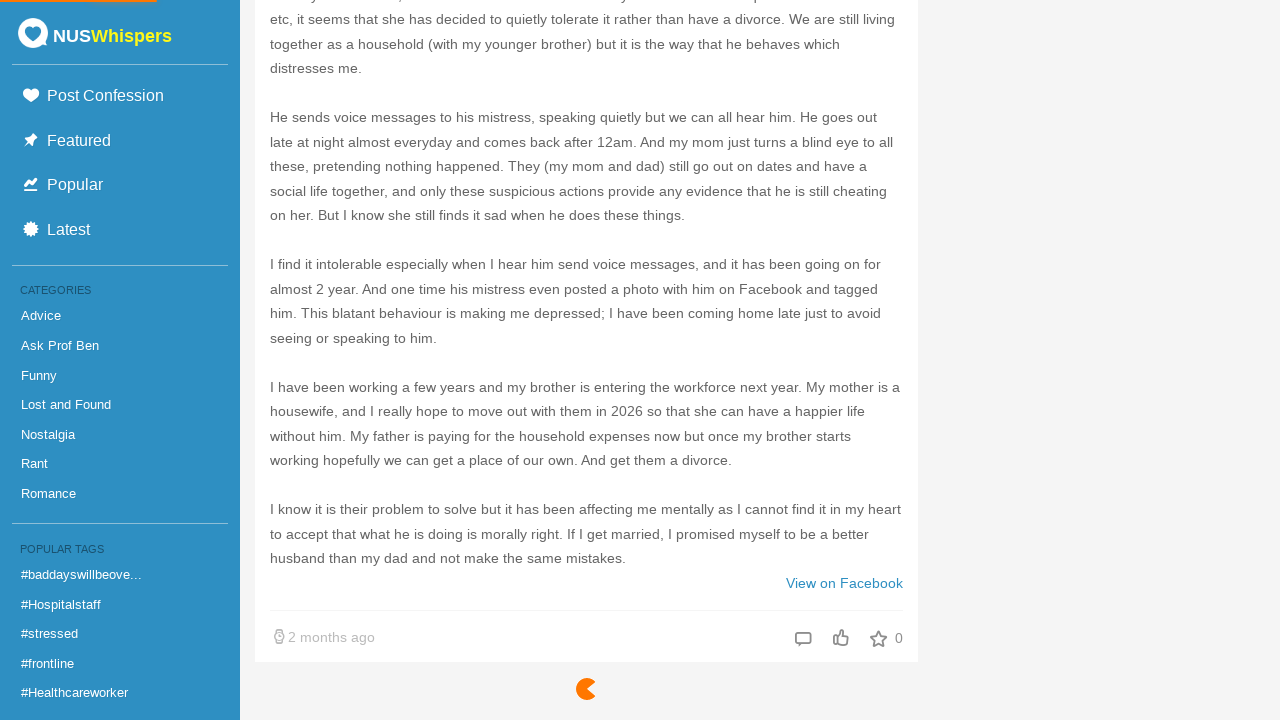

Waited 100ms for content to load after scroll 2/50
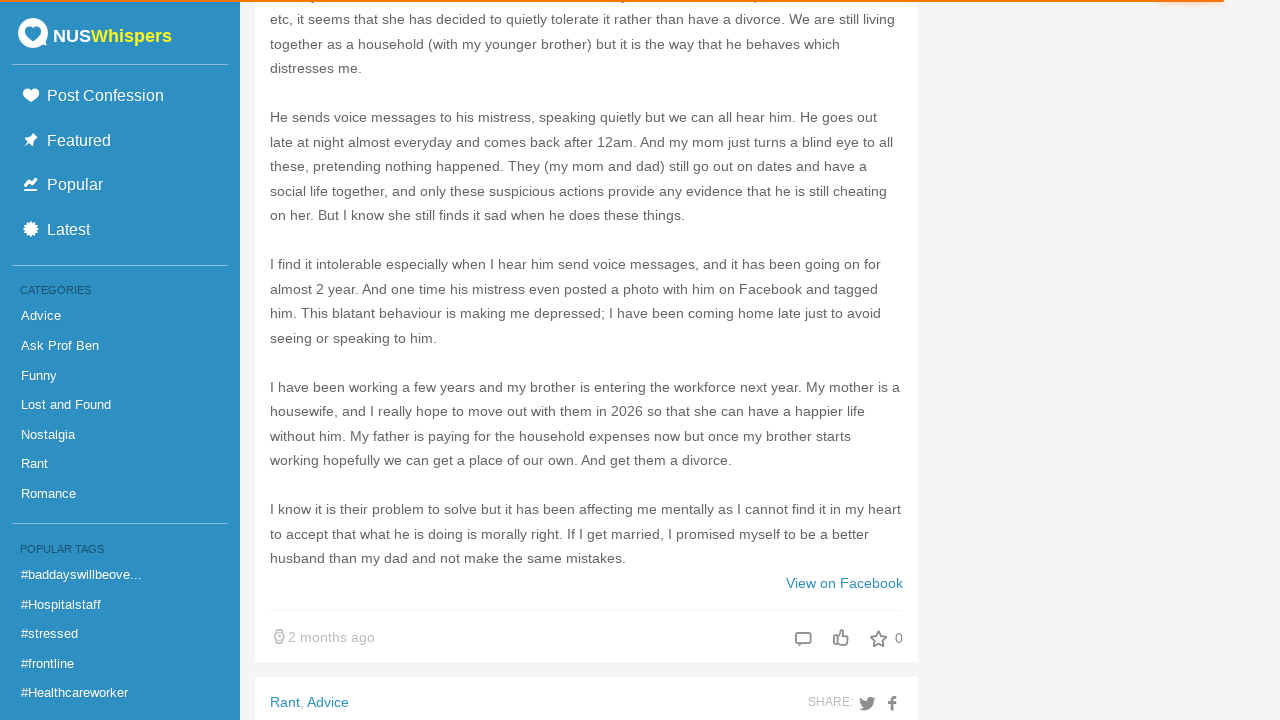

Scrolled to bottom of page (scroll 3/50)
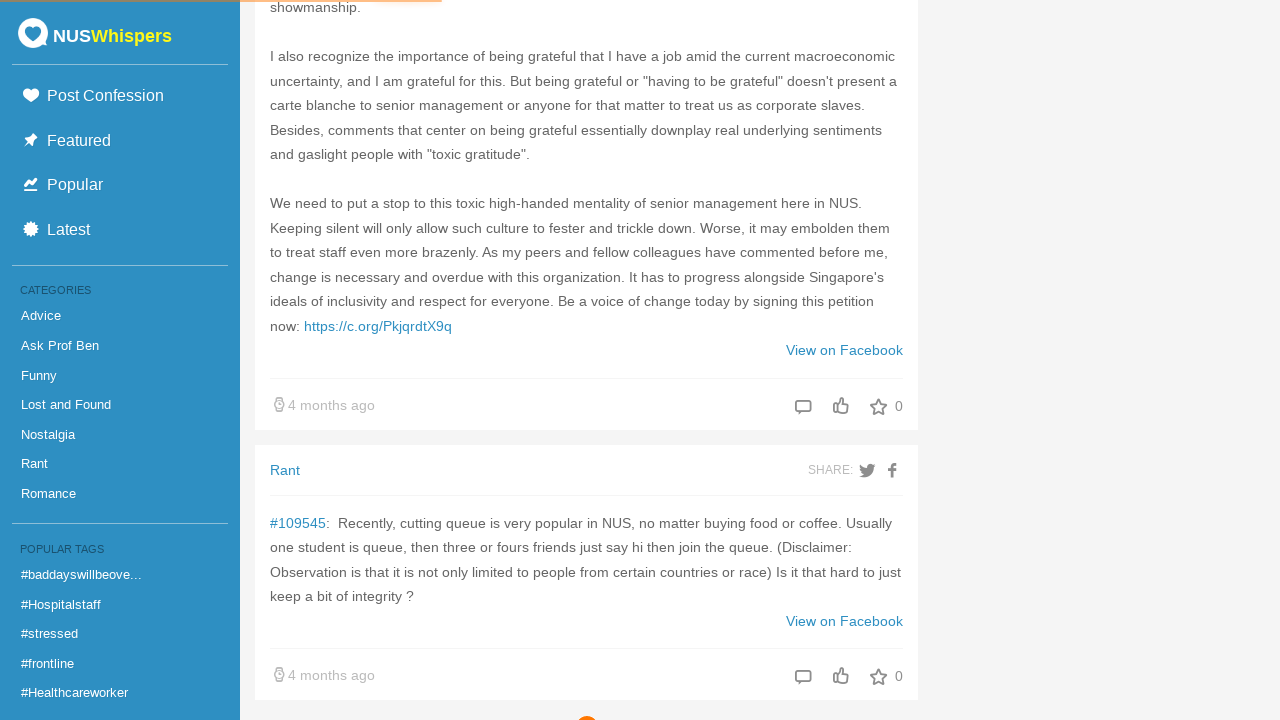

Waited 100ms for content to load after scroll 3/50
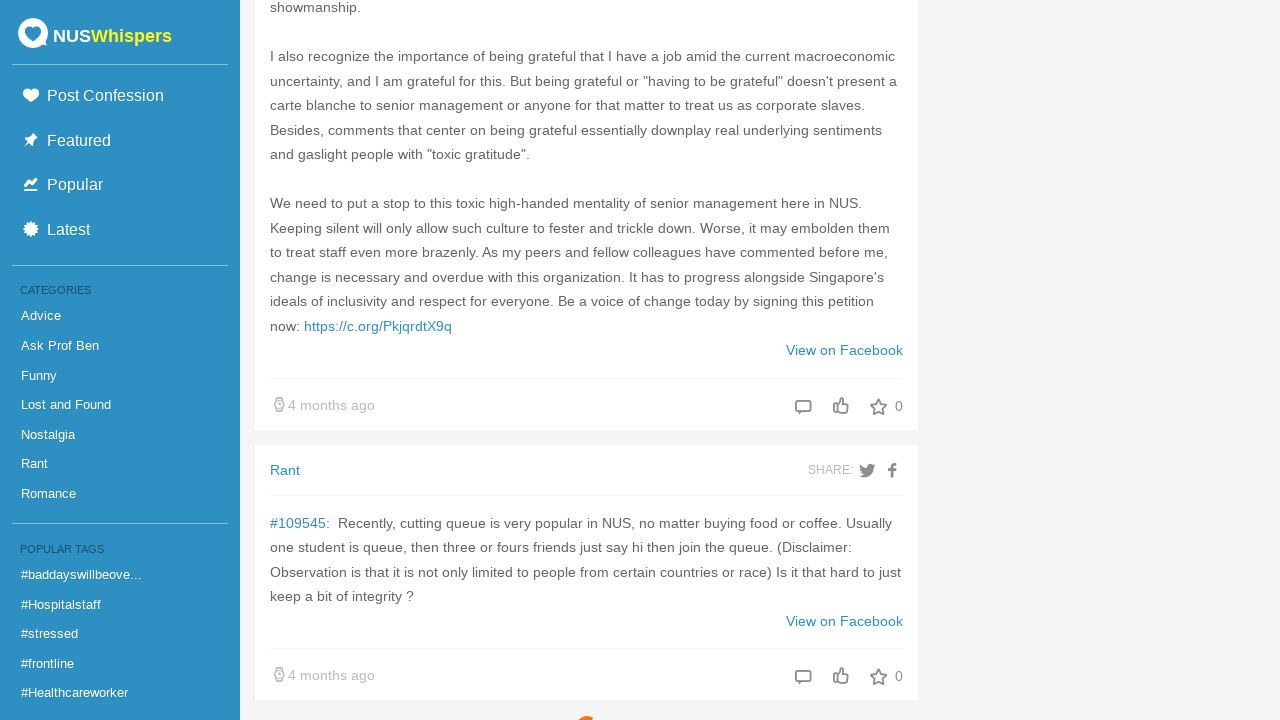

Scrolled to bottom of page (scroll 4/50)
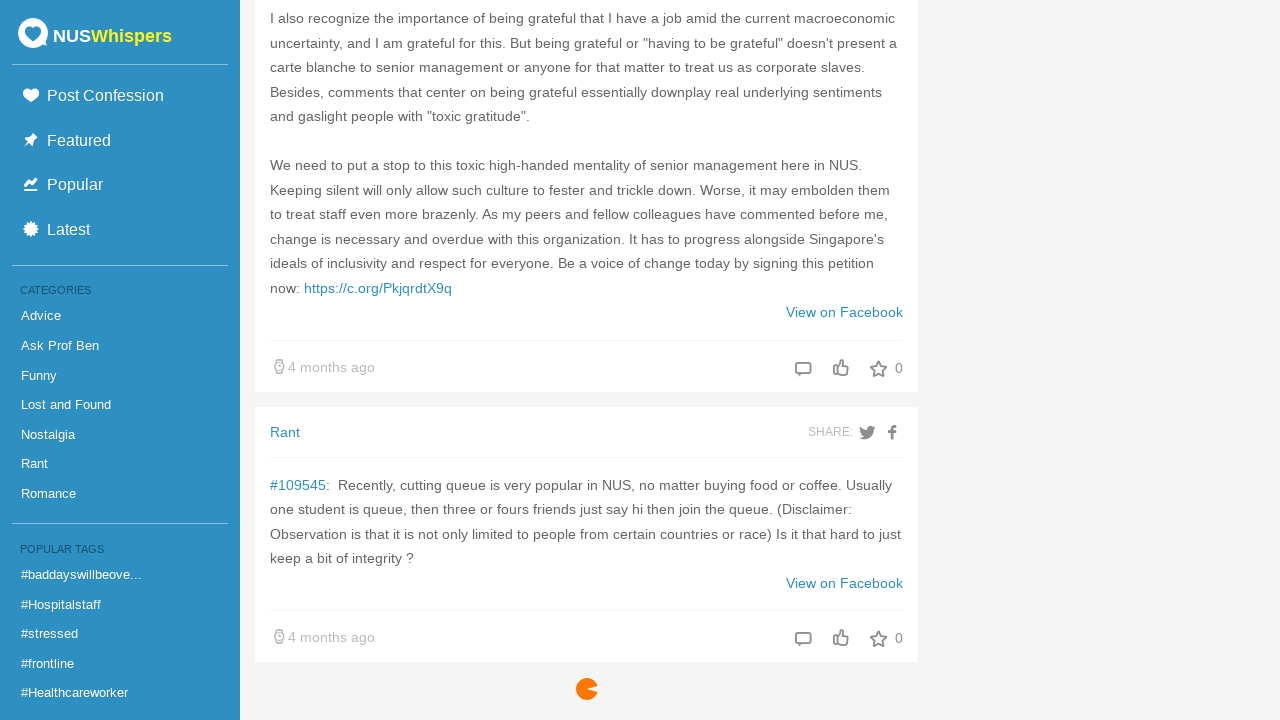

Waited 100ms for content to load after scroll 4/50
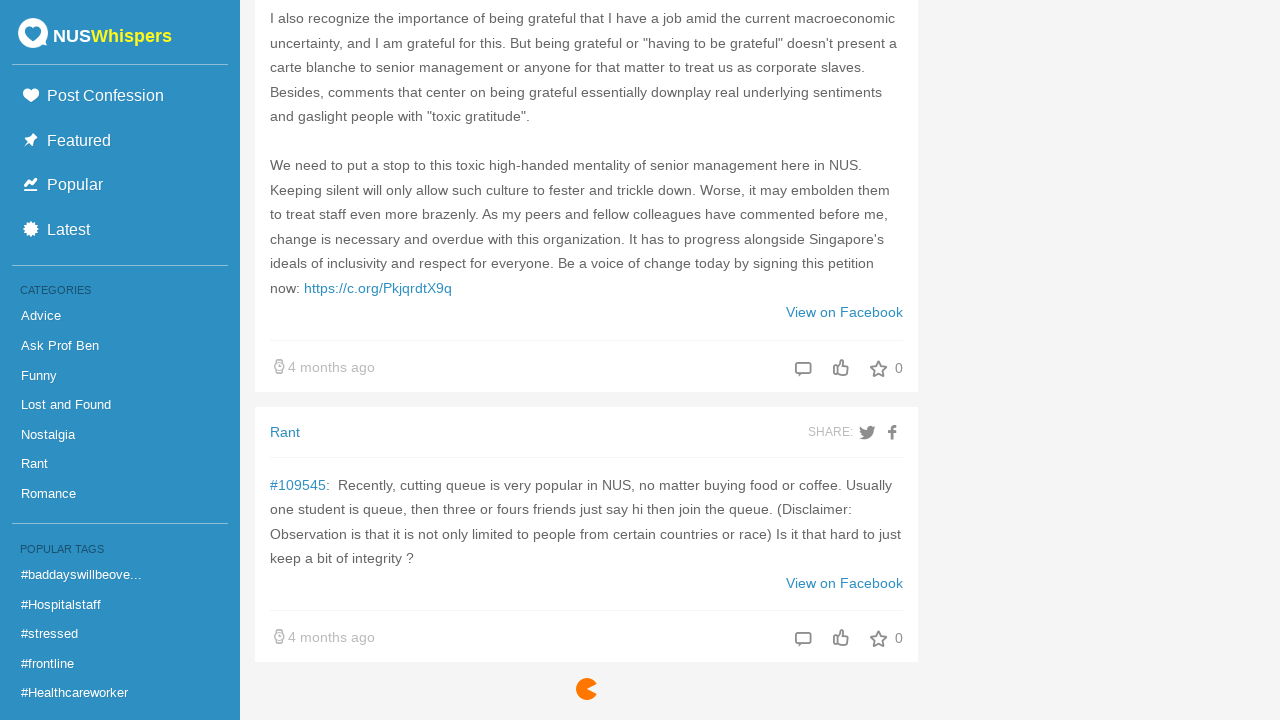

Scrolled to bottom of page (scroll 5/50)
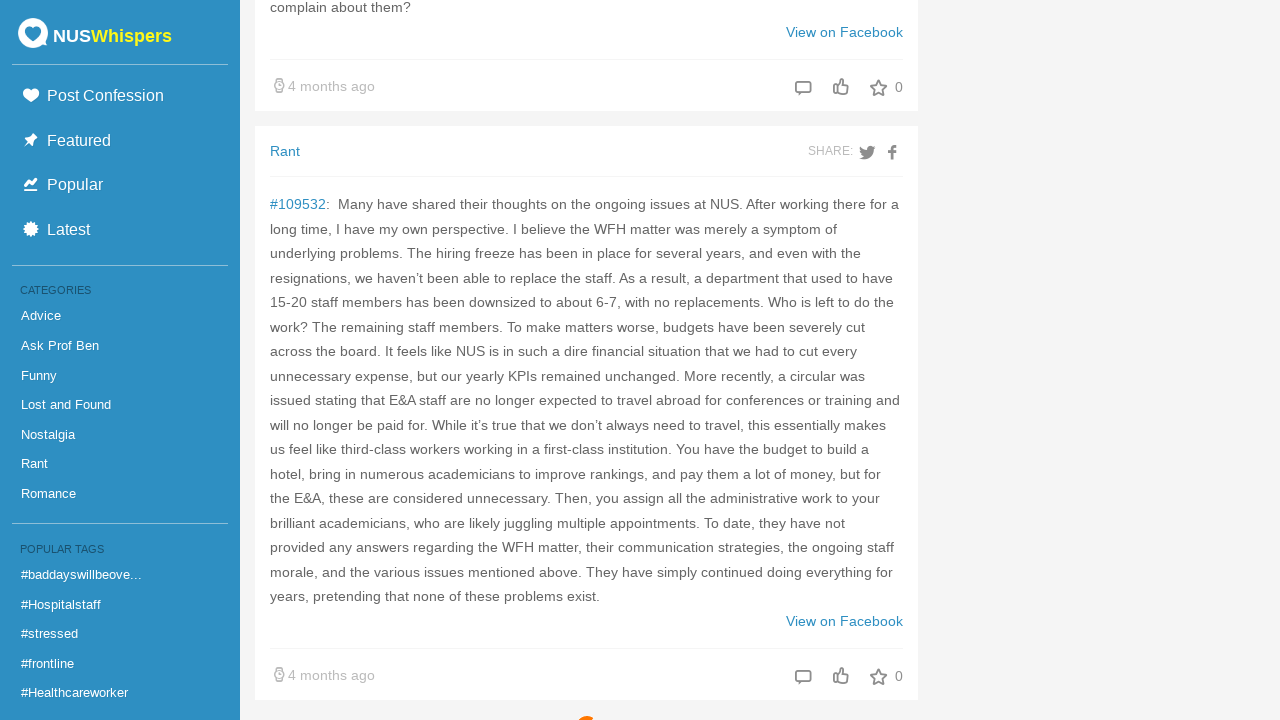

Waited 100ms for content to load after scroll 5/50
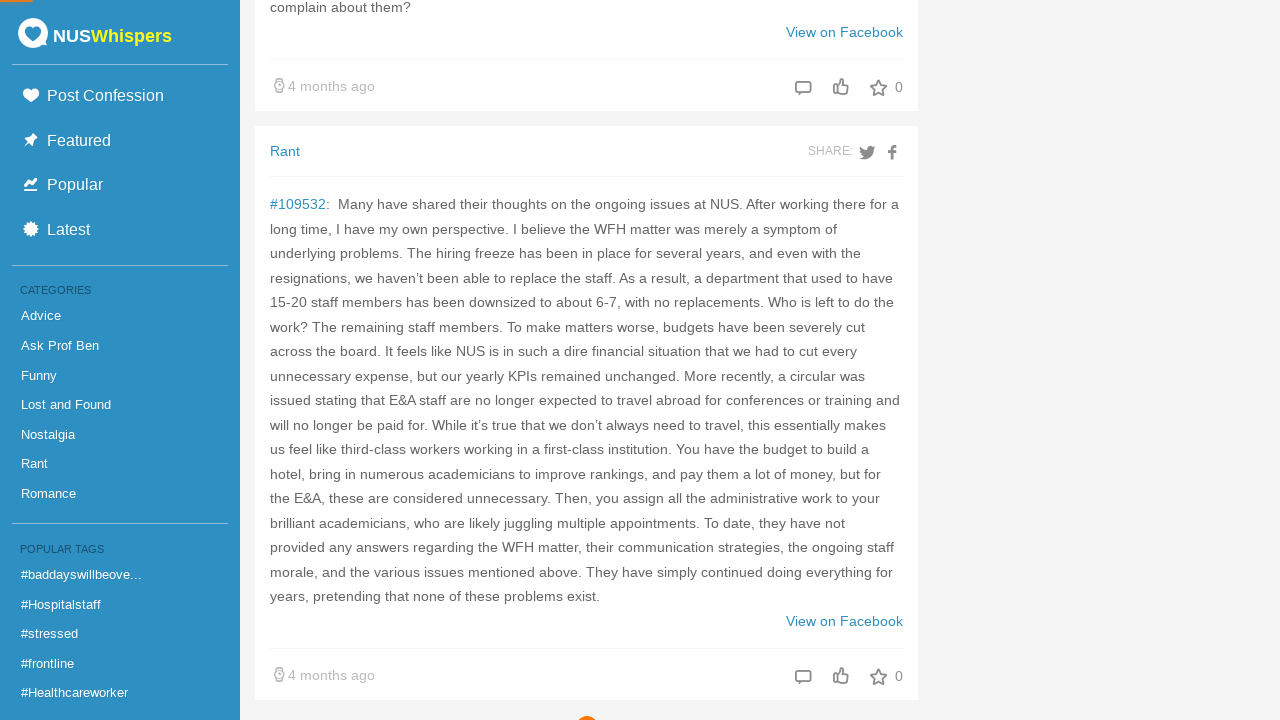

Scrolled to bottom of page (scroll 6/50)
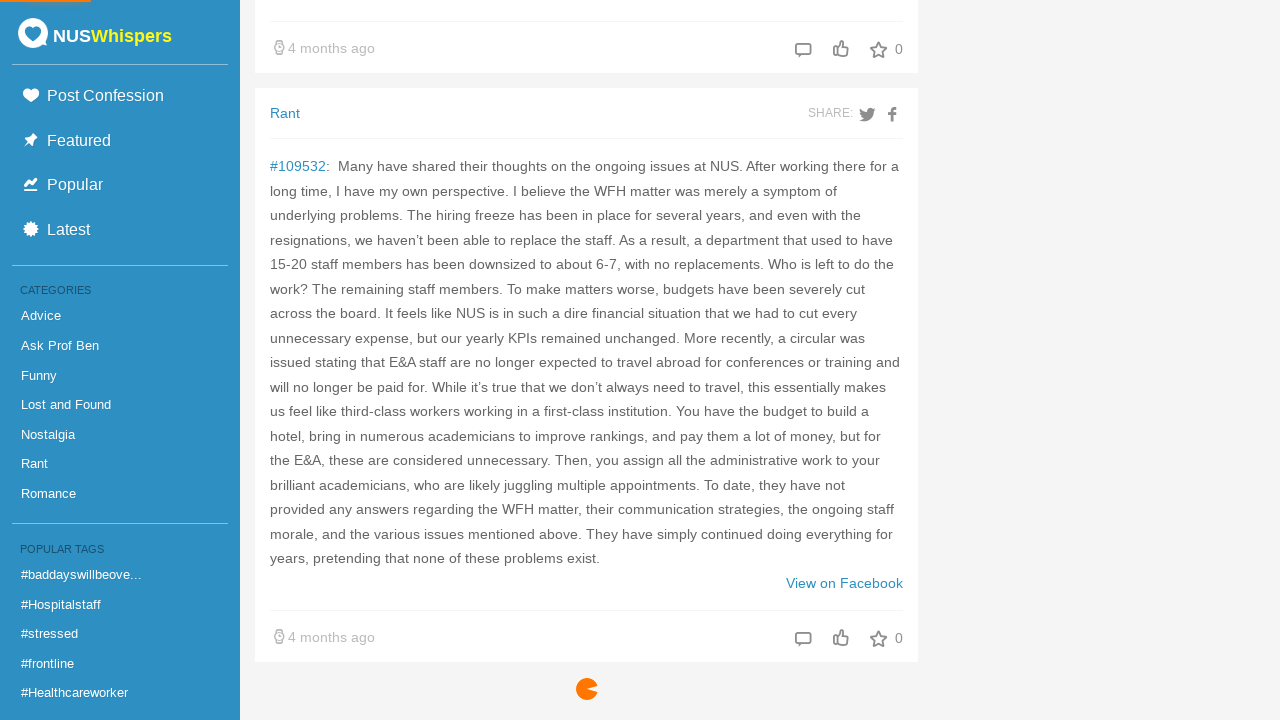

Waited 100ms for content to load after scroll 6/50
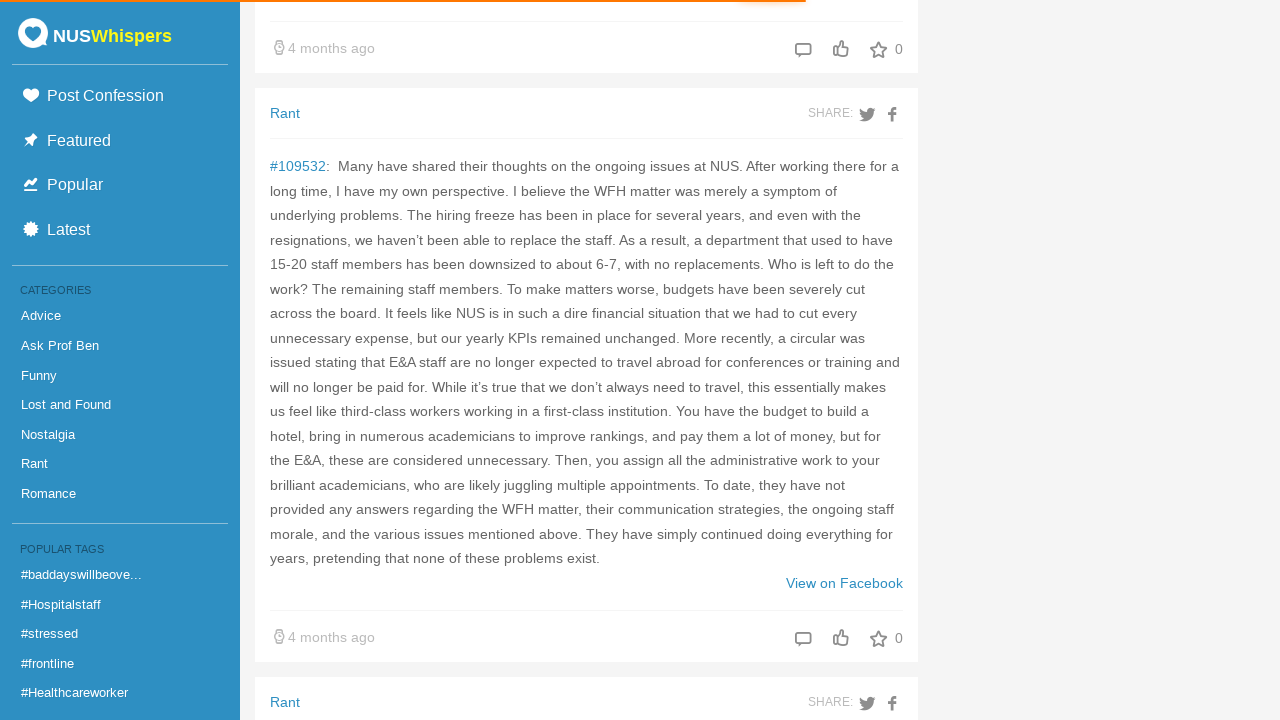

Scrolled to bottom of page (scroll 7/50)
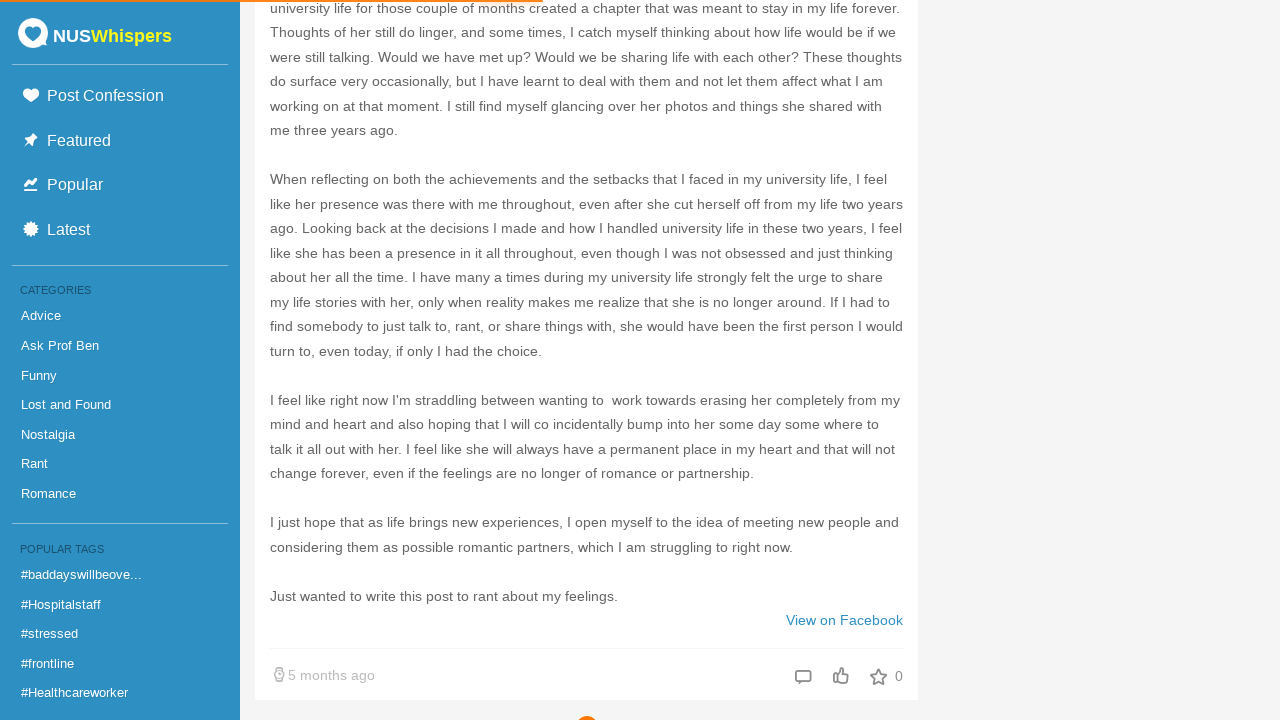

Waited 100ms for content to load after scroll 7/50
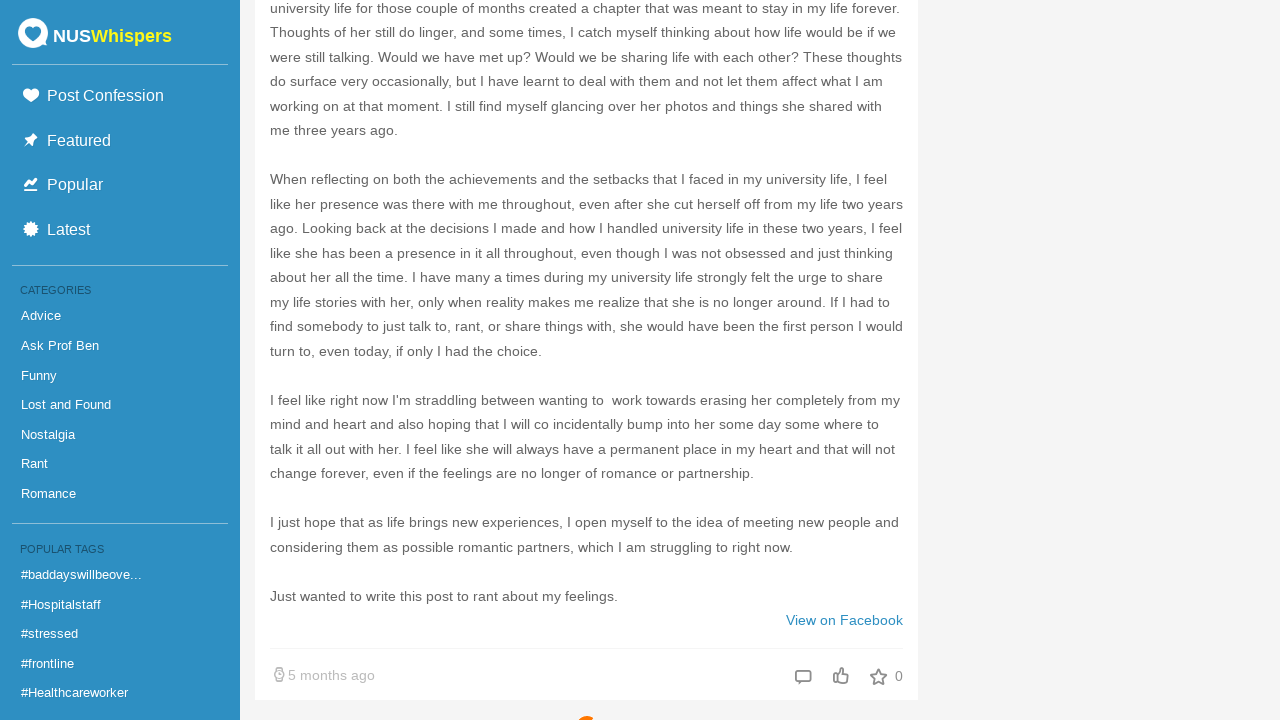

Scrolled to bottom of page (scroll 8/50)
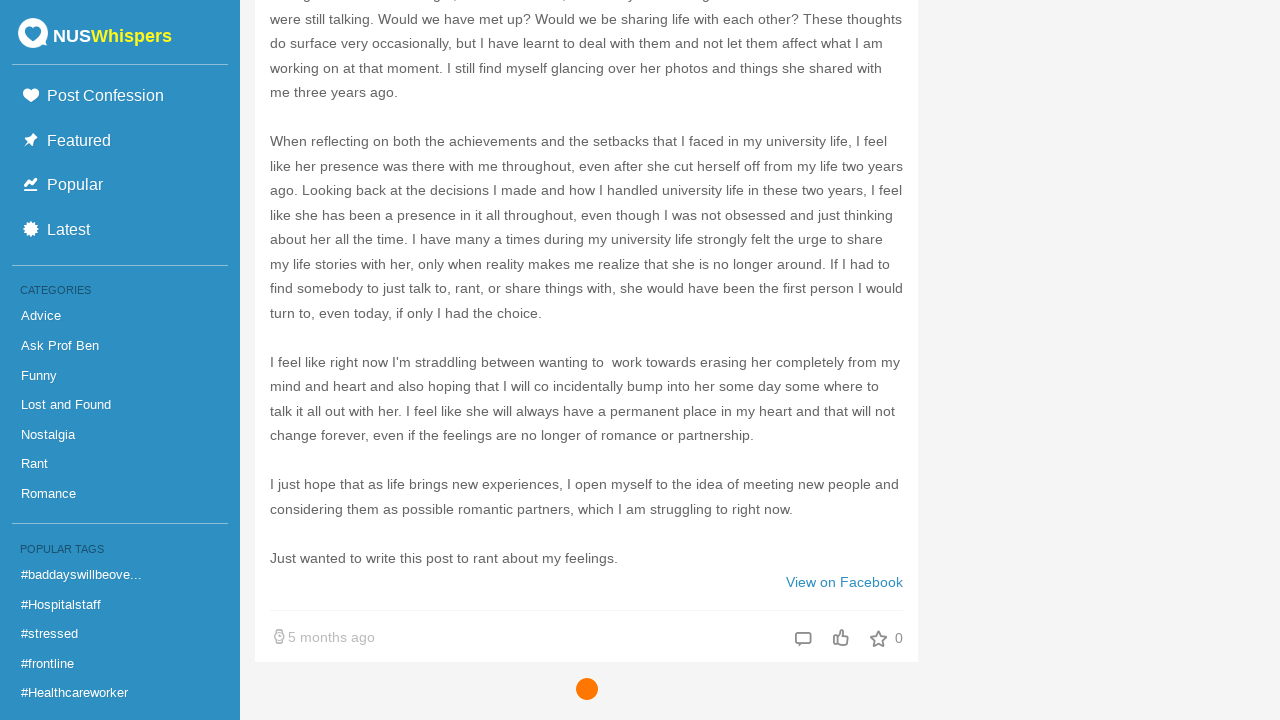

Waited 100ms for content to load after scroll 8/50
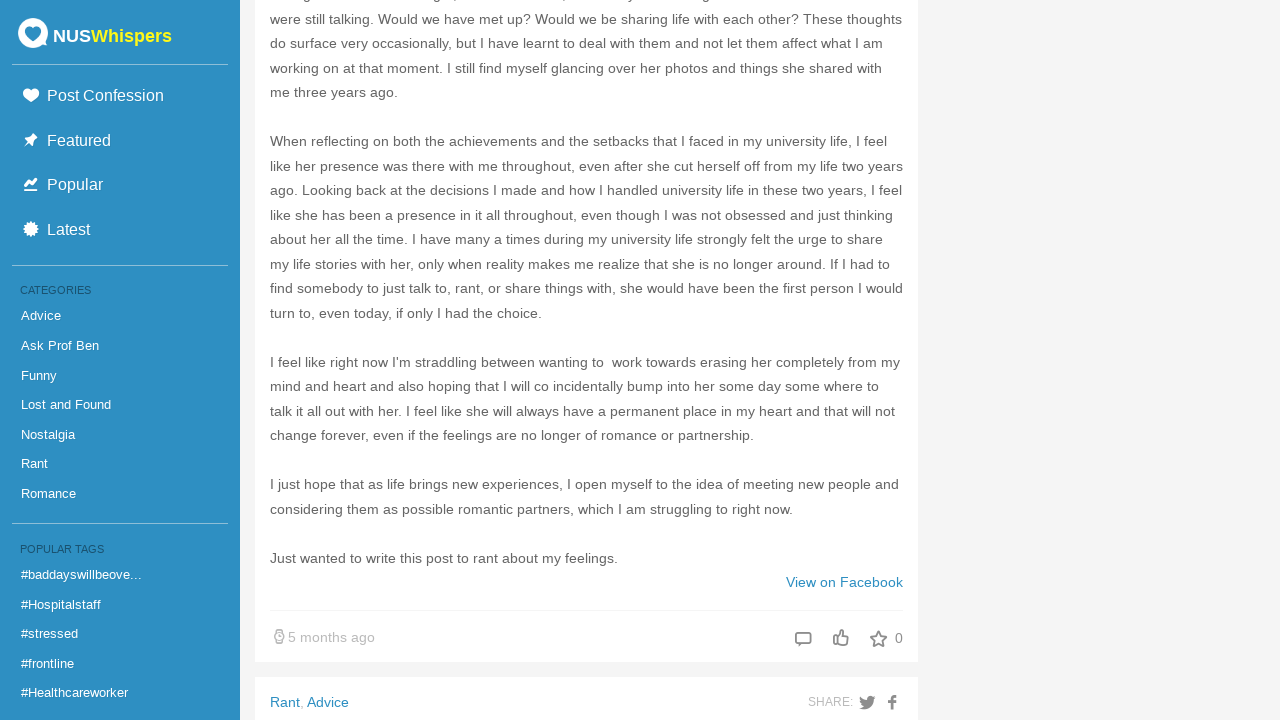

Scrolled to bottom of page (scroll 9/50)
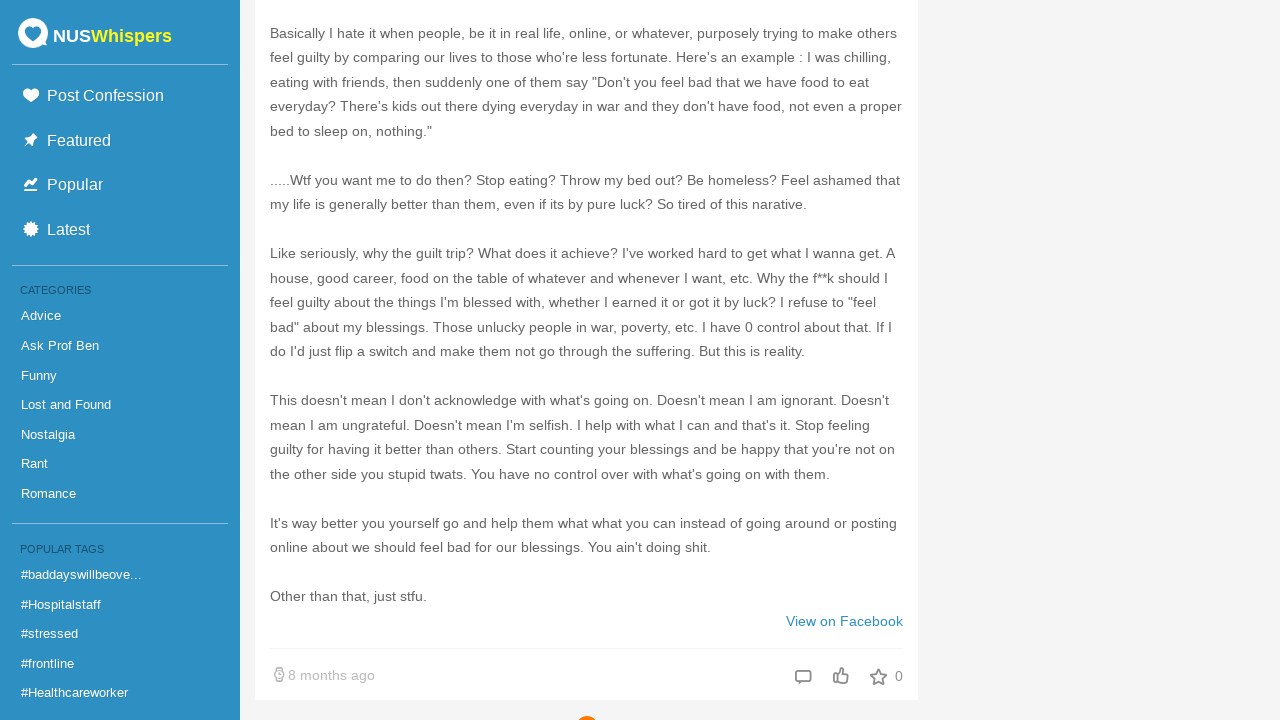

Waited 100ms for content to load after scroll 9/50
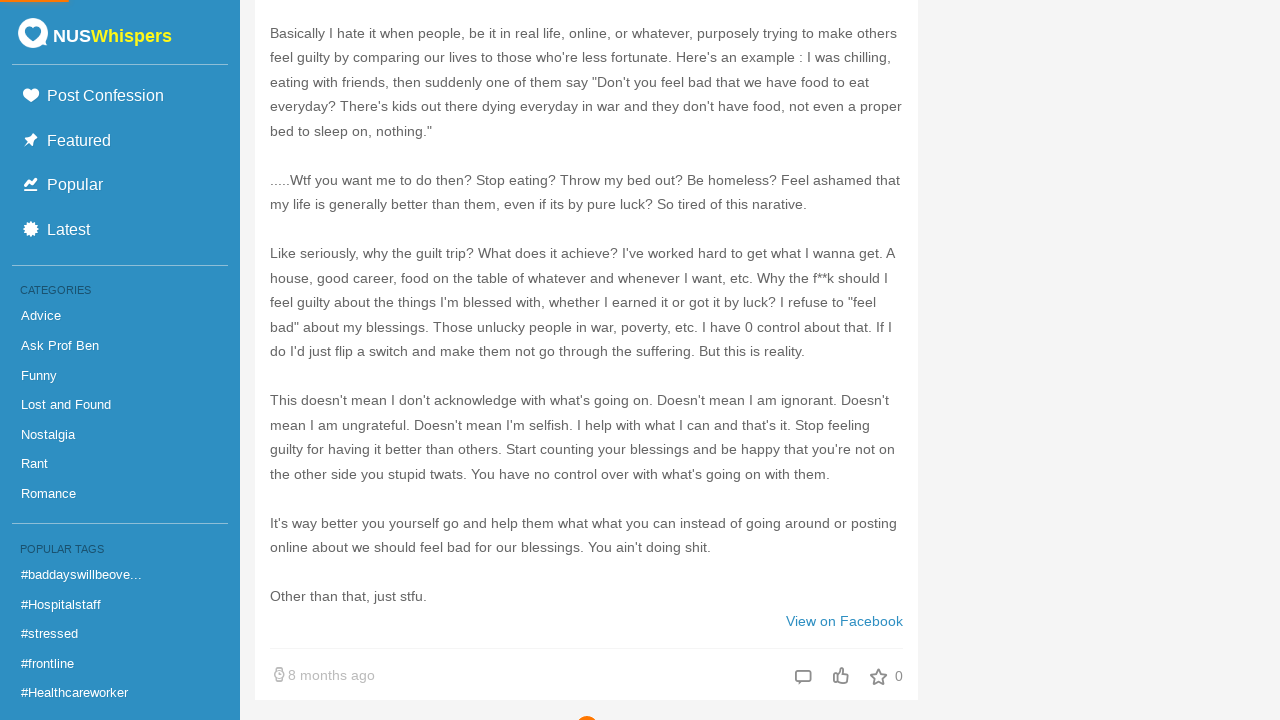

Scrolled to bottom of page (scroll 10/50)
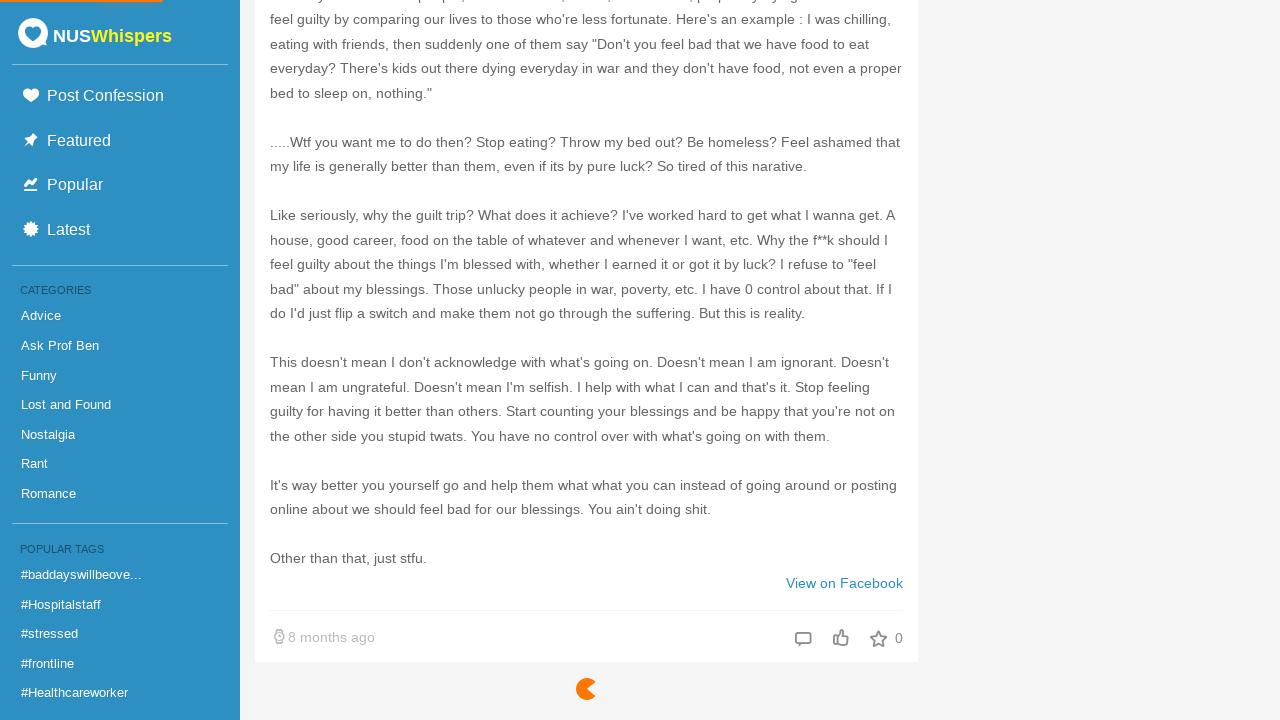

Waited 100ms for content to load after scroll 10/50
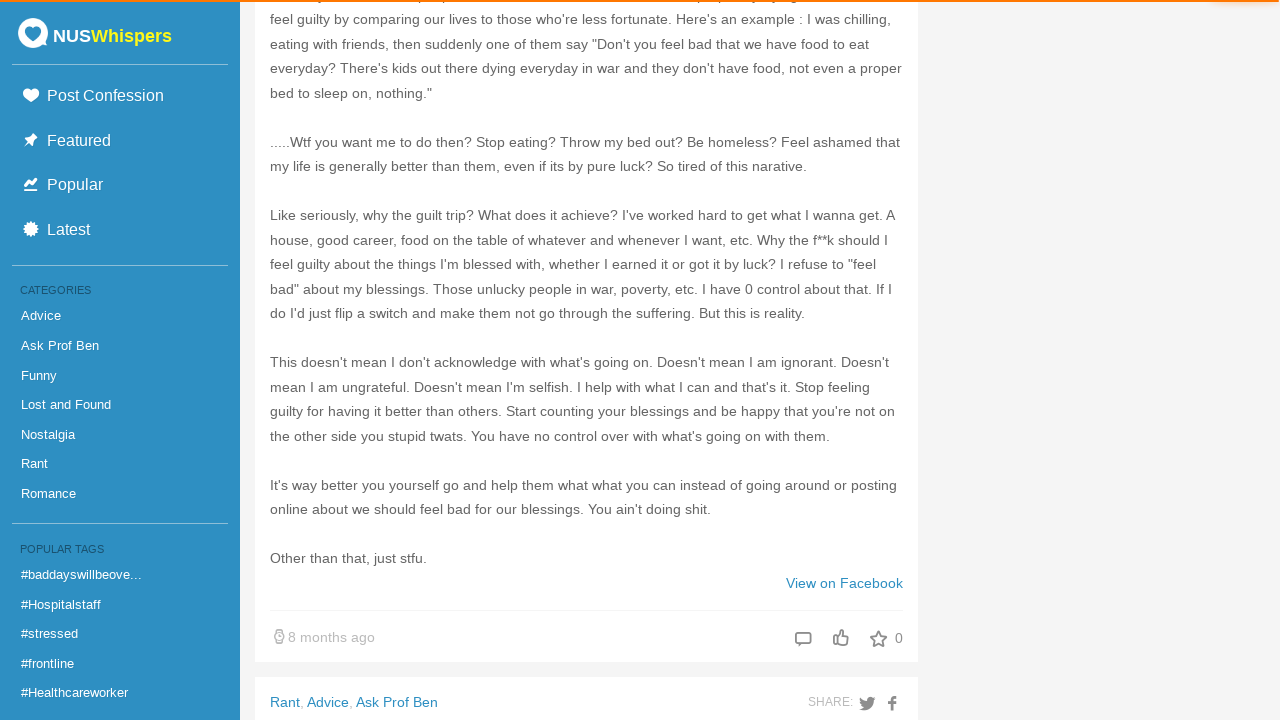

Scrolled to bottom of page (scroll 11/50)
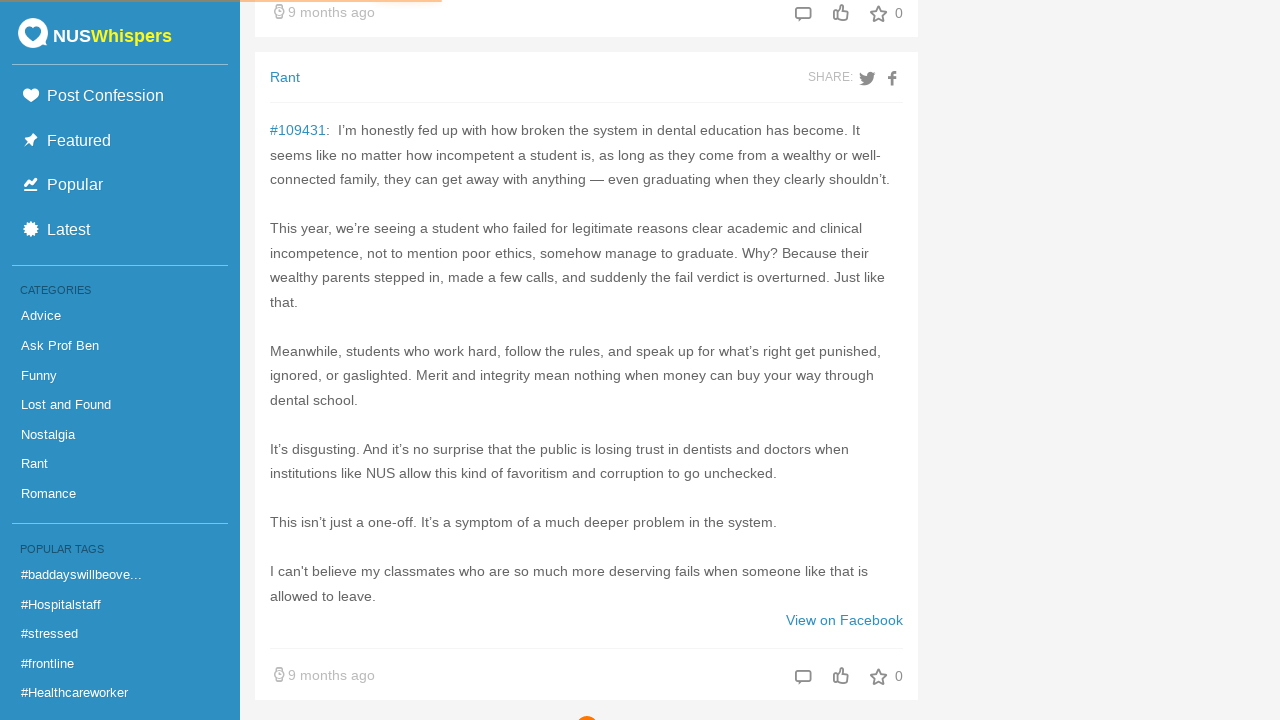

Waited 100ms for content to load after scroll 11/50
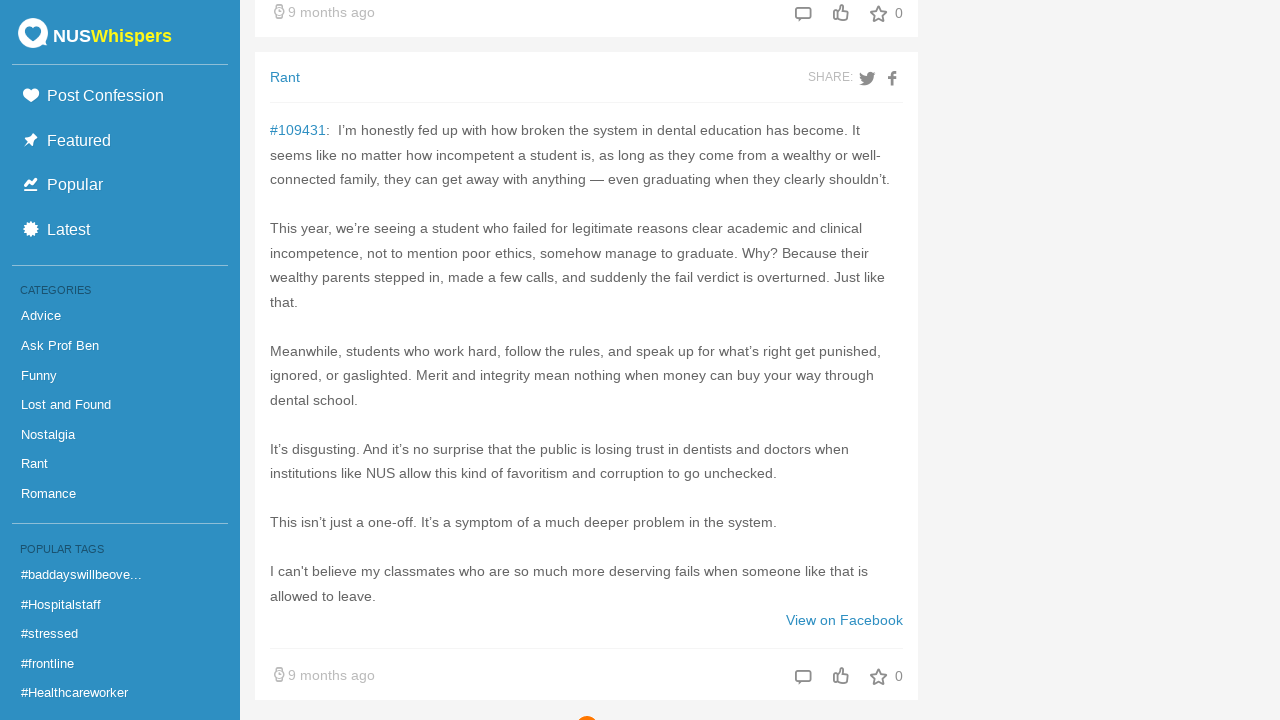

Scrolled to bottom of page (scroll 12/50)
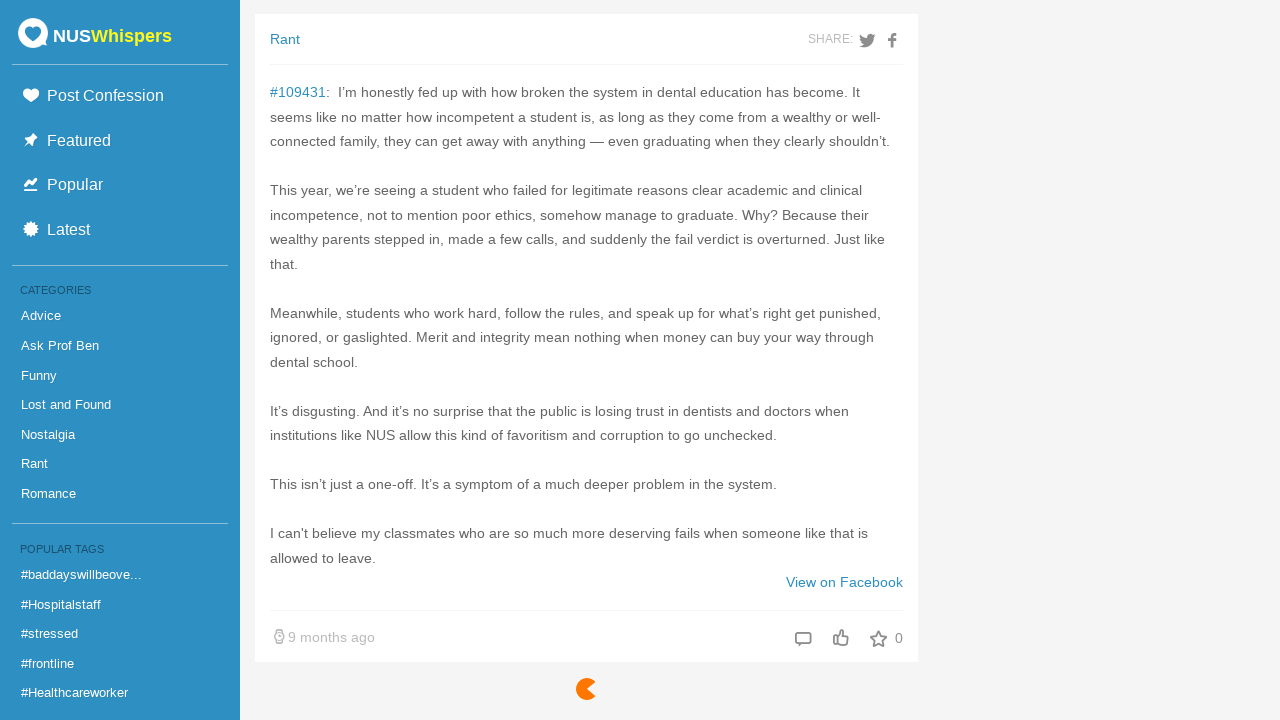

Waited 100ms for content to load after scroll 12/50
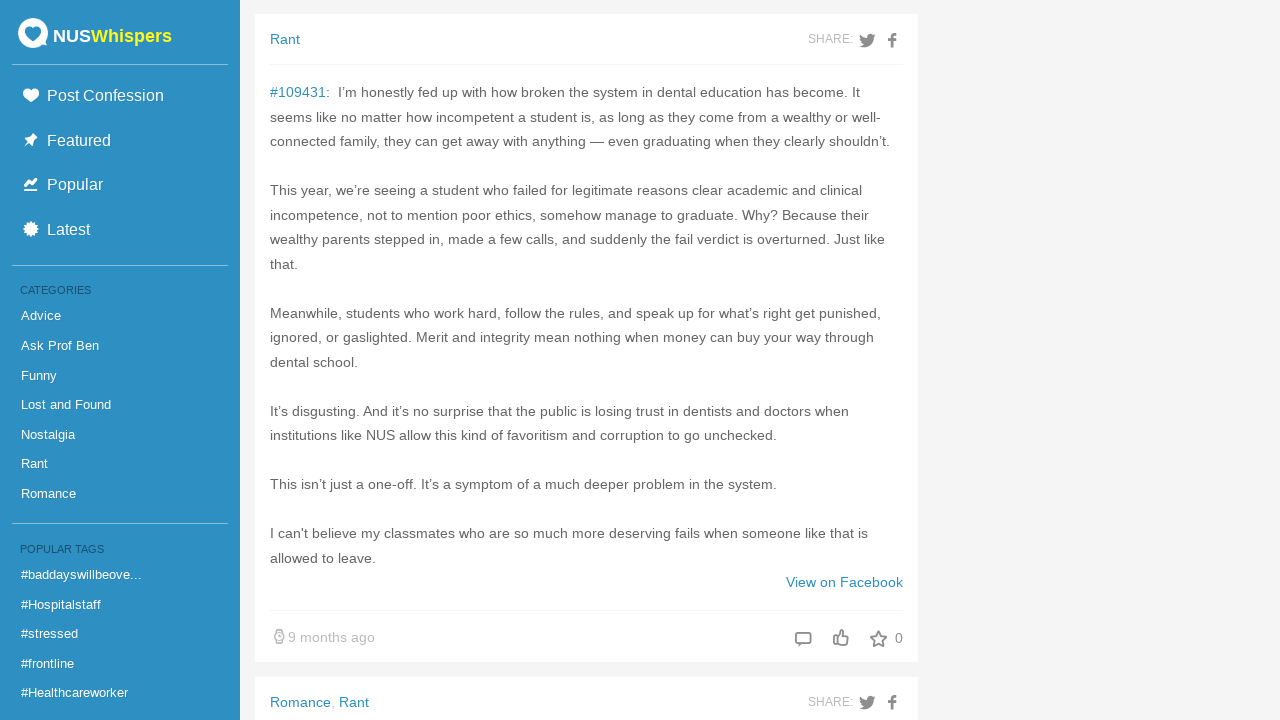

Scrolled to bottom of page (scroll 13/50)
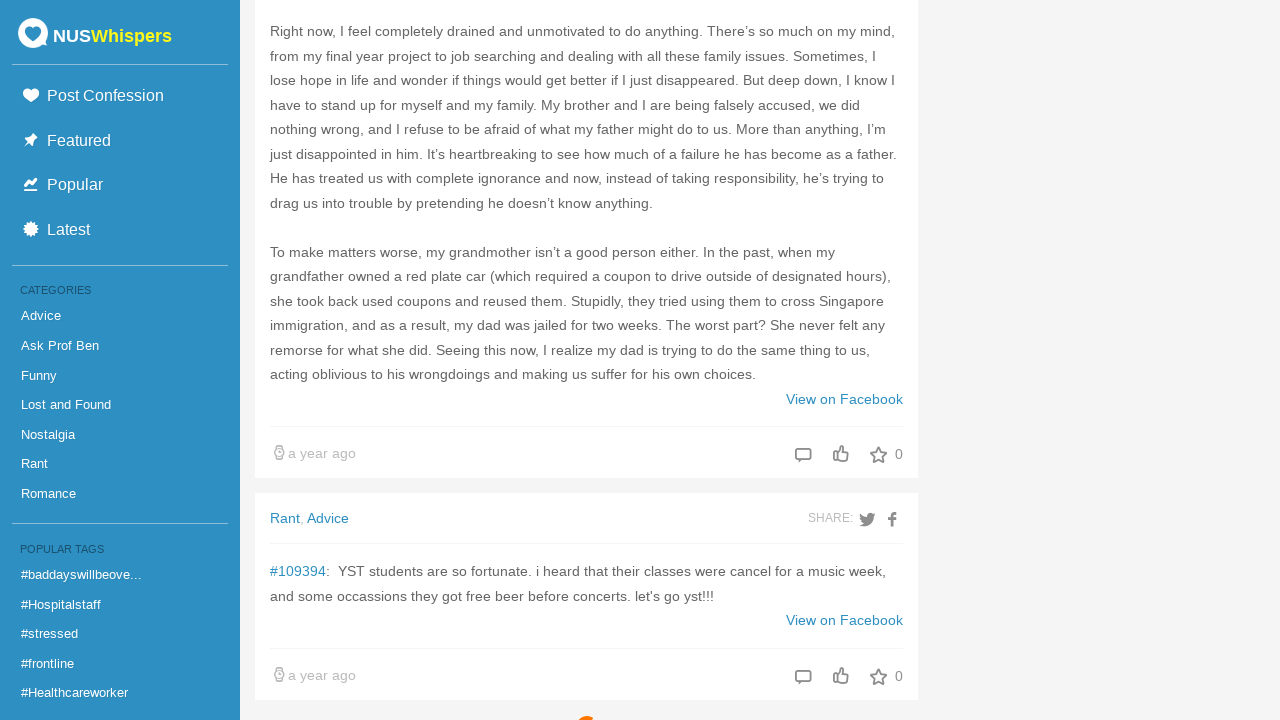

Waited 100ms for content to load after scroll 13/50
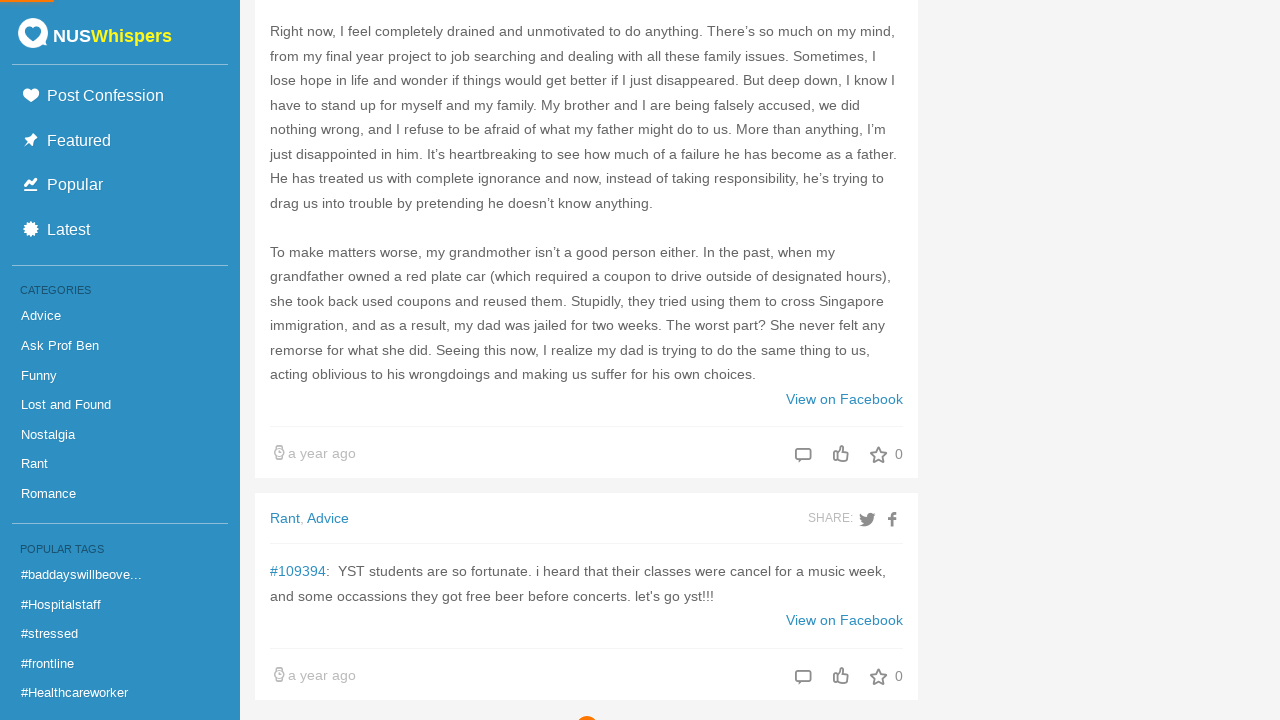

Scrolled to bottom of page (scroll 14/50)
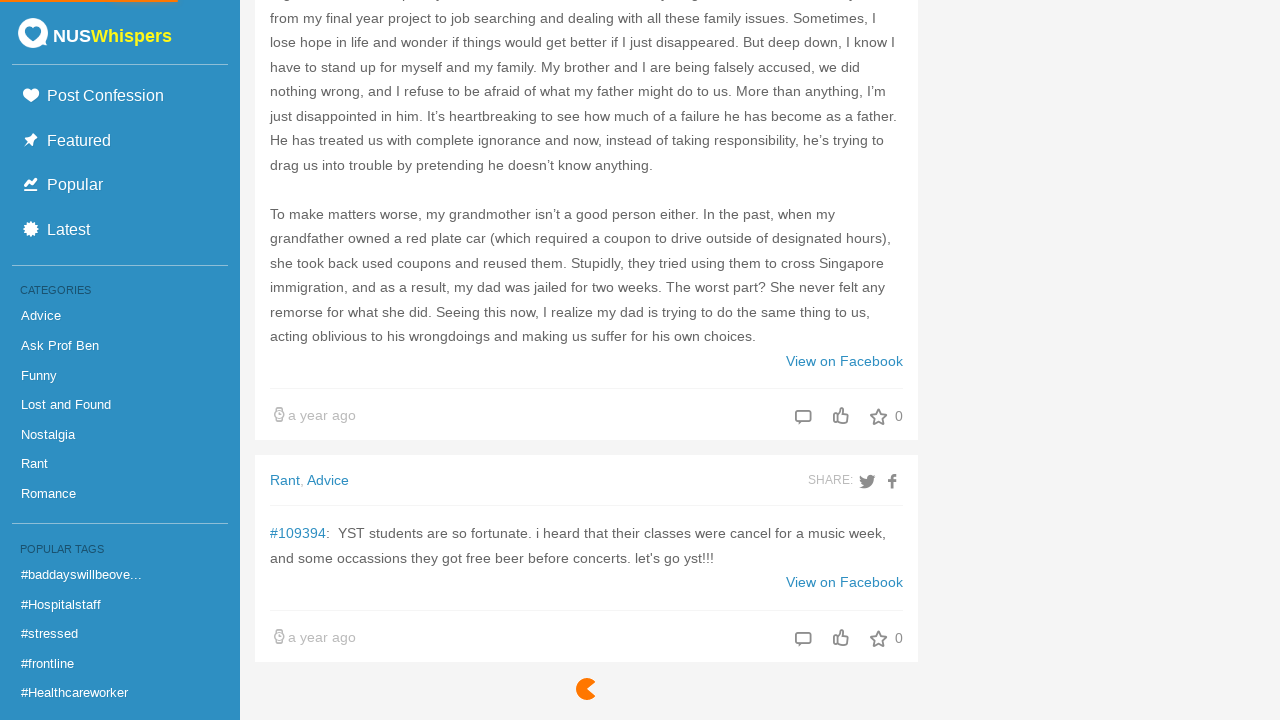

Waited 100ms for content to load after scroll 14/50
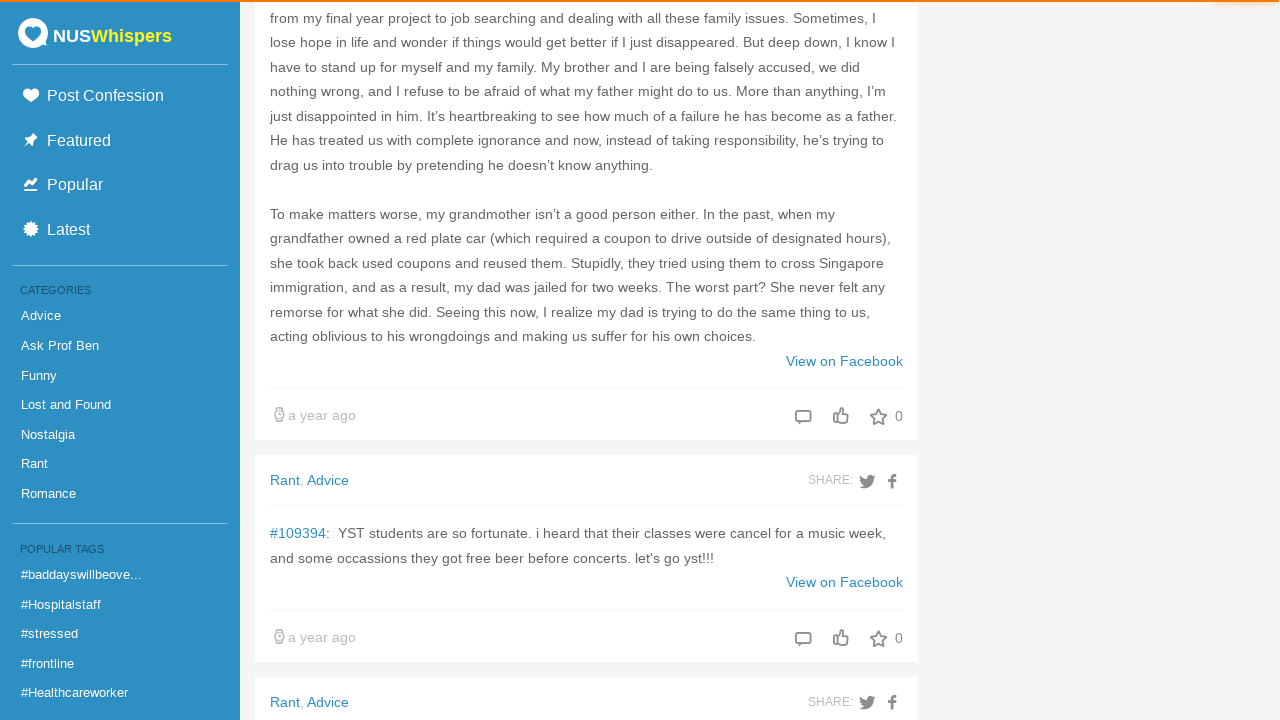

Scrolled to bottom of page (scroll 15/50)
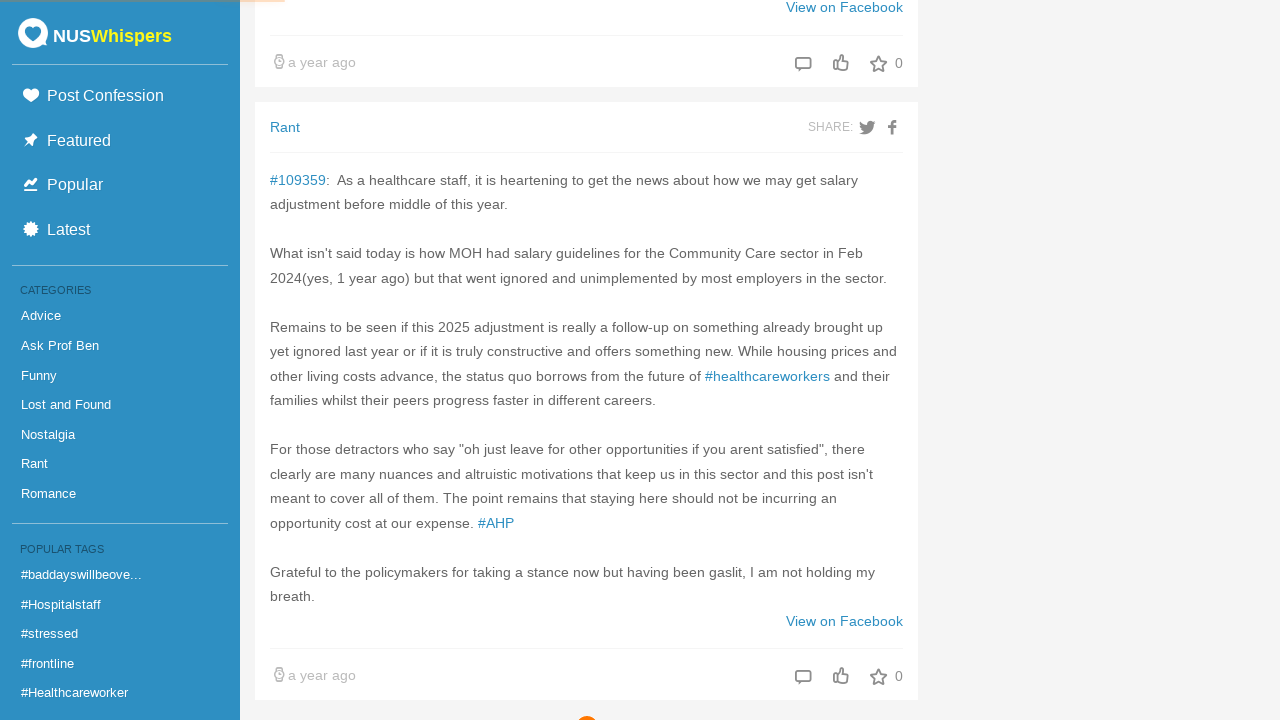

Waited 100ms for content to load after scroll 15/50
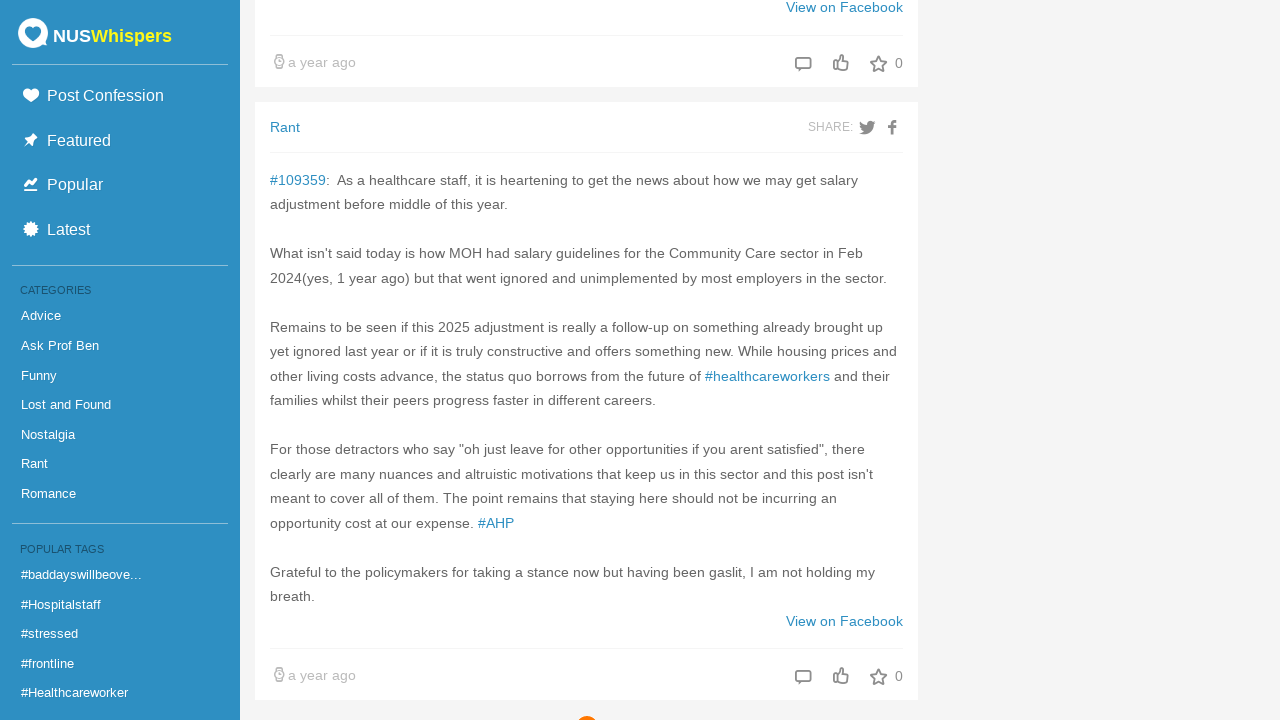

Scrolled to bottom of page (scroll 16/50)
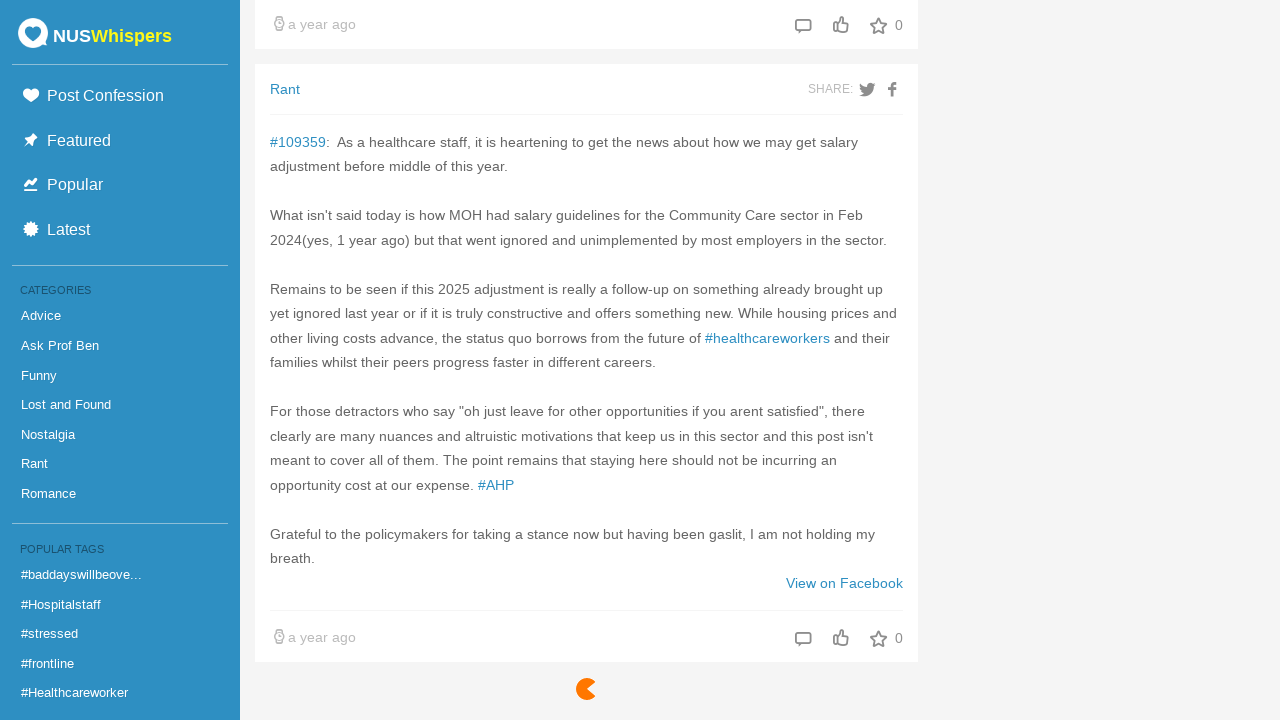

Waited 100ms for content to load after scroll 16/50
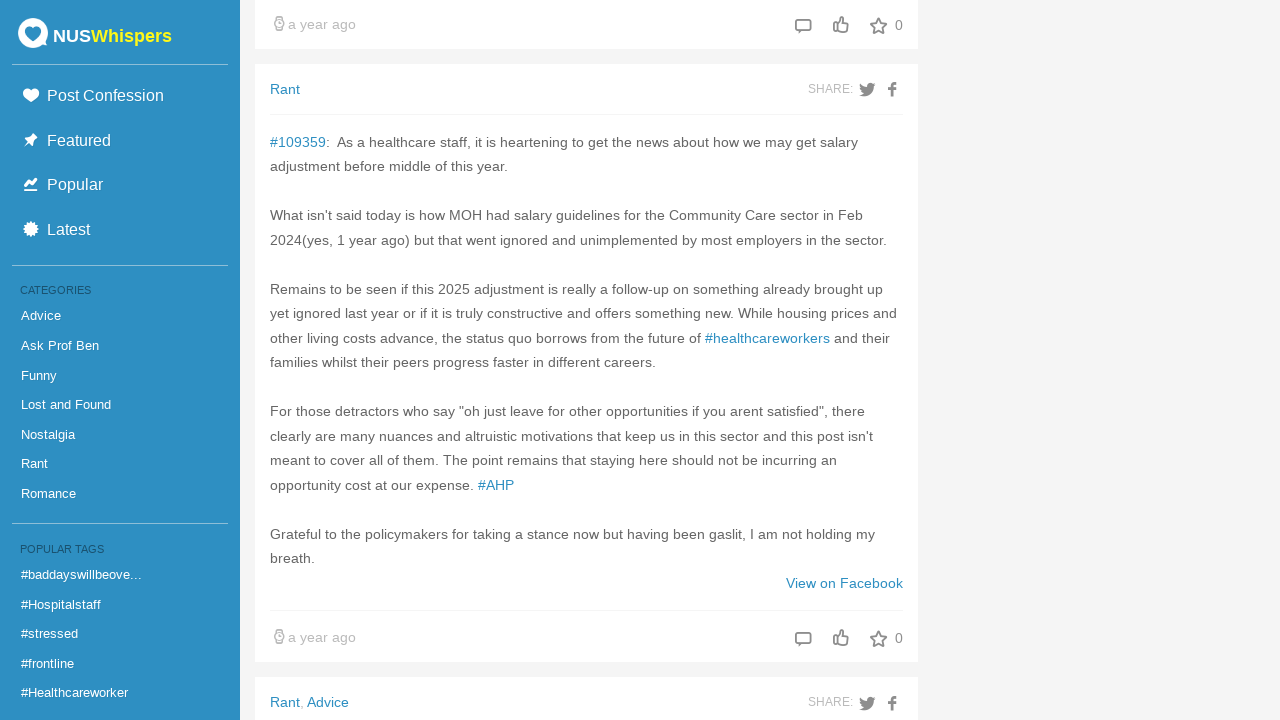

Scrolled to bottom of page (scroll 17/50)
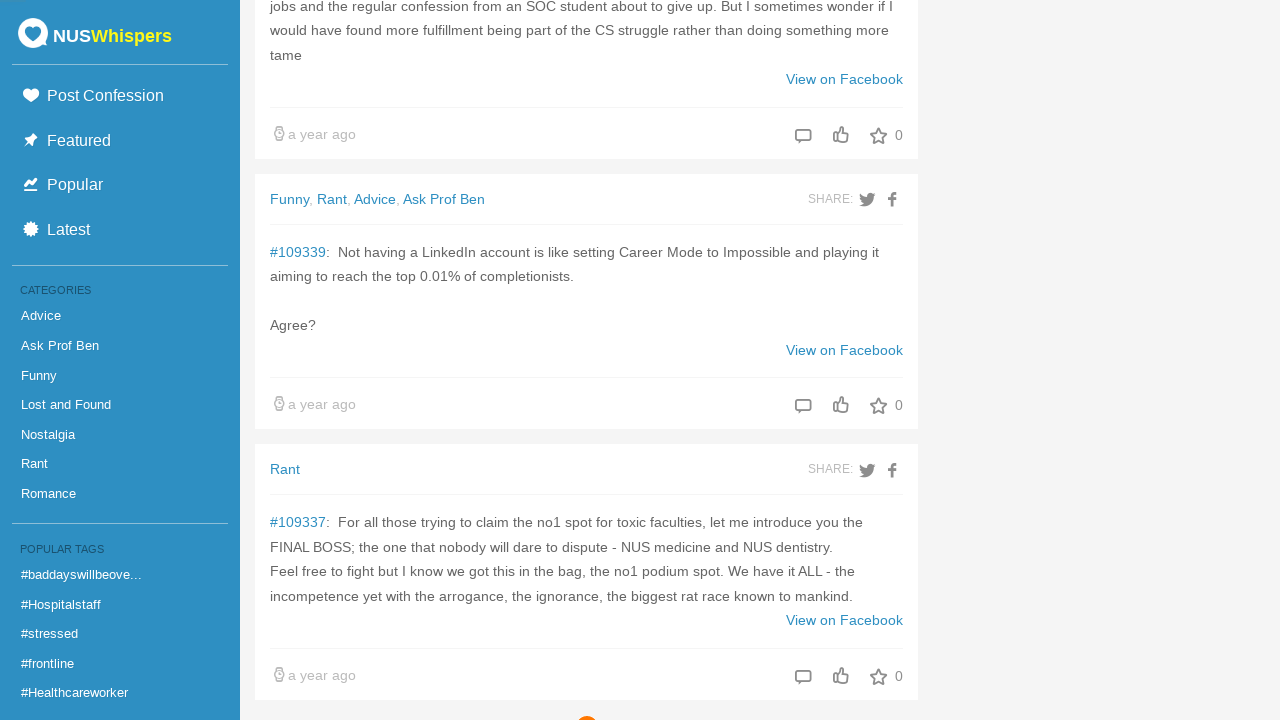

Waited 100ms for content to load after scroll 17/50
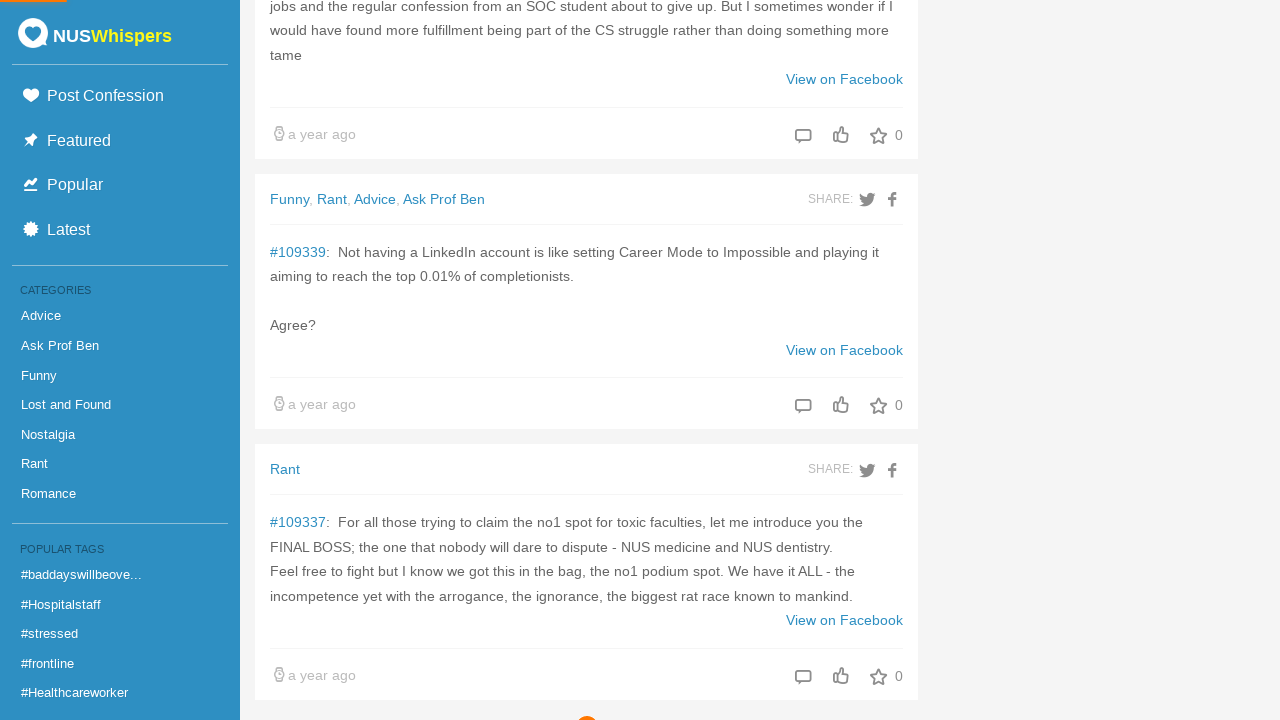

Scrolled to bottom of page (scroll 18/50)
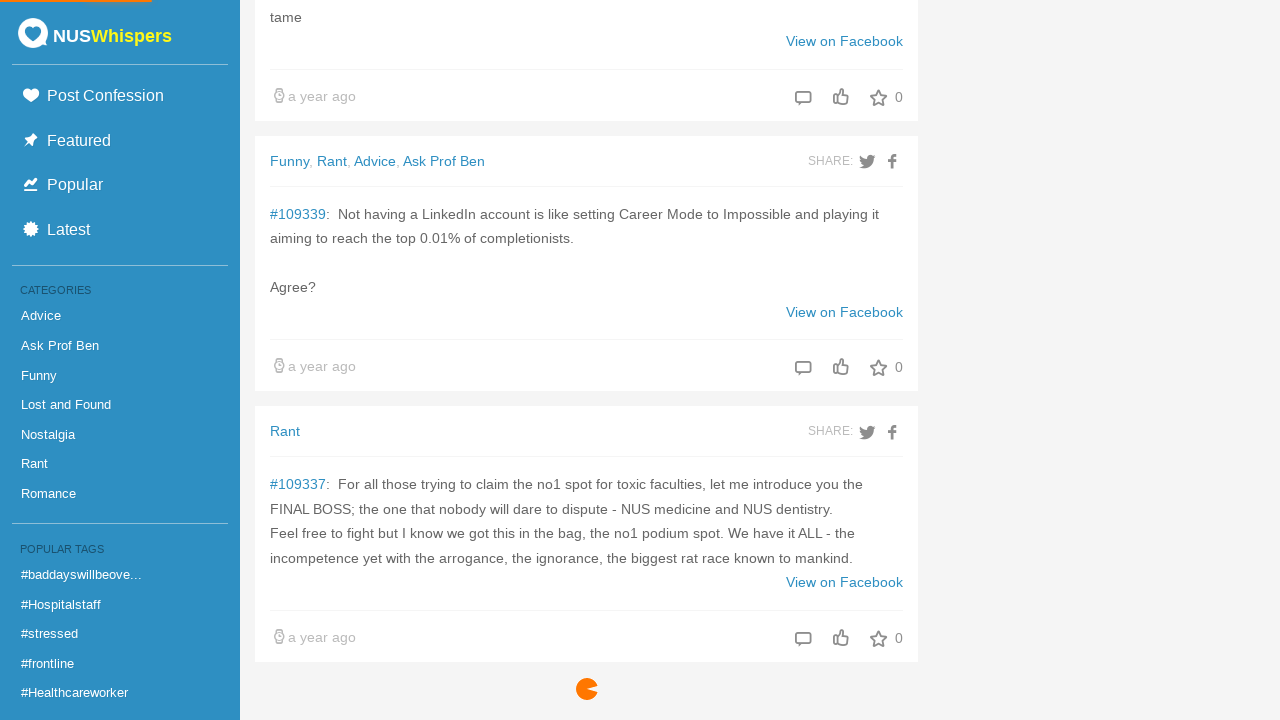

Waited 100ms for content to load after scroll 18/50
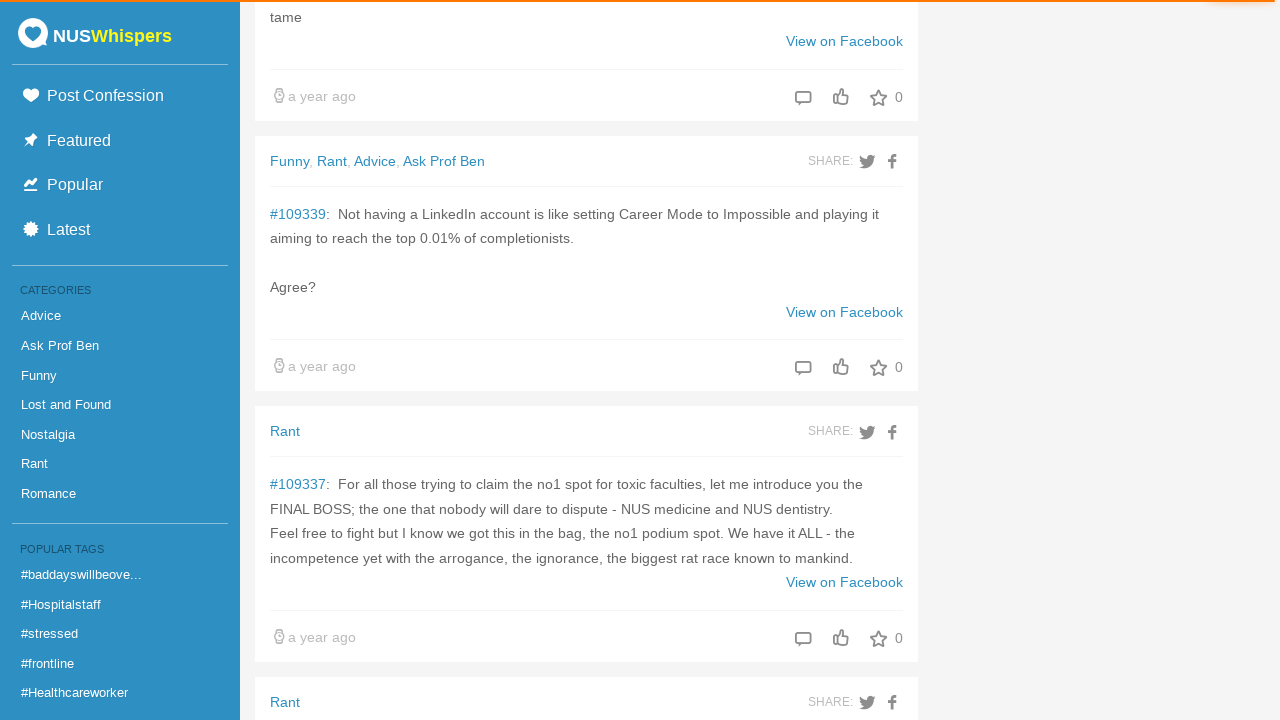

Scrolled to bottom of page (scroll 19/50)
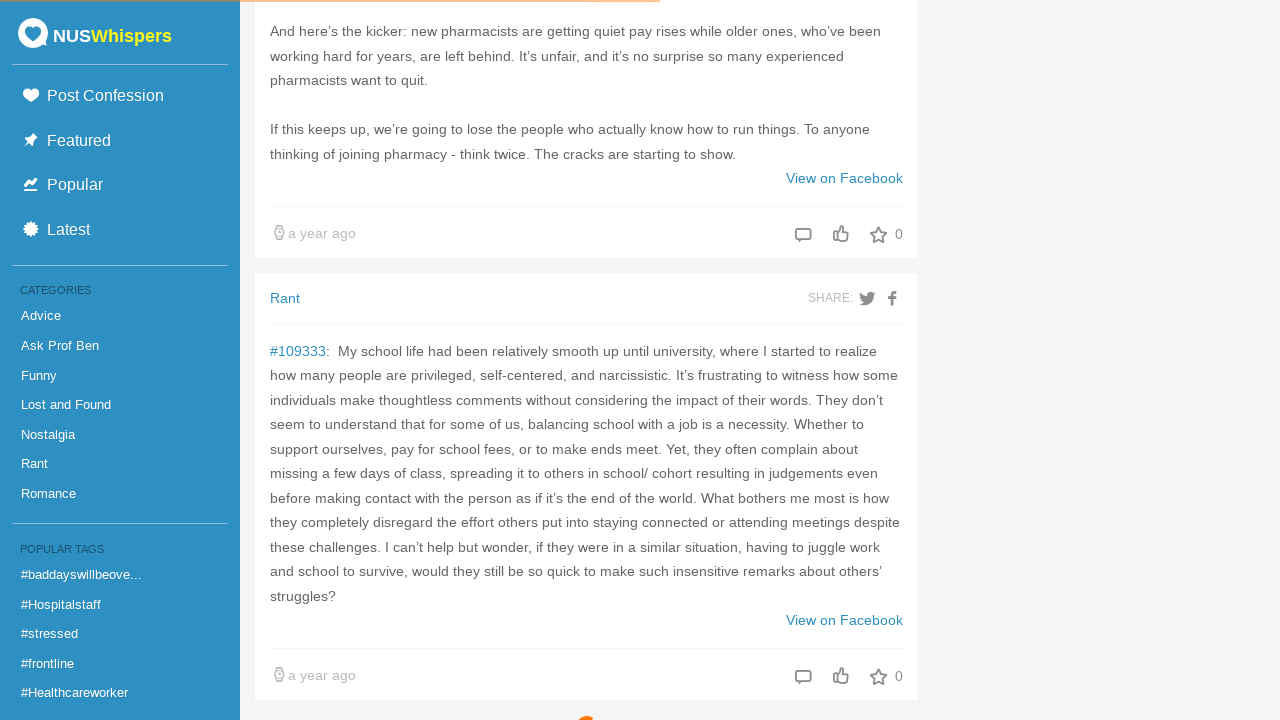

Waited 100ms for content to load after scroll 19/50
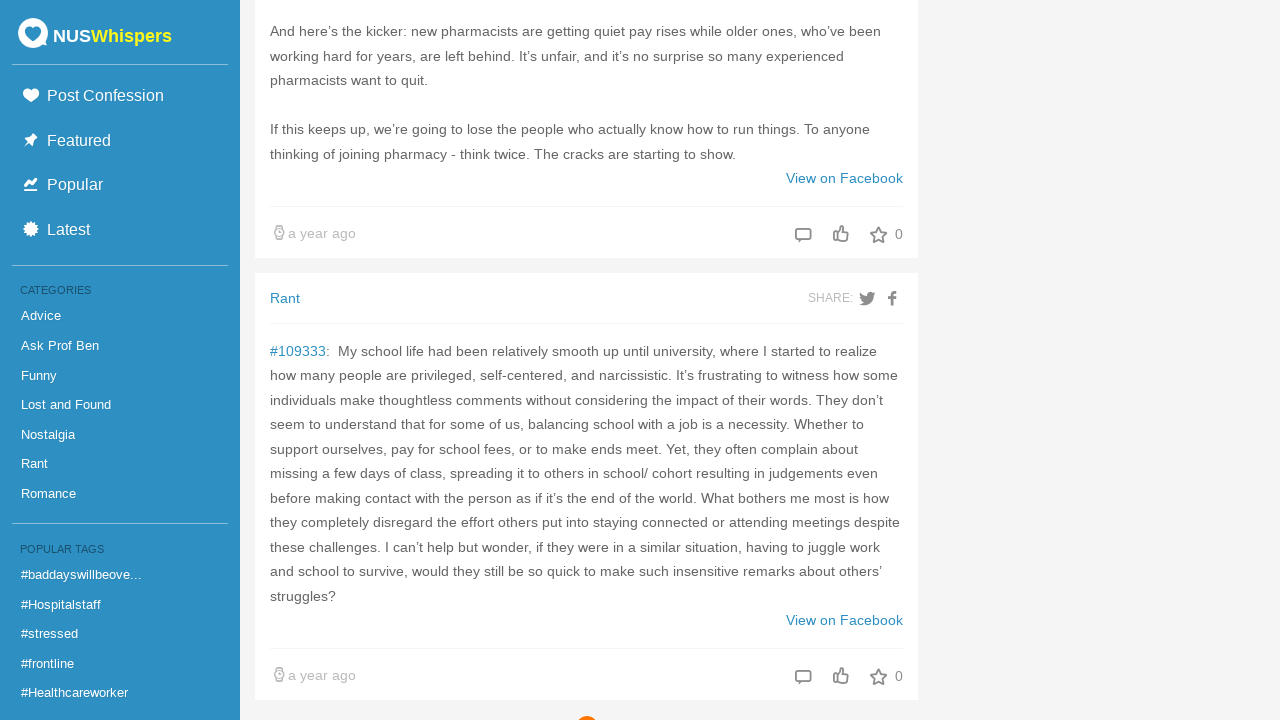

Scrolled to bottom of page (scroll 20/50)
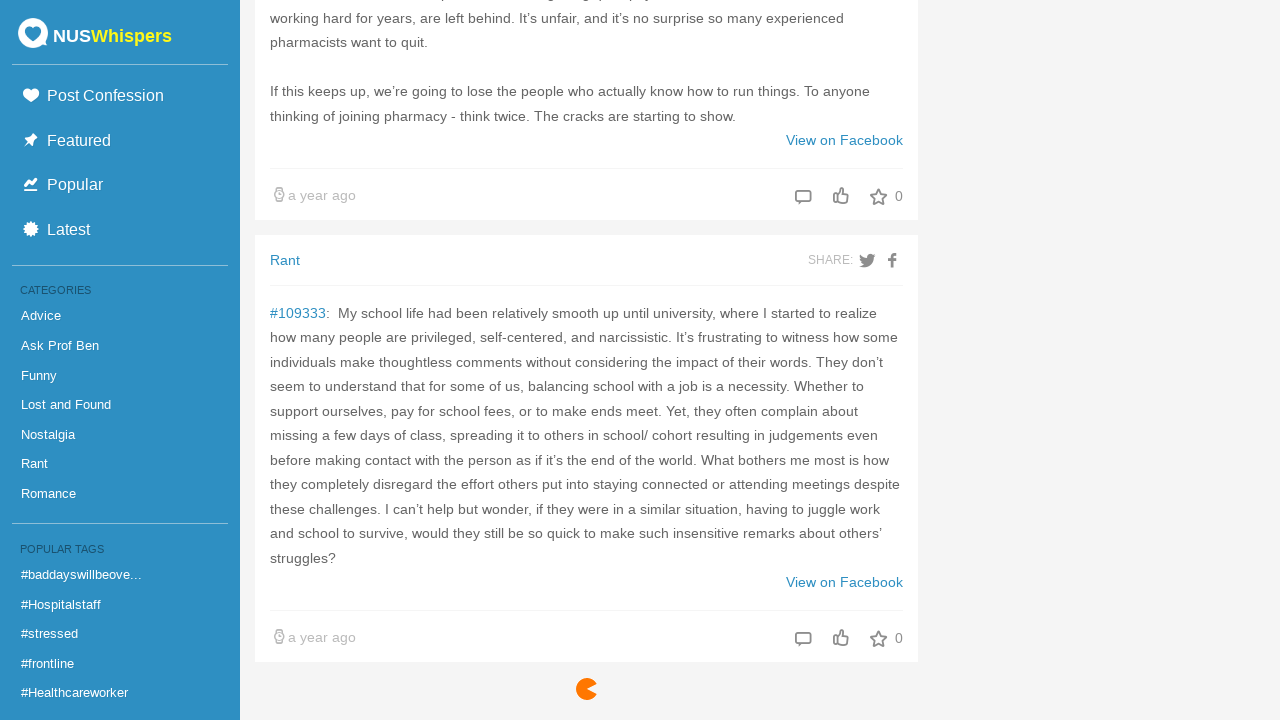

Waited 100ms for content to load after scroll 20/50
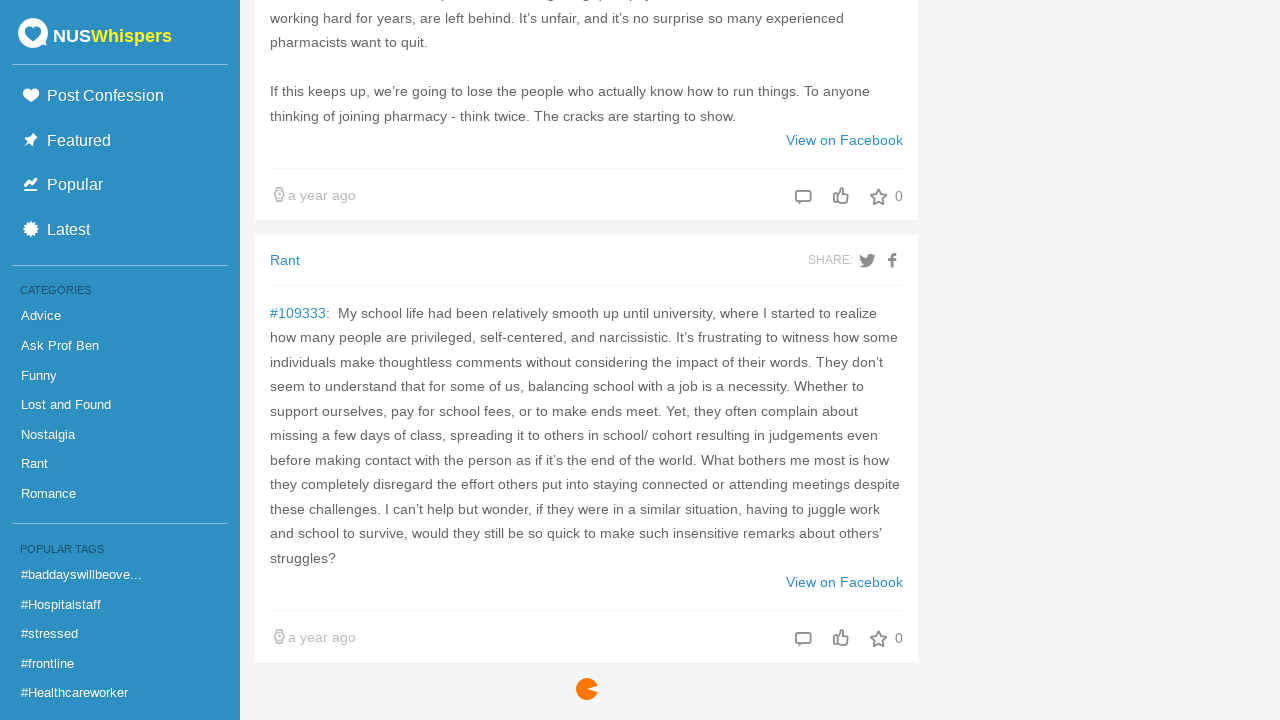

Scrolled to bottom of page (scroll 21/50)
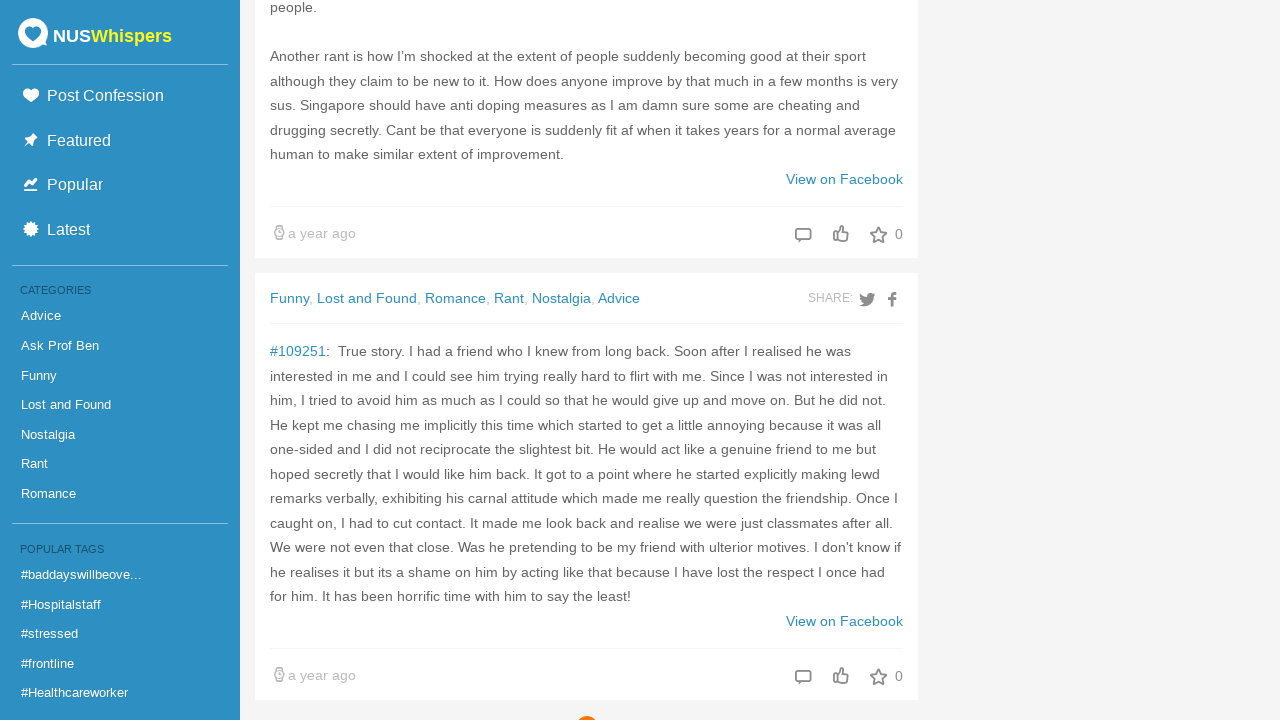

Waited 100ms for content to load after scroll 21/50
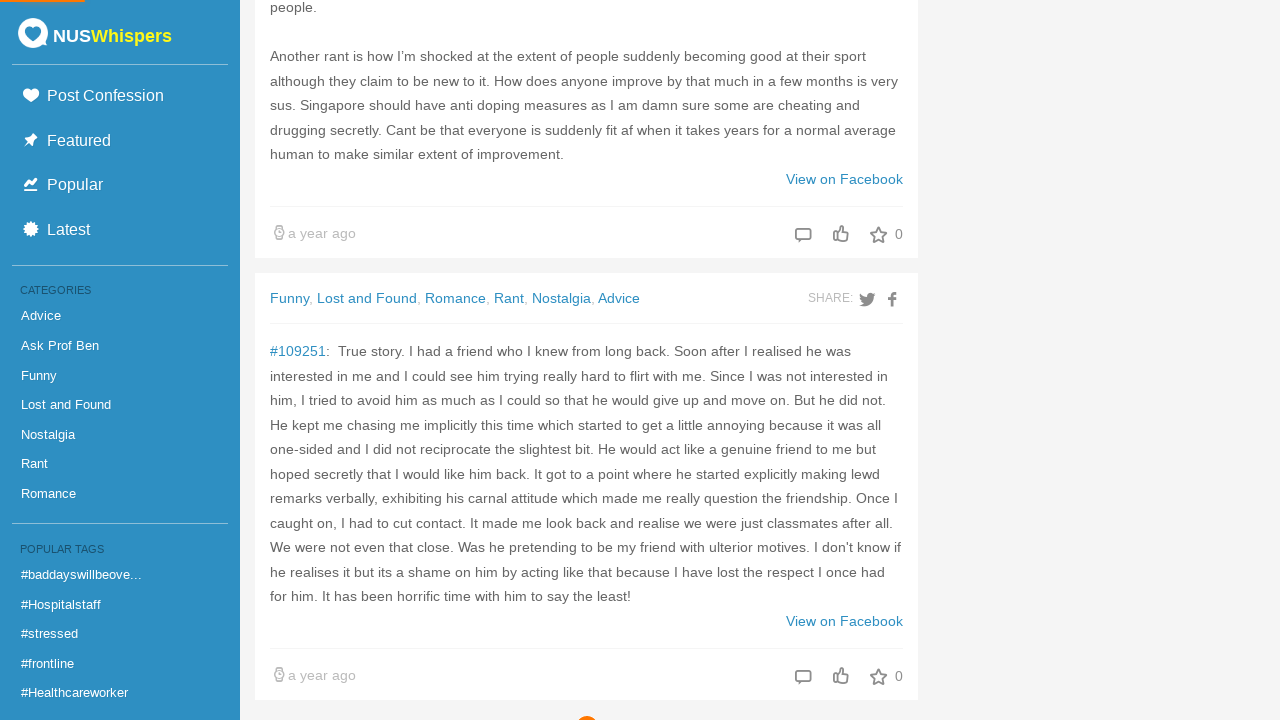

Scrolled to bottom of page (scroll 22/50)
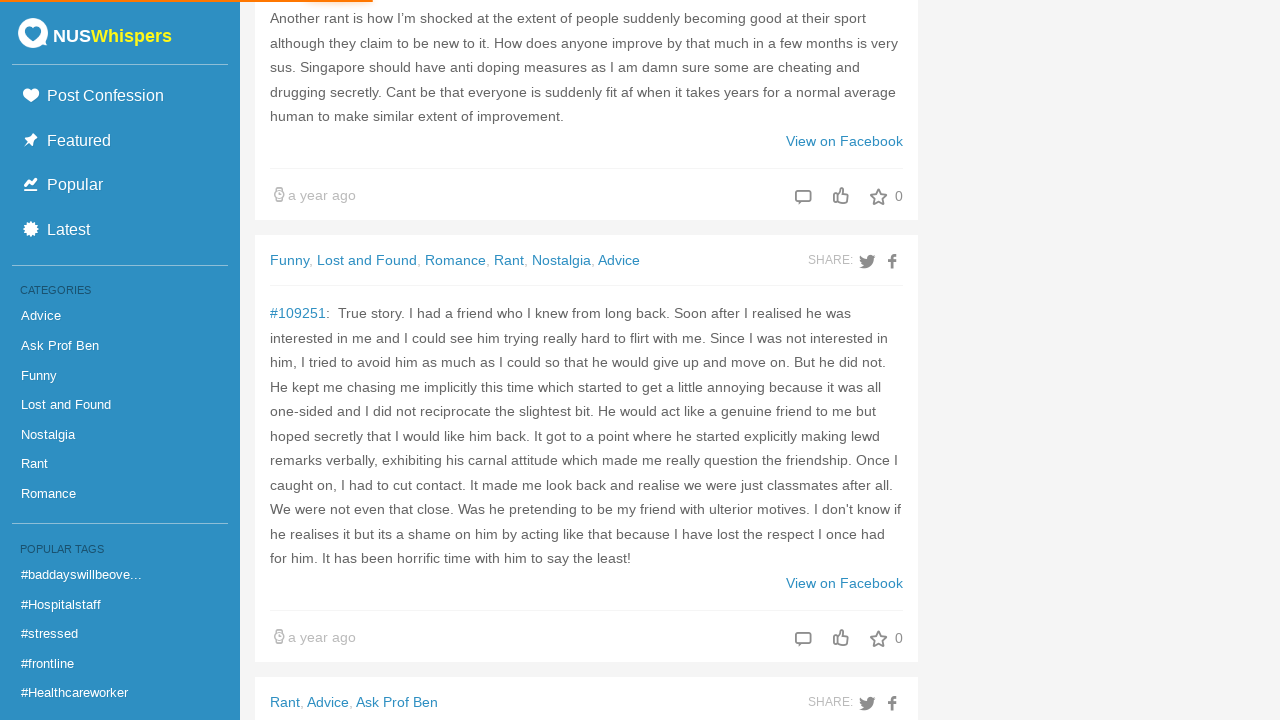

Waited 100ms for content to load after scroll 22/50
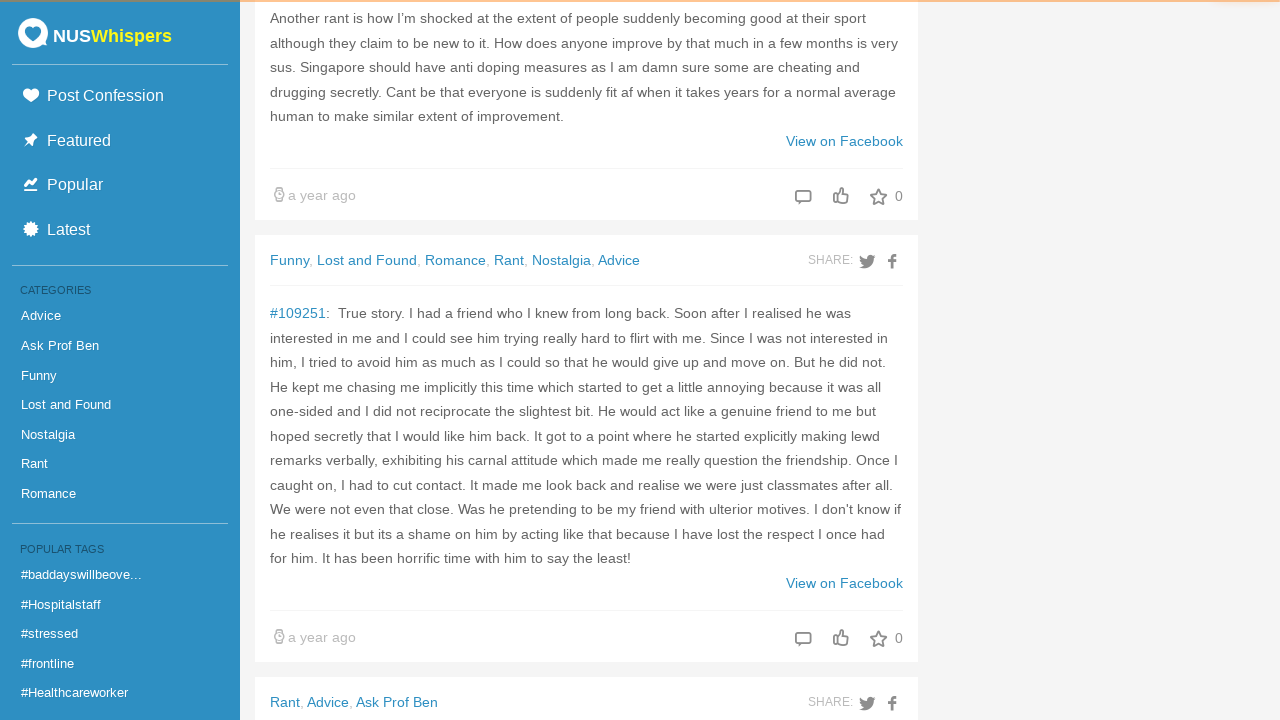

Scrolled to bottom of page (scroll 23/50)
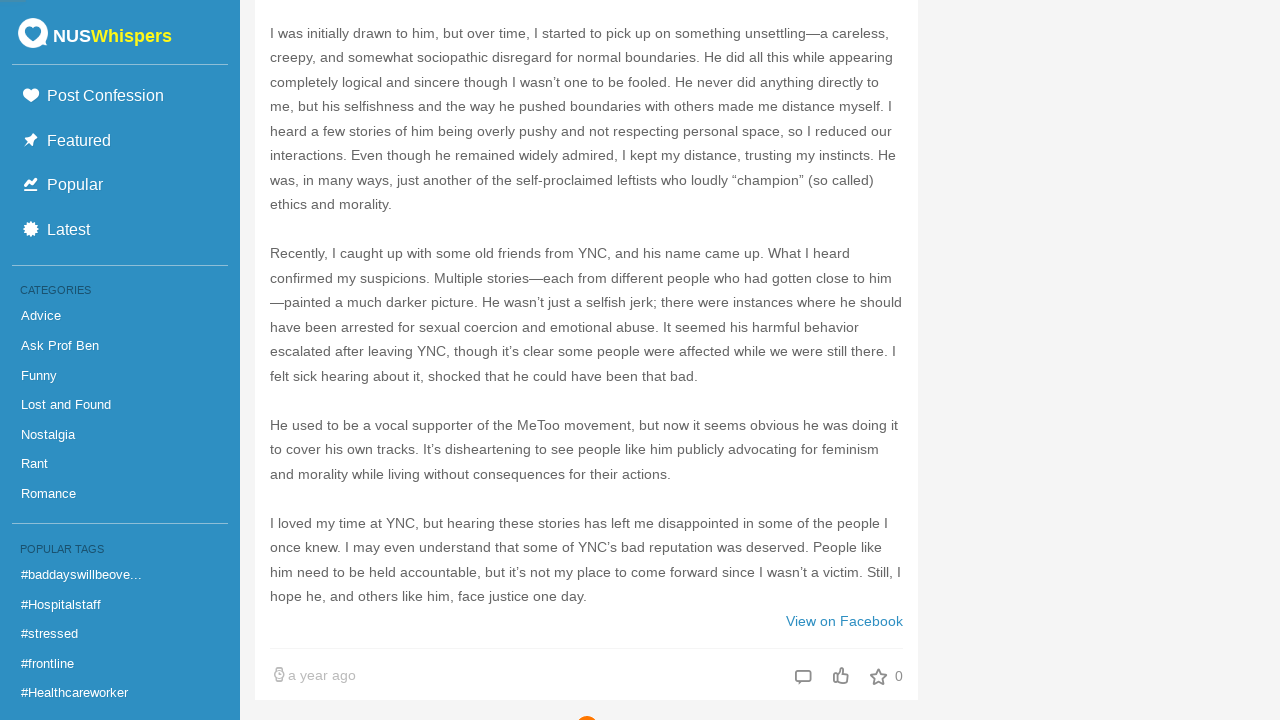

Waited 100ms for content to load after scroll 23/50
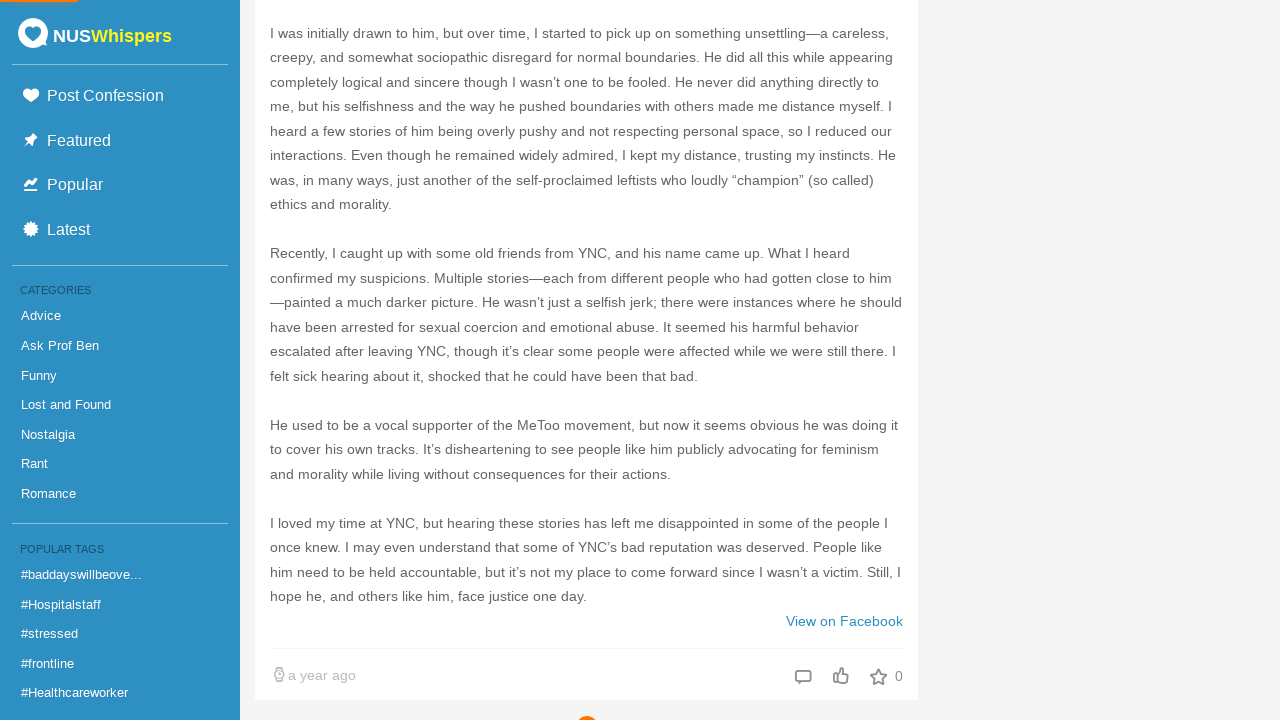

Scrolled to bottom of page (scroll 24/50)
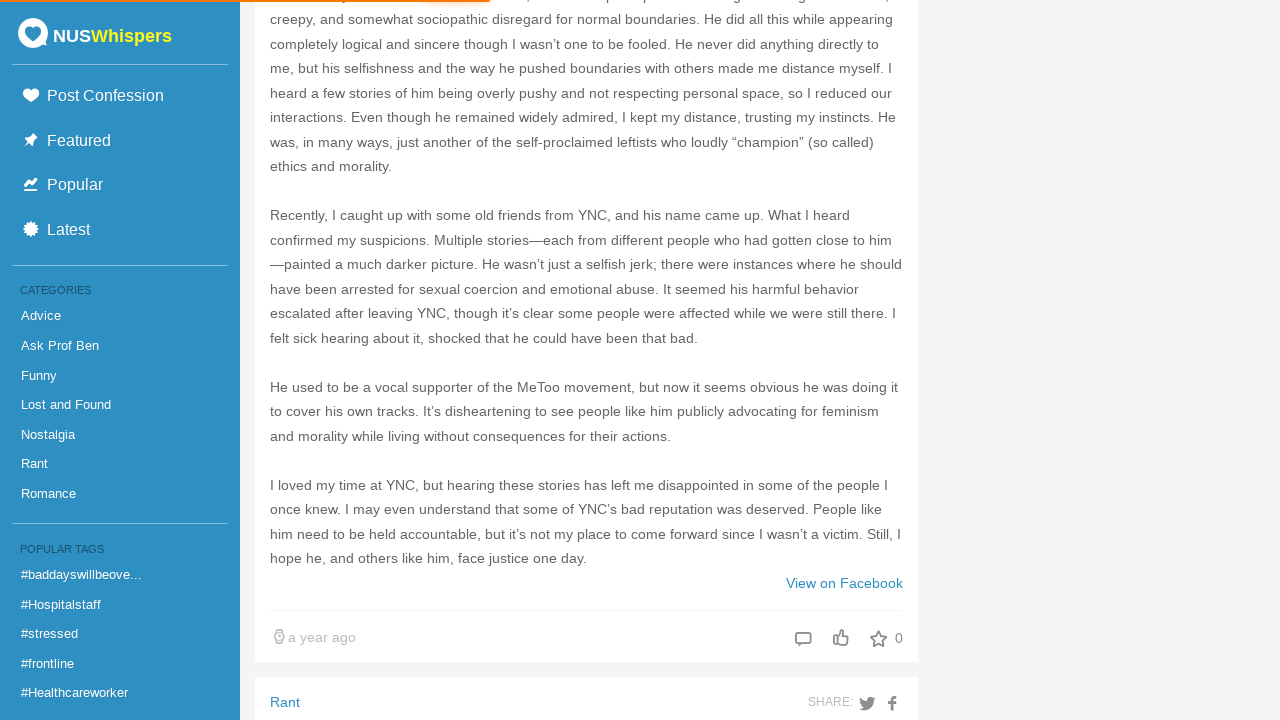

Waited 100ms for content to load after scroll 24/50
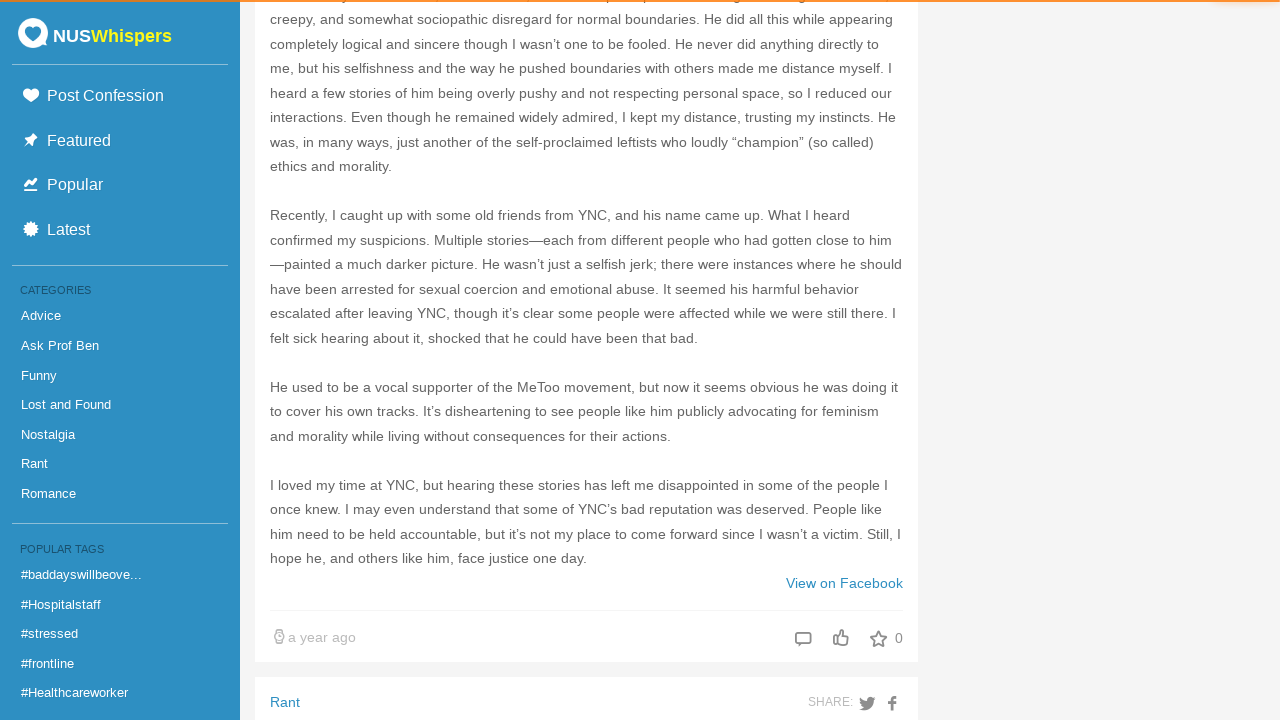

Scrolled to bottom of page (scroll 25/50)
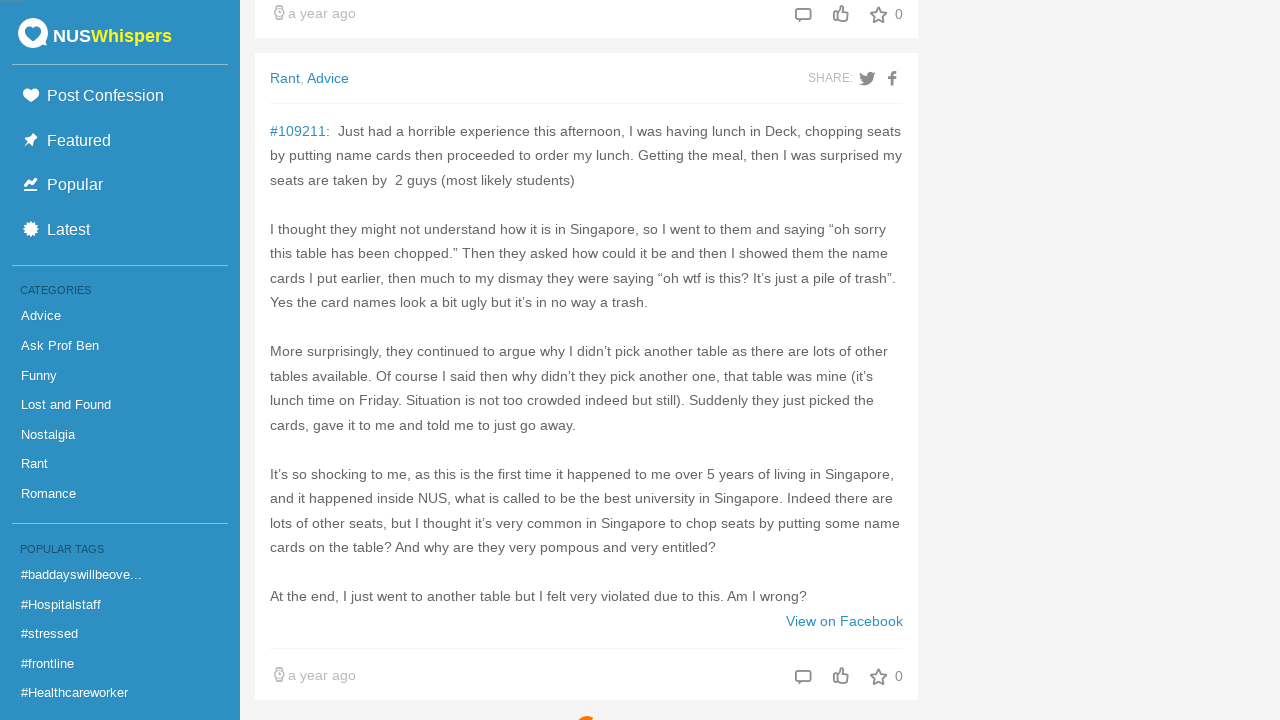

Waited 100ms for content to load after scroll 25/50
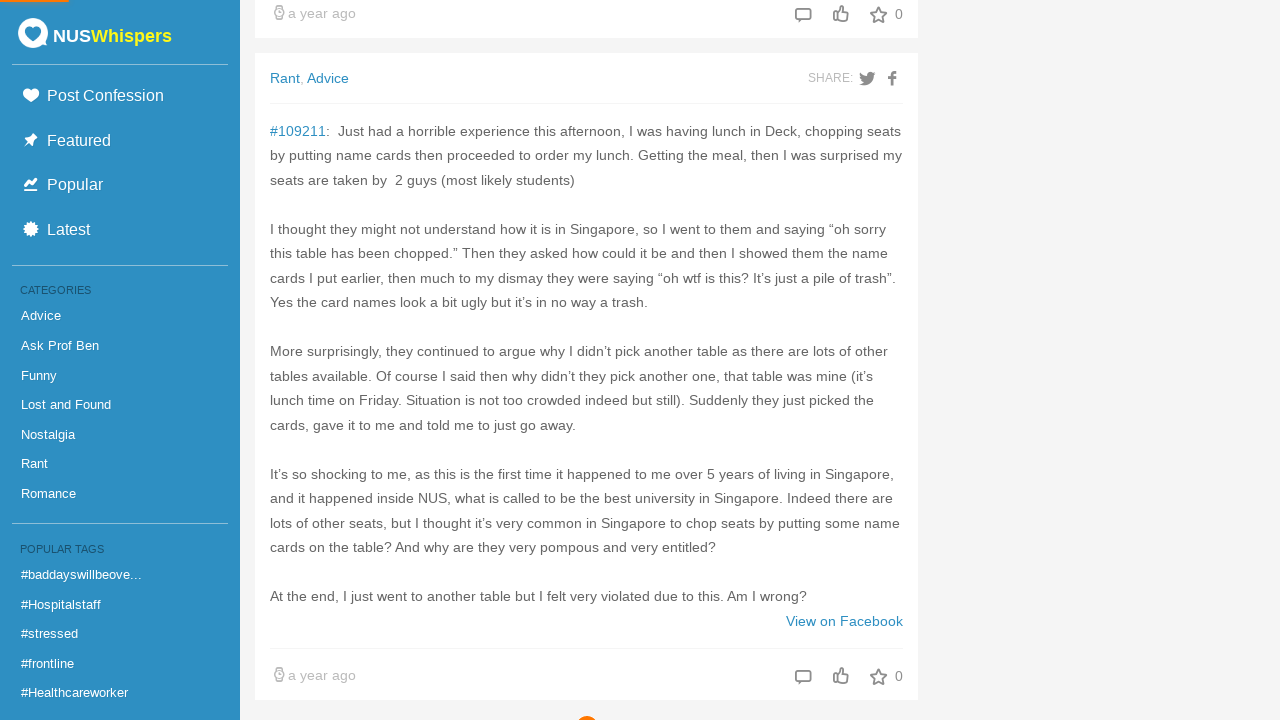

Scrolled to bottom of page (scroll 26/50)
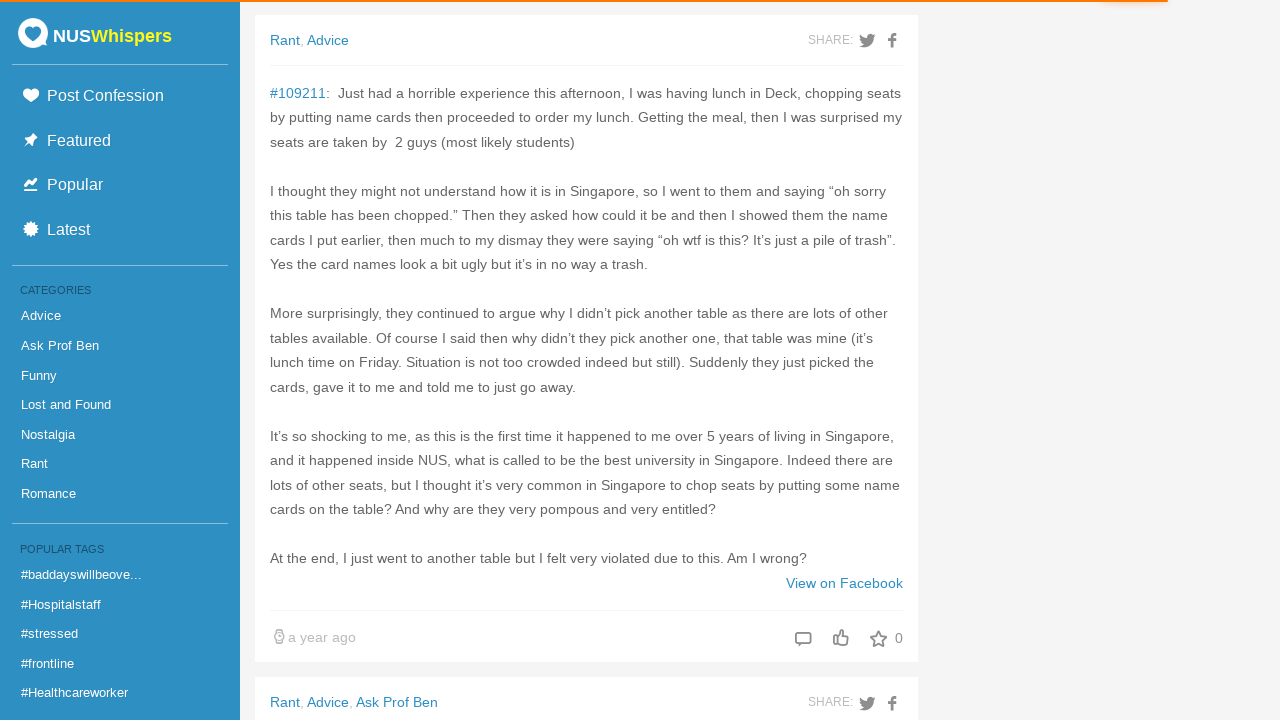

Waited 100ms for content to load after scroll 26/50
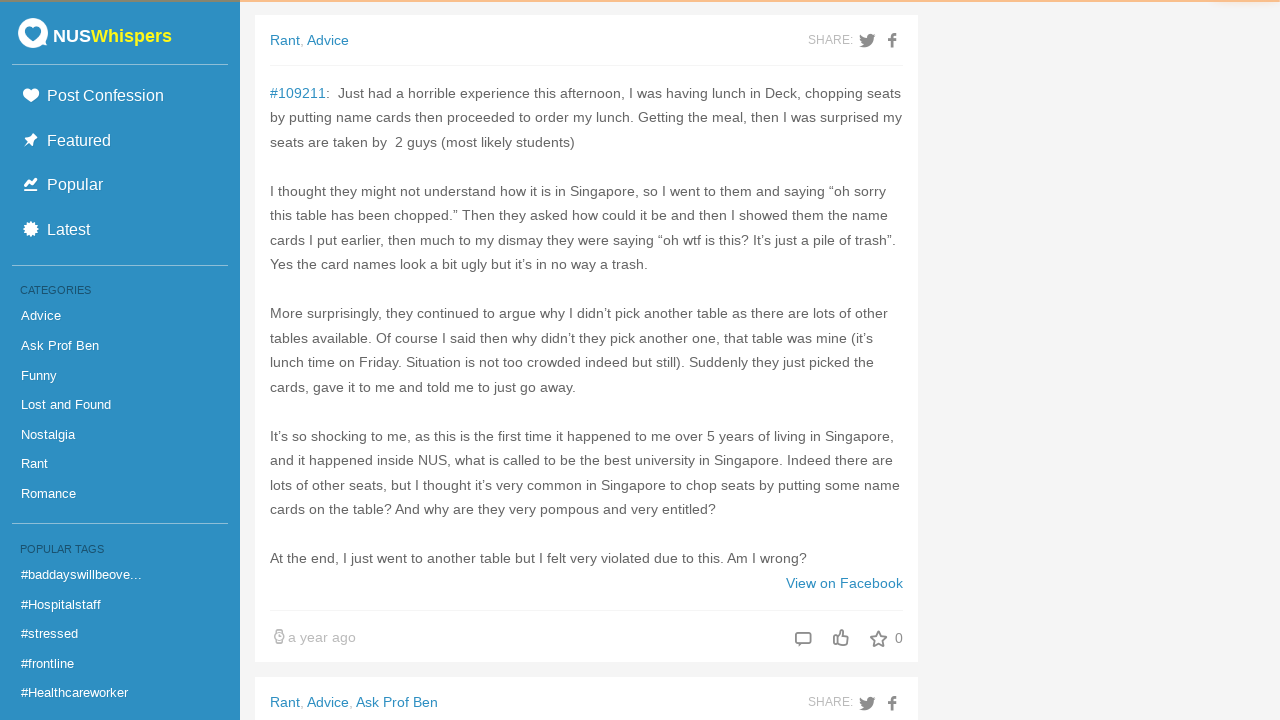

Scrolled to bottom of page (scroll 27/50)
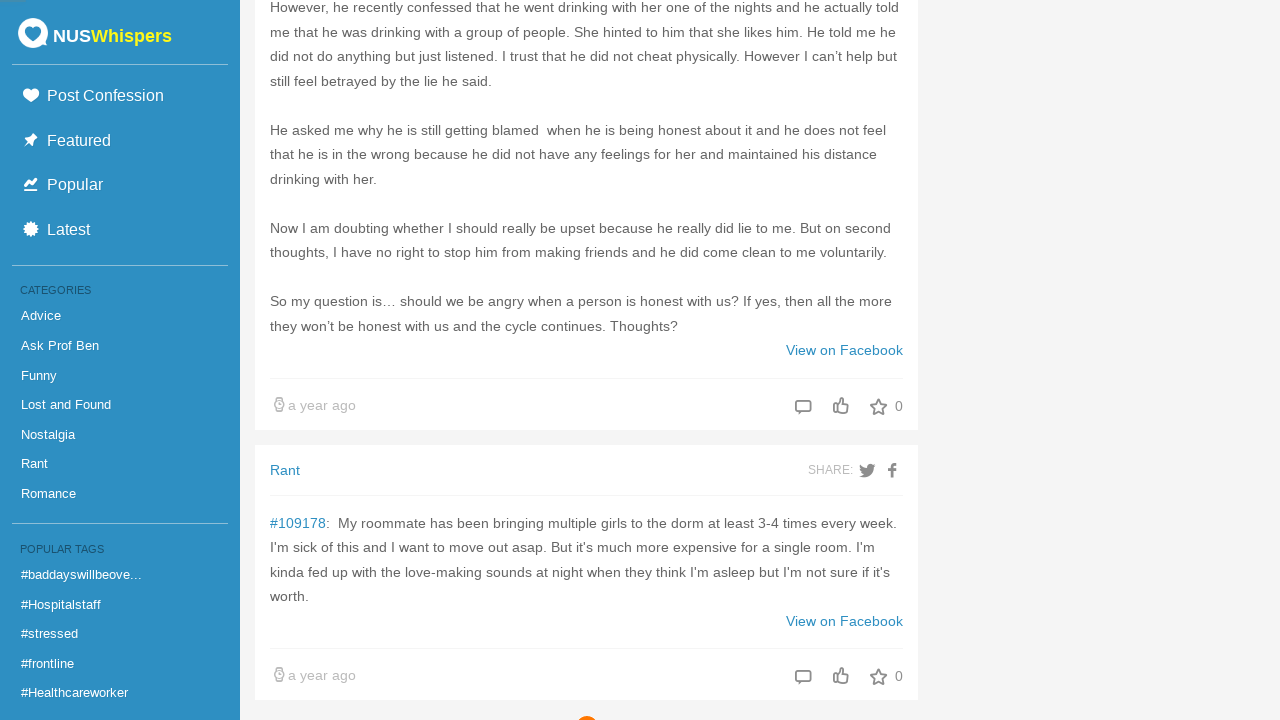

Waited 100ms for content to load after scroll 27/50
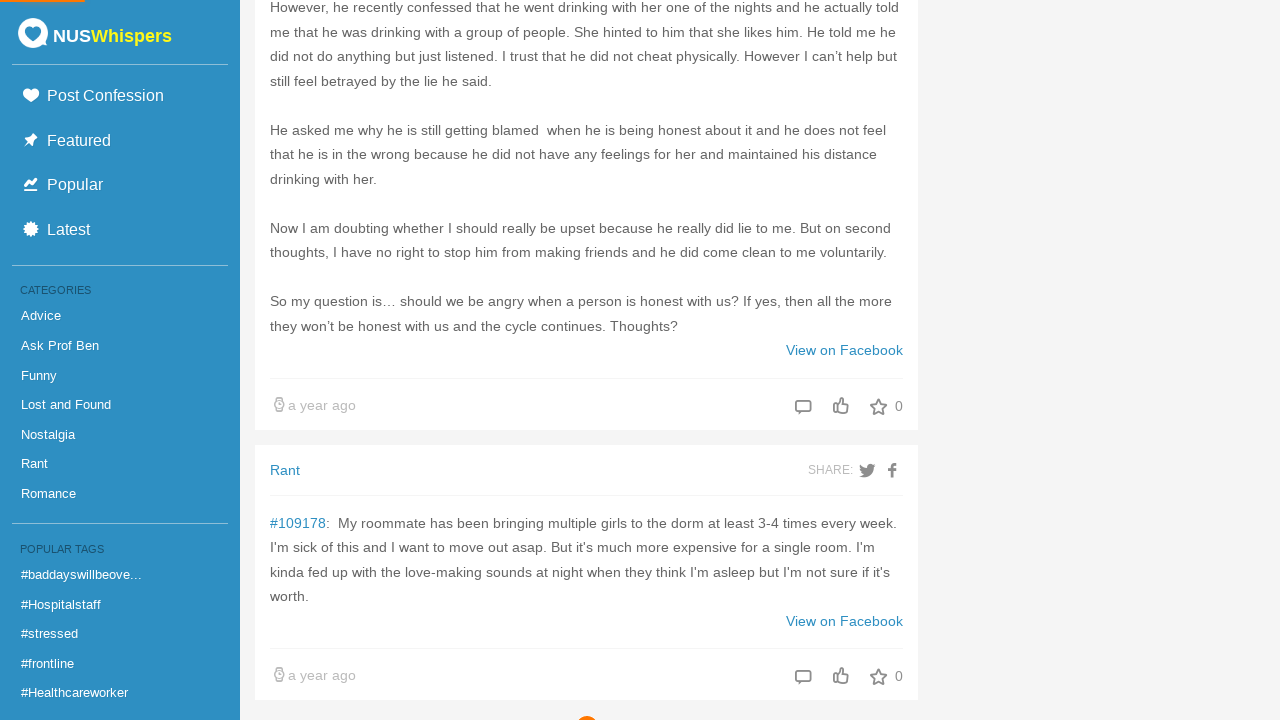

Scrolled to bottom of page (scroll 28/50)
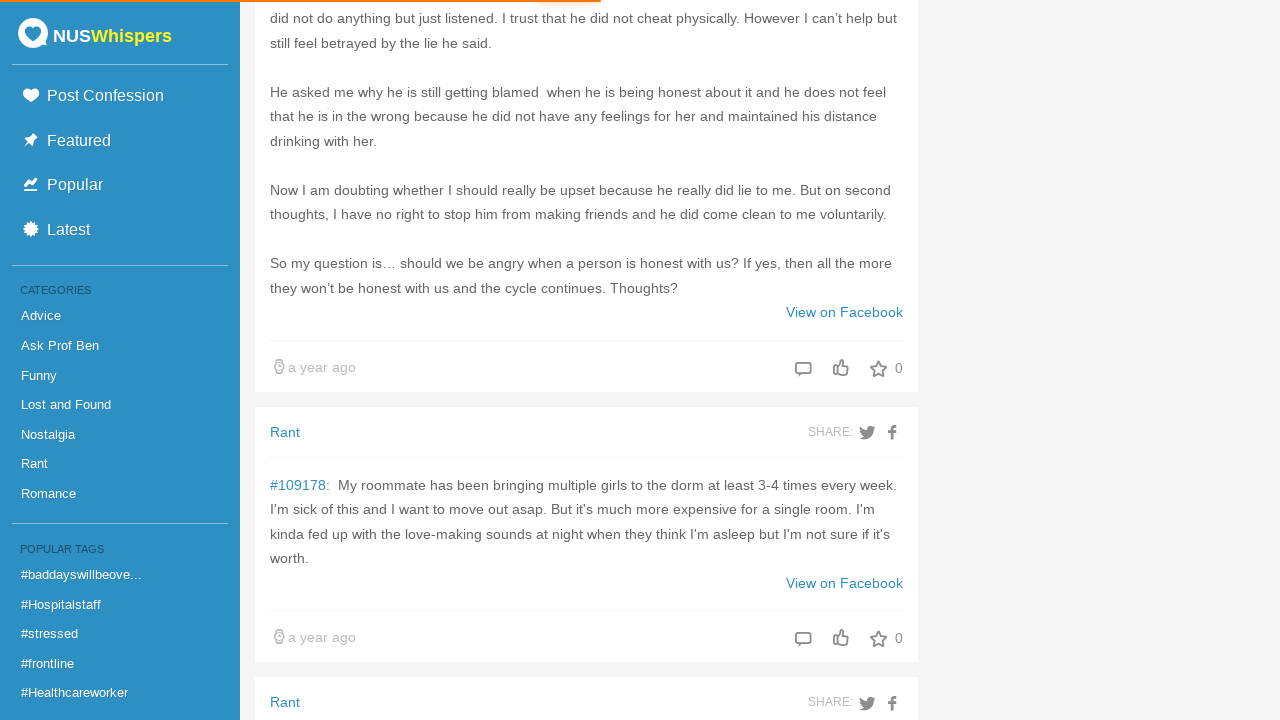

Waited 100ms for content to load after scroll 28/50
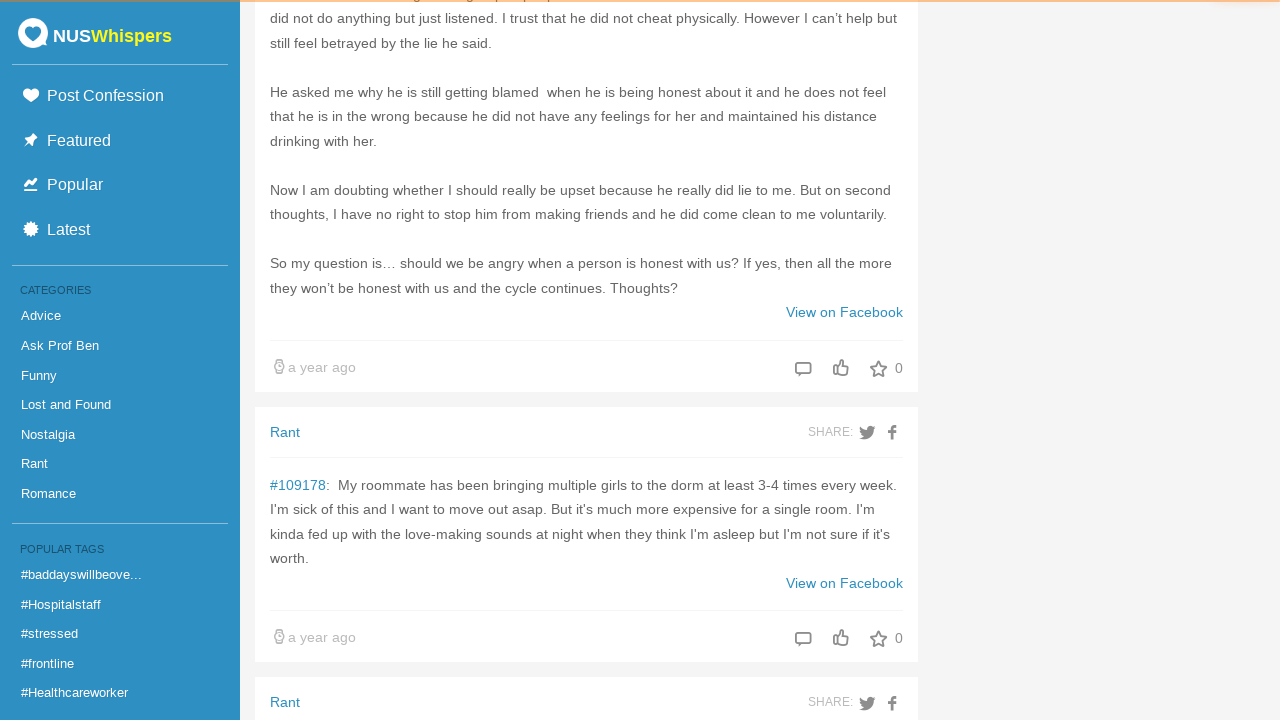

Scrolled to bottom of page (scroll 29/50)
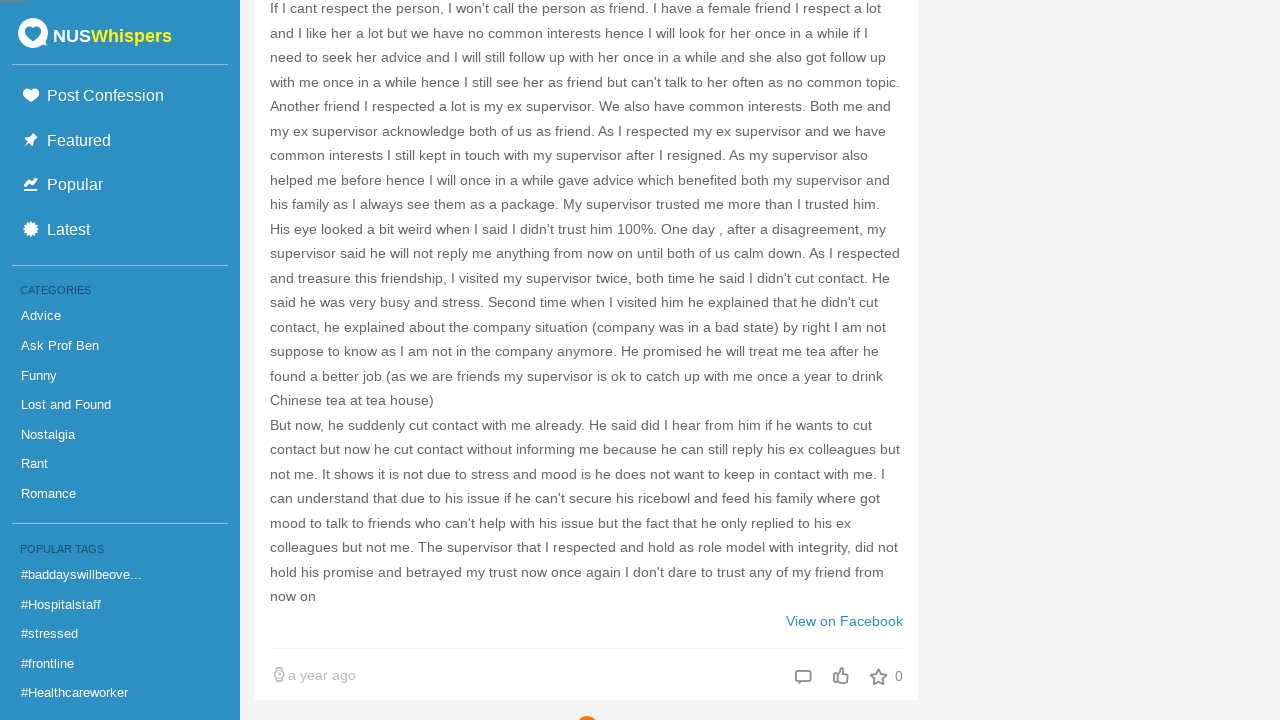

Waited 100ms for content to load after scroll 29/50
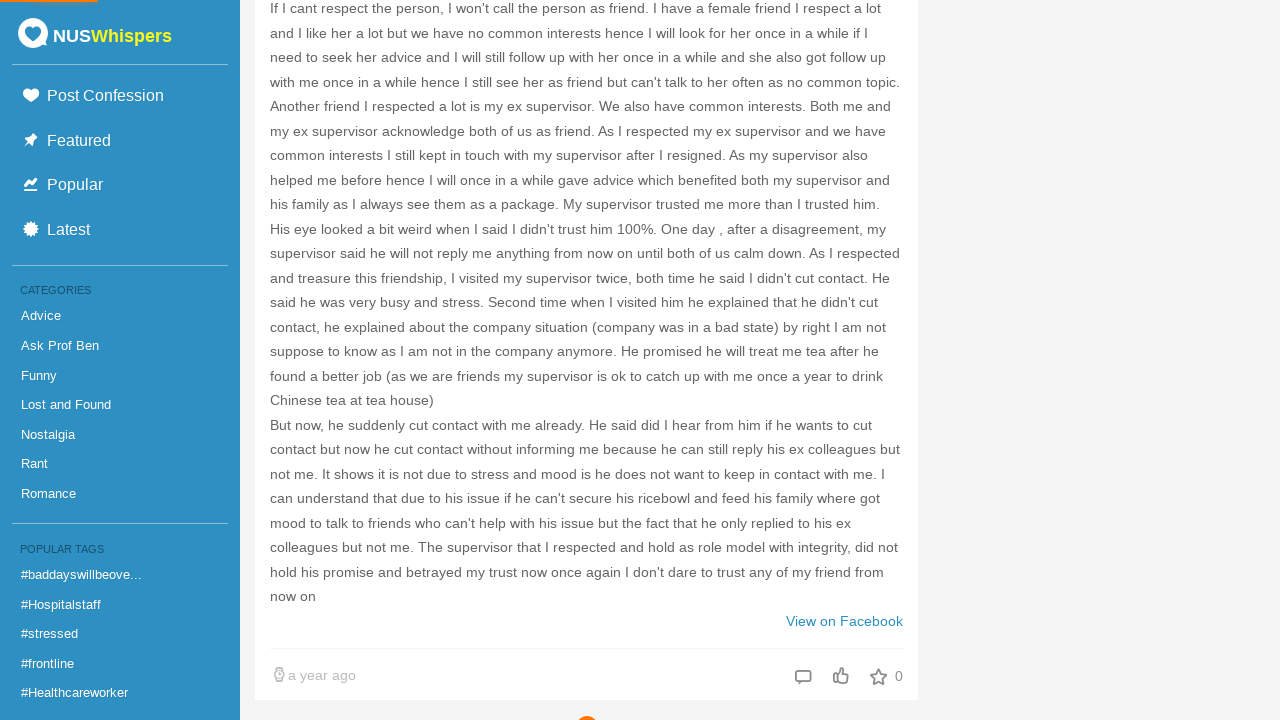

Scrolled to bottom of page (scroll 30/50)
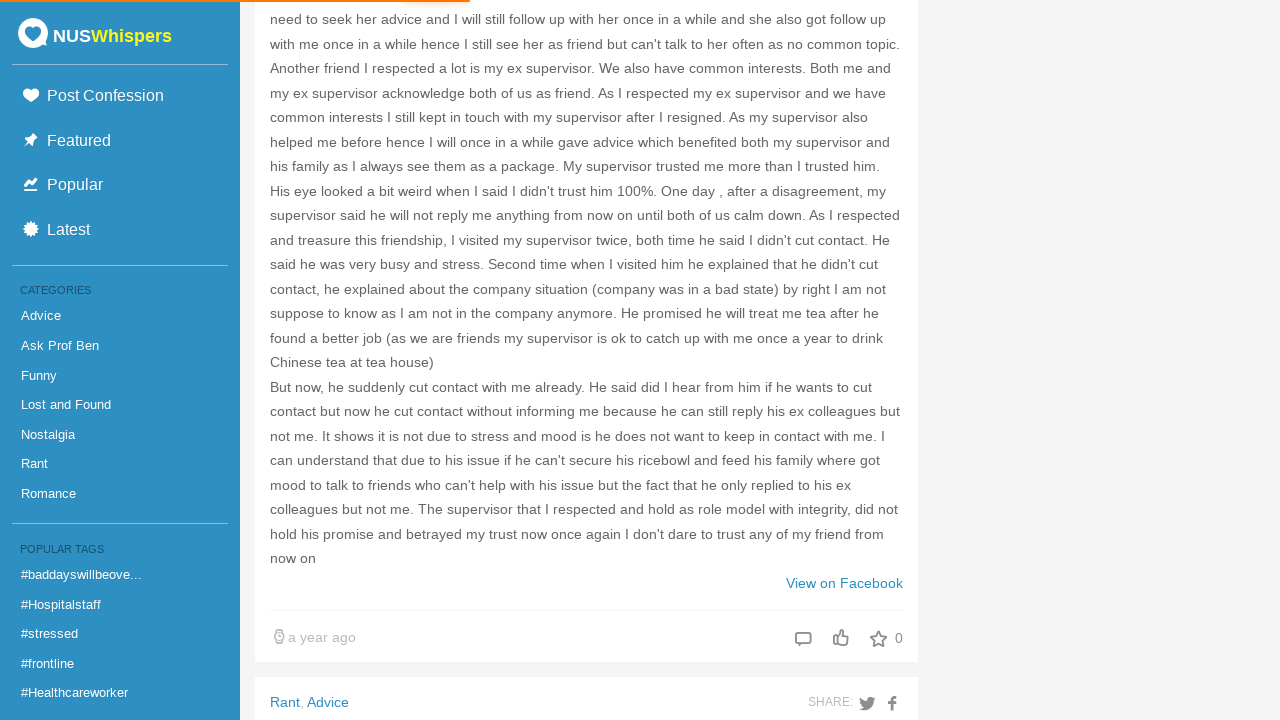

Waited 100ms for content to load after scroll 30/50
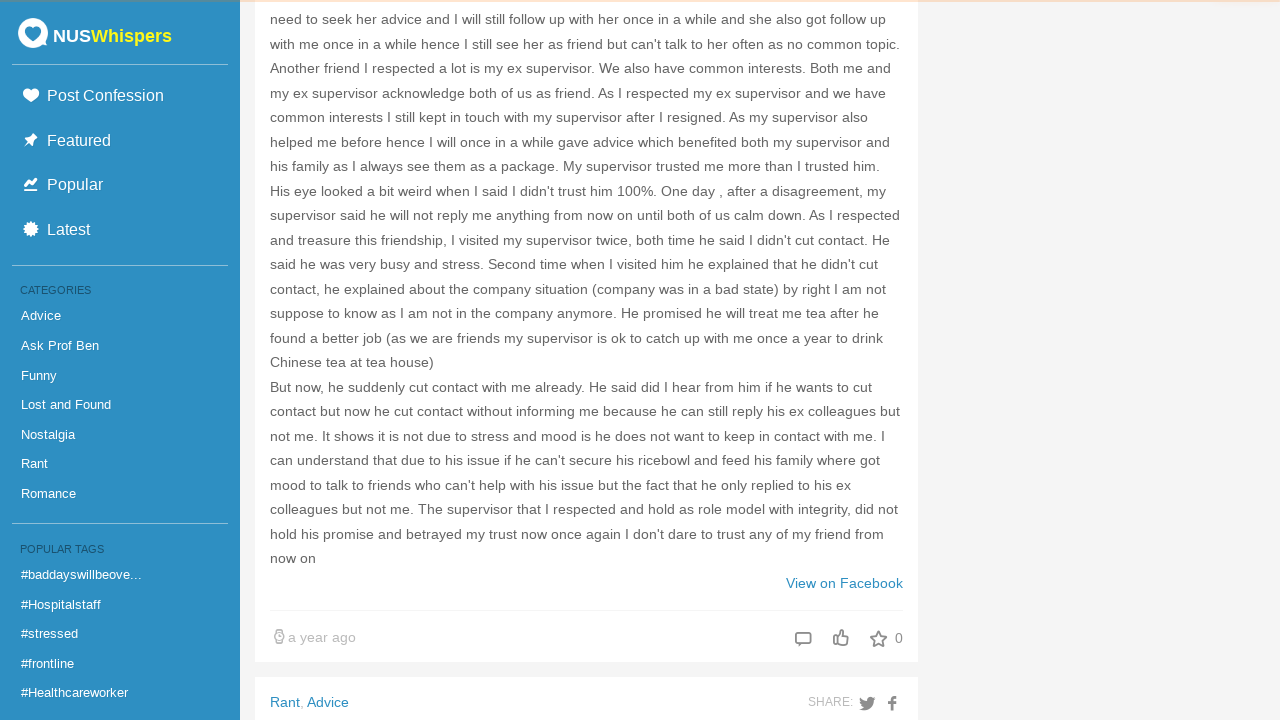

Scrolled to bottom of page (scroll 31/50)
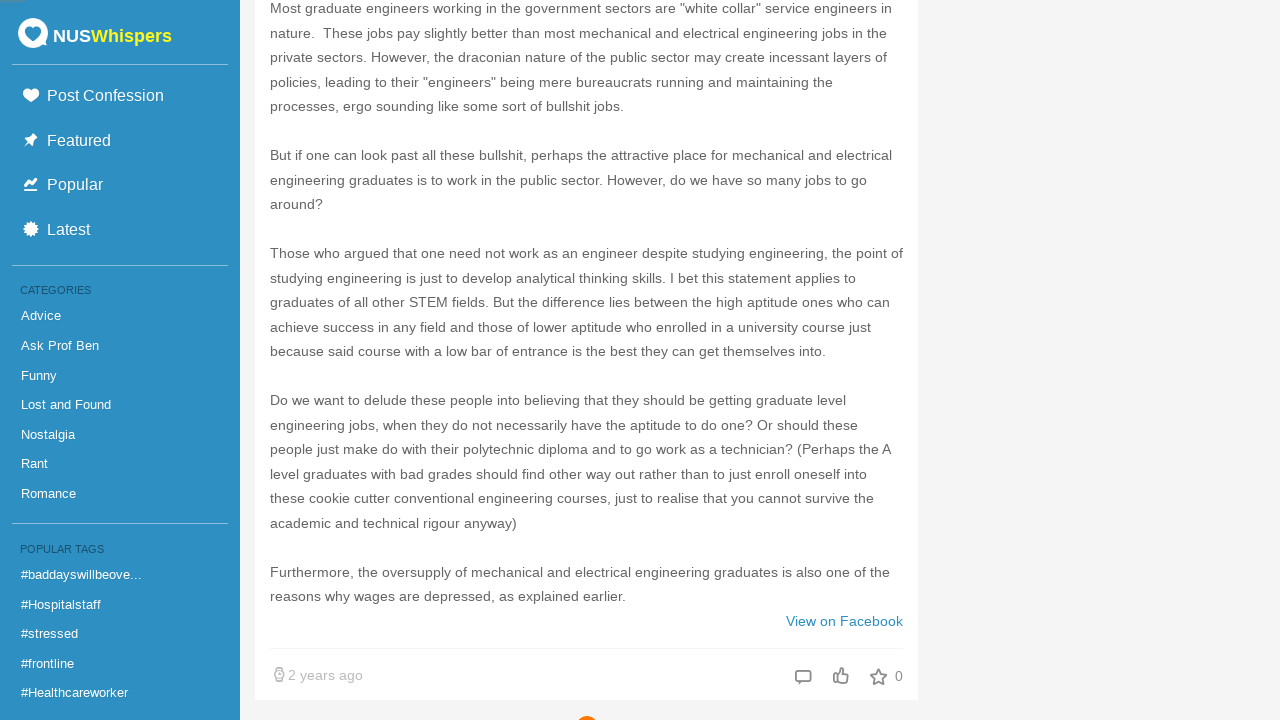

Waited 100ms for content to load after scroll 31/50
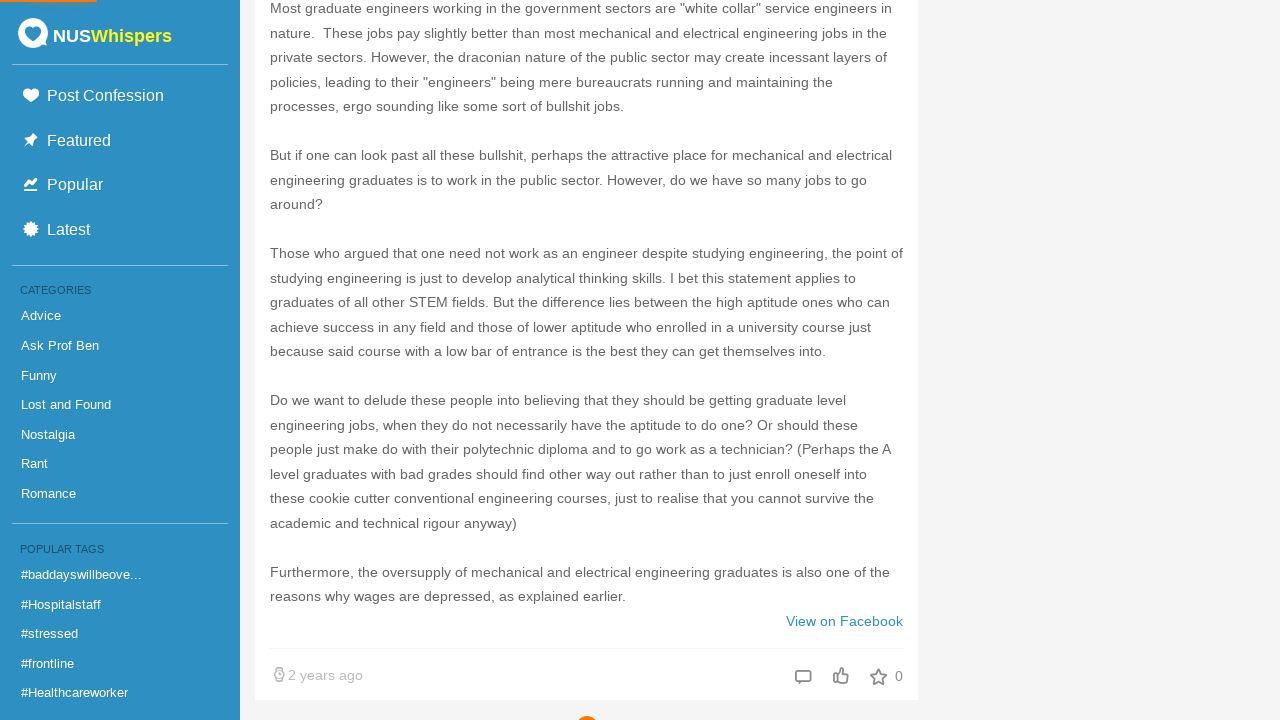

Scrolled to bottom of page (scroll 32/50)
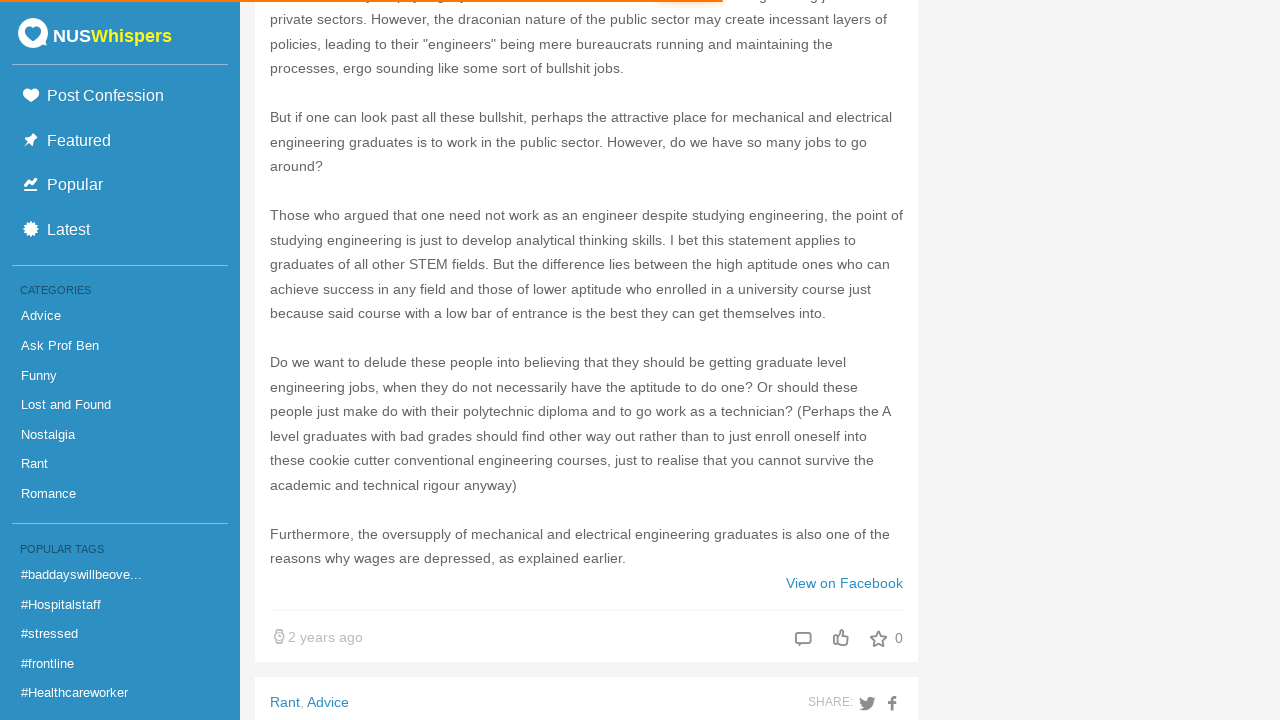

Waited 100ms for content to load after scroll 32/50
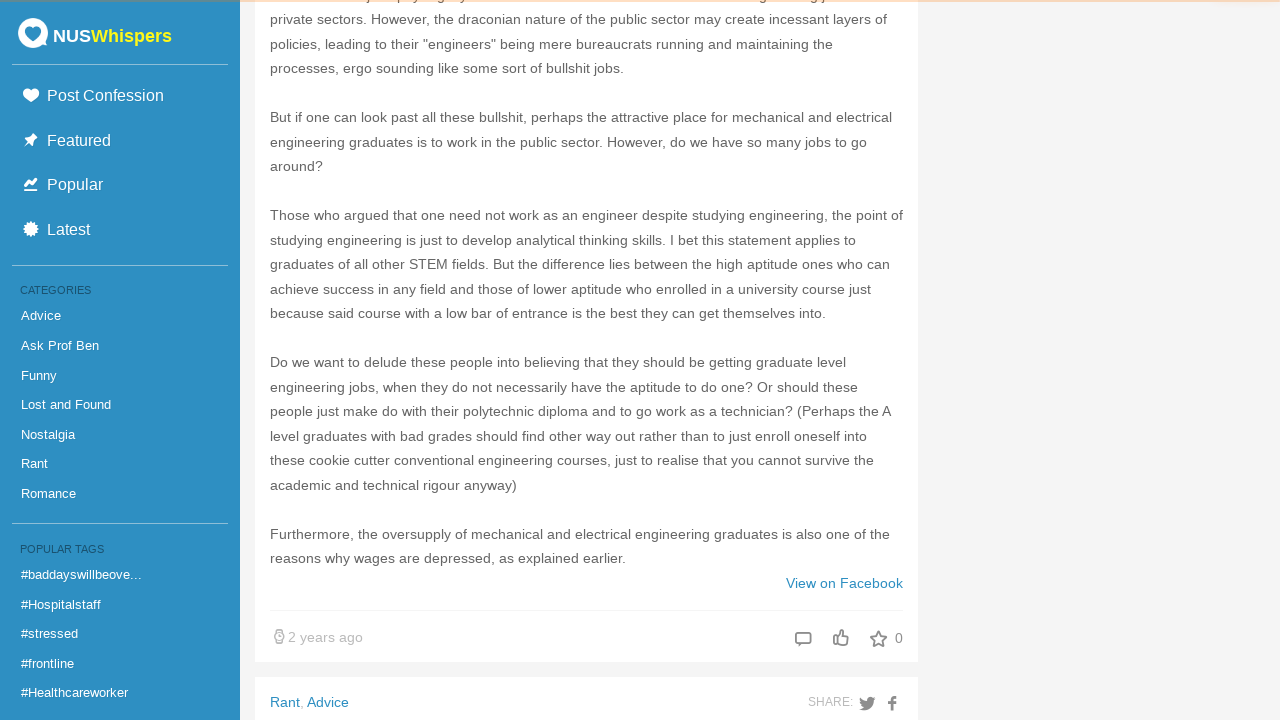

Scrolled to bottom of page (scroll 33/50)
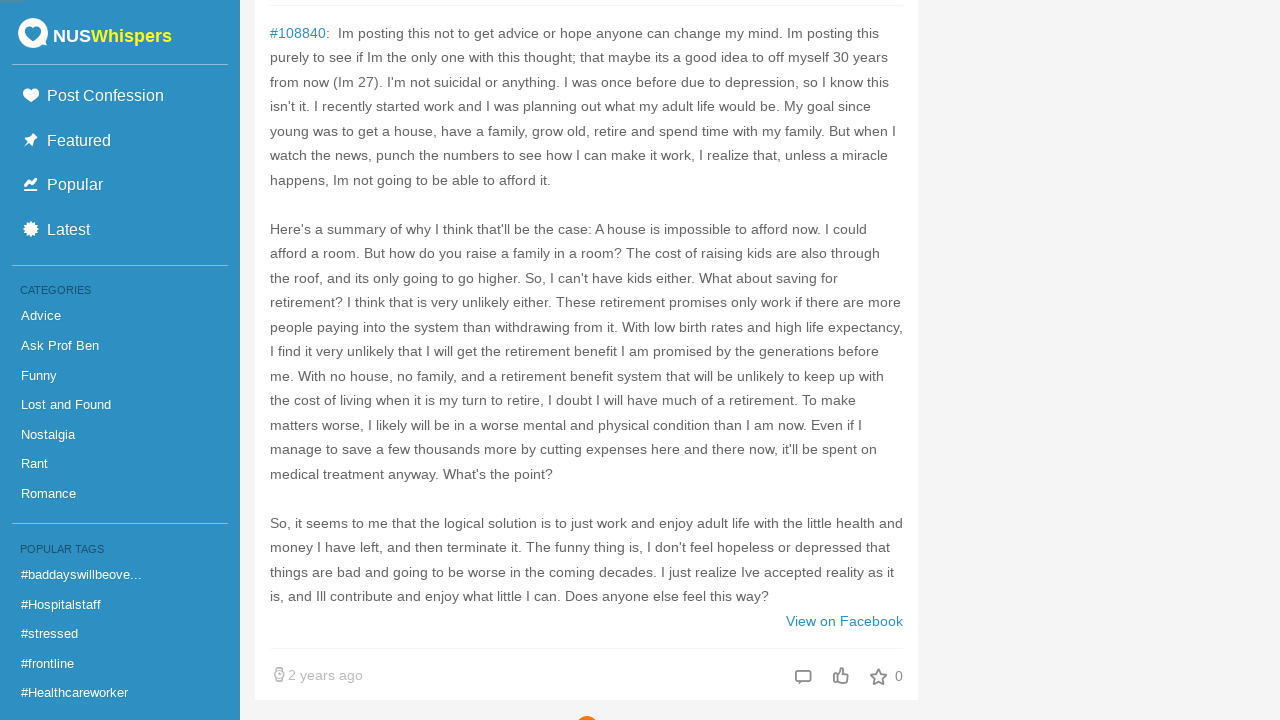

Waited 100ms for content to load after scroll 33/50
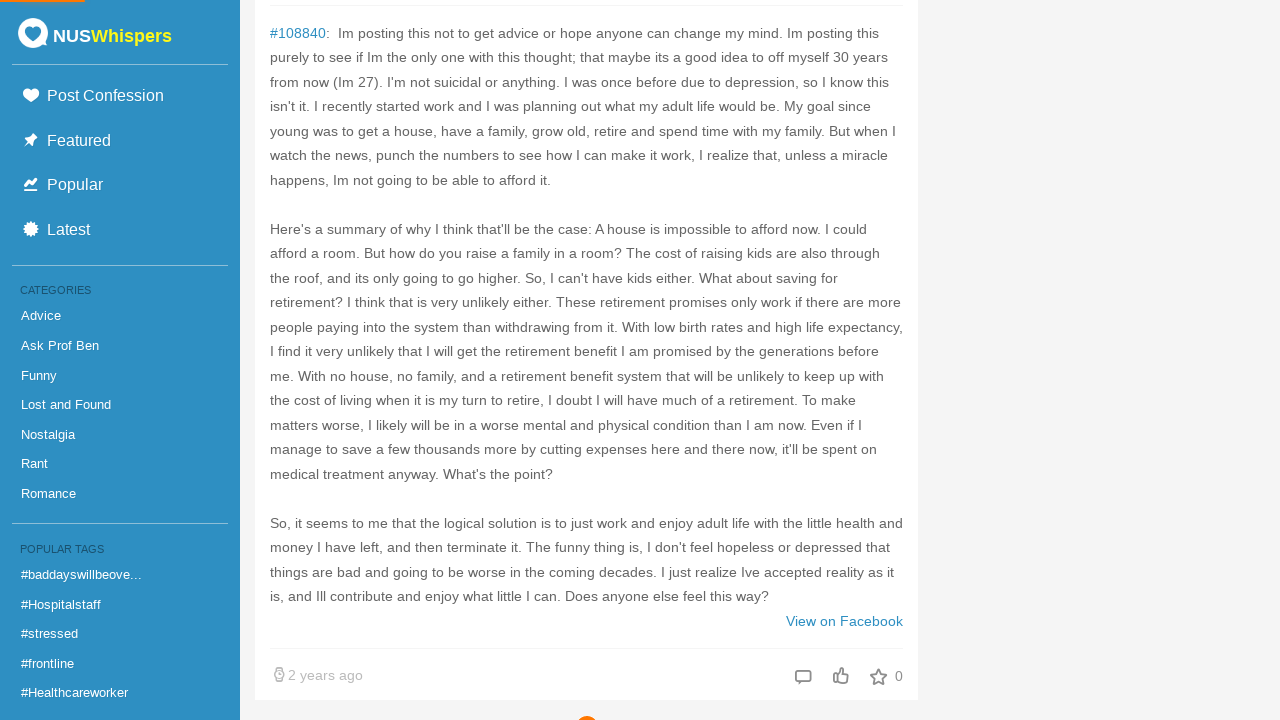

Scrolled to bottom of page (scroll 34/50)
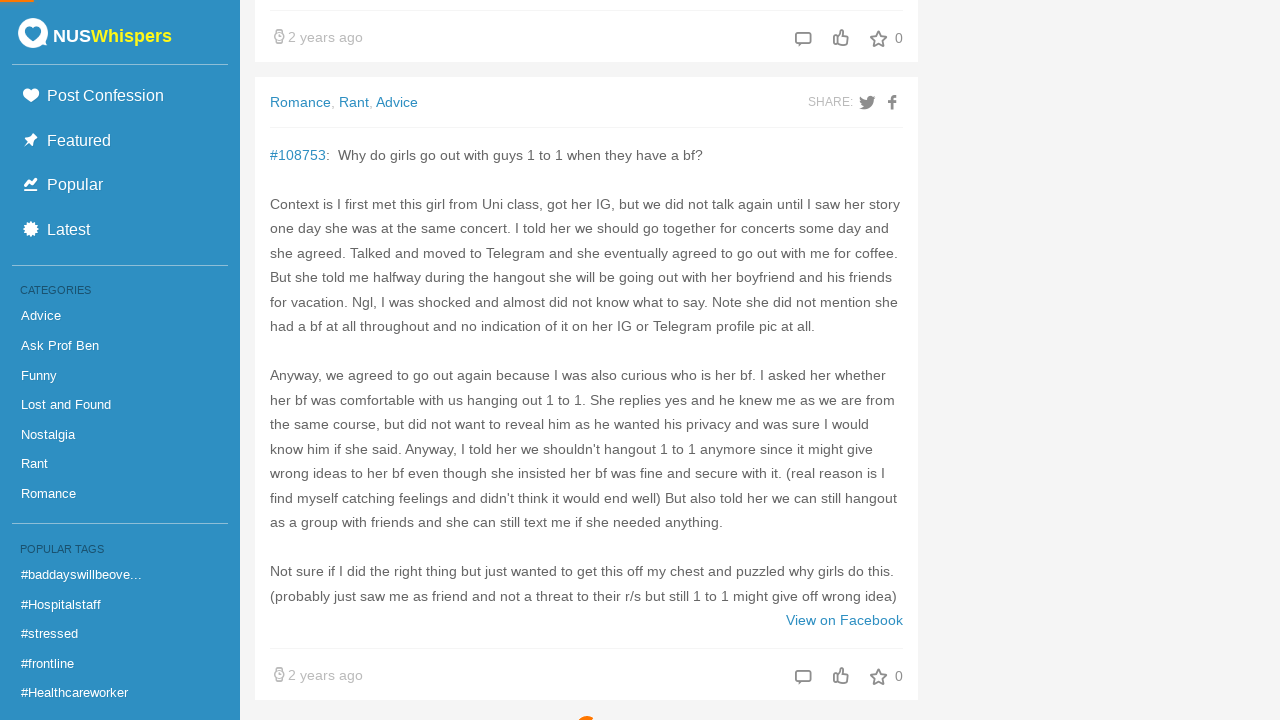

Waited 100ms for content to load after scroll 34/50
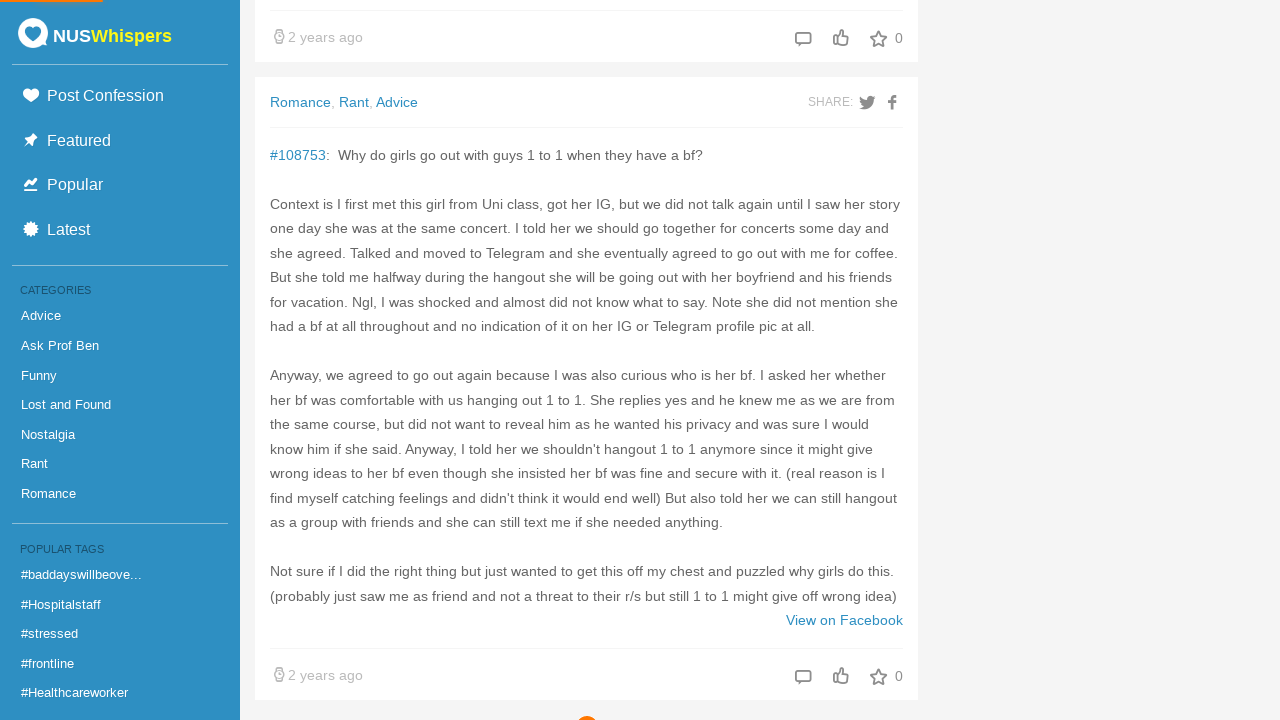

Scrolled to bottom of page (scroll 35/50)
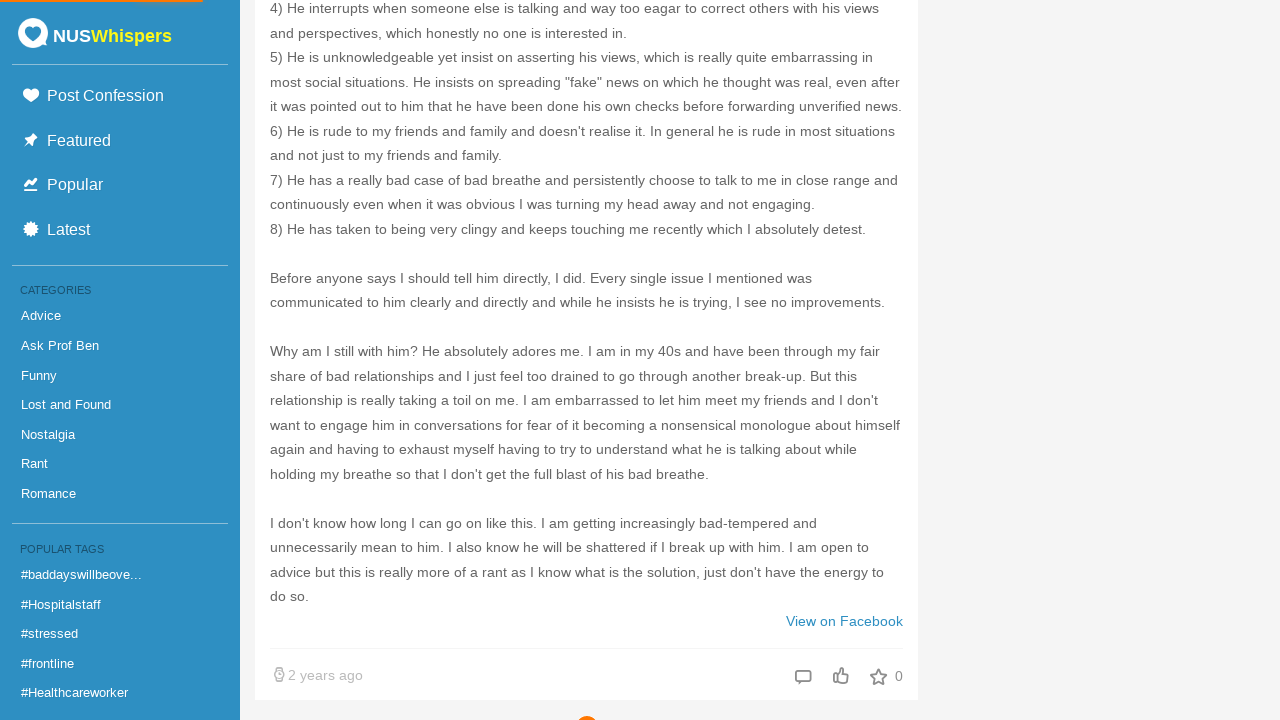

Waited 100ms for content to load after scroll 35/50
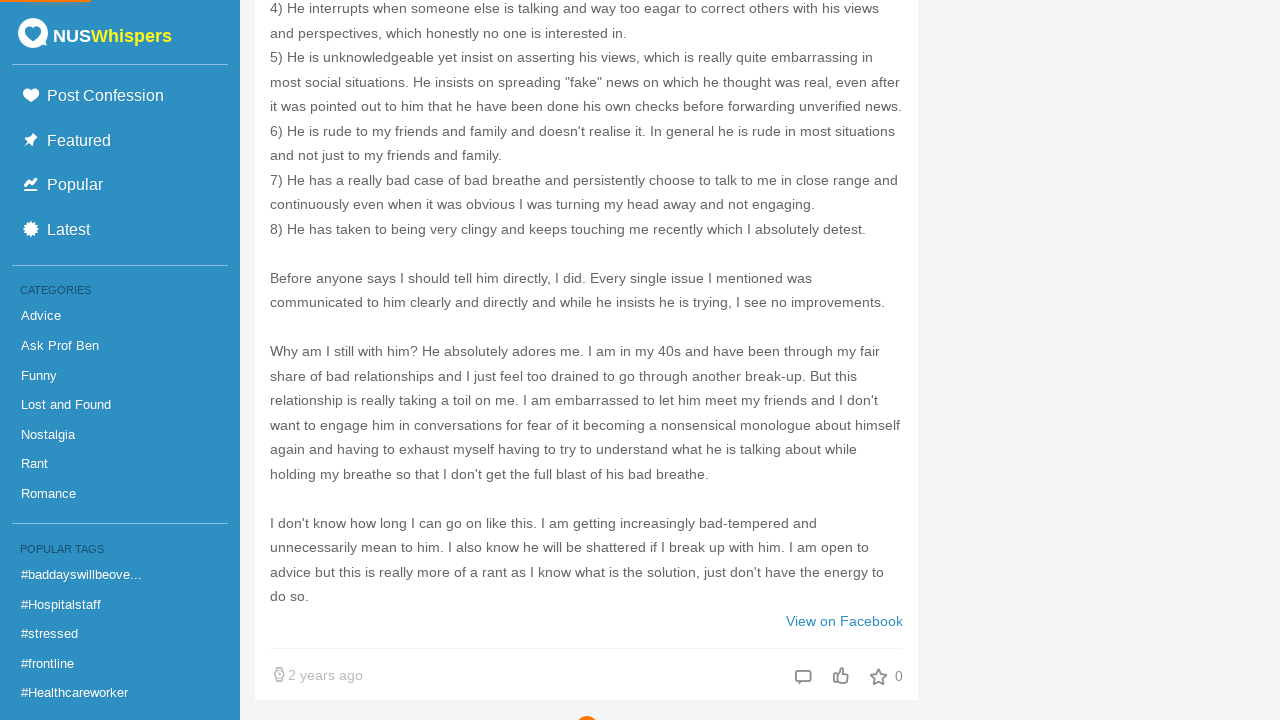

Scrolled to bottom of page (scroll 36/50)
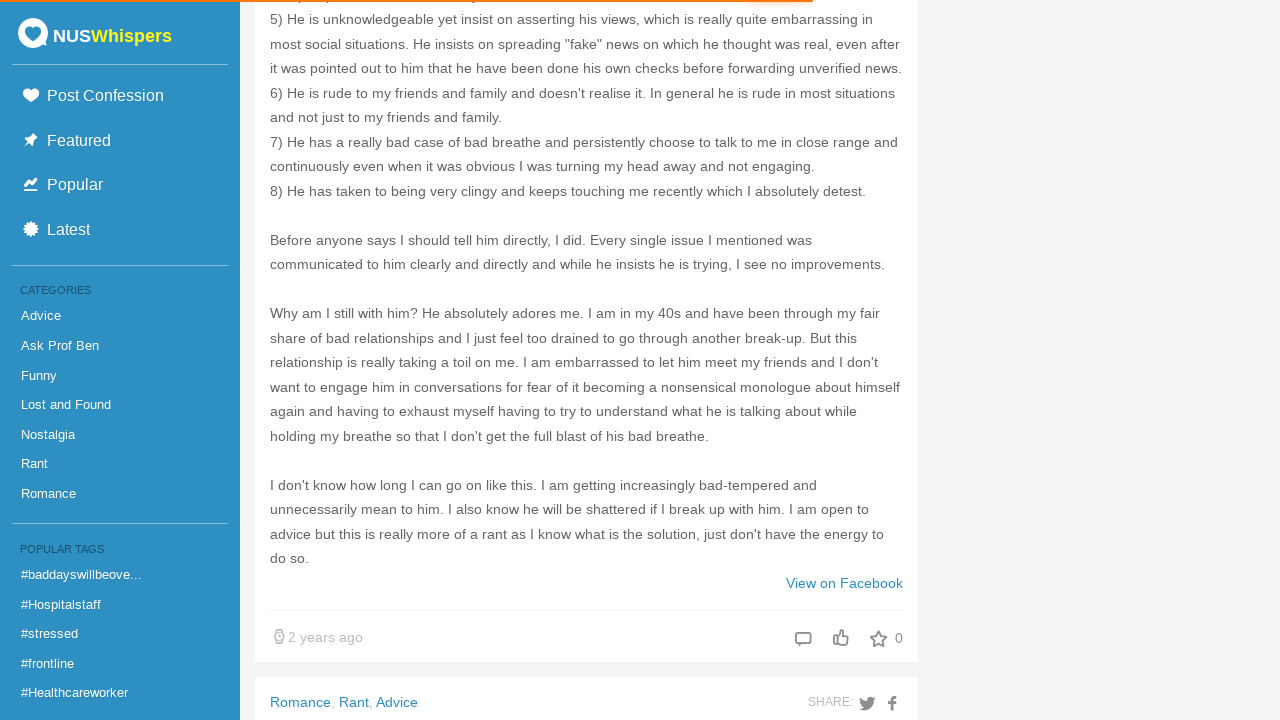

Waited 100ms for content to load after scroll 36/50
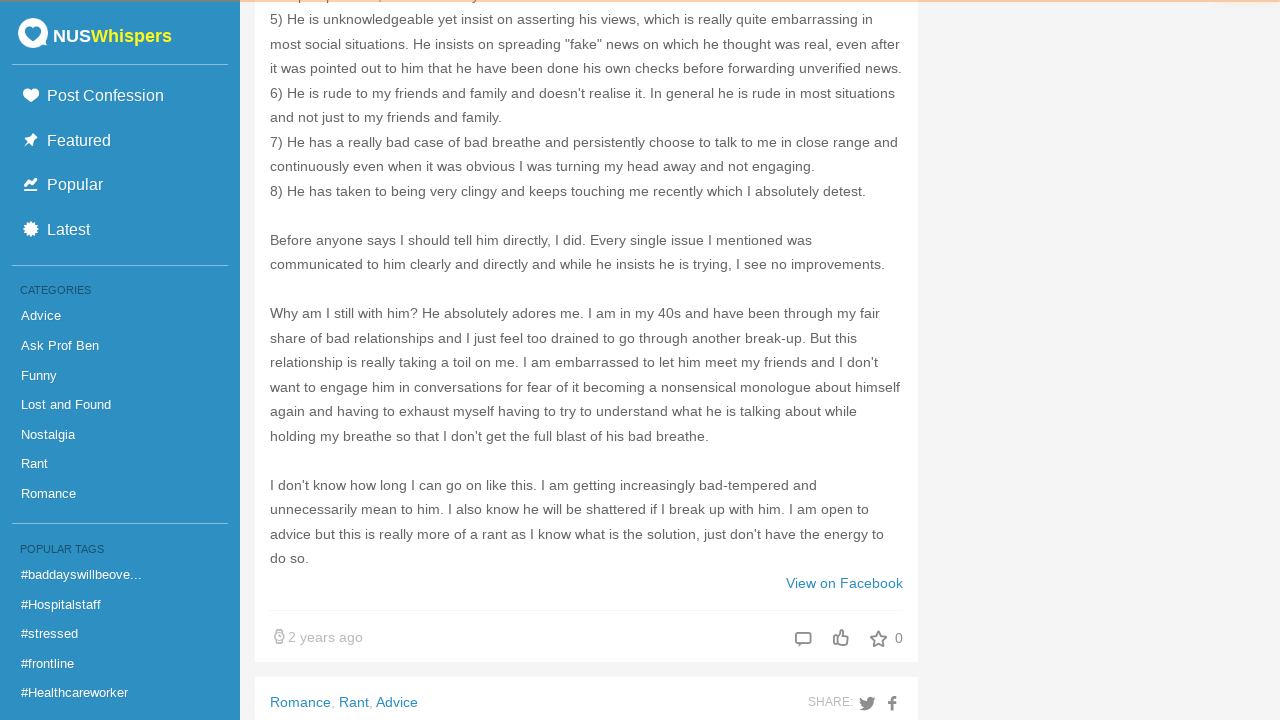

Scrolled to bottom of page (scroll 37/50)
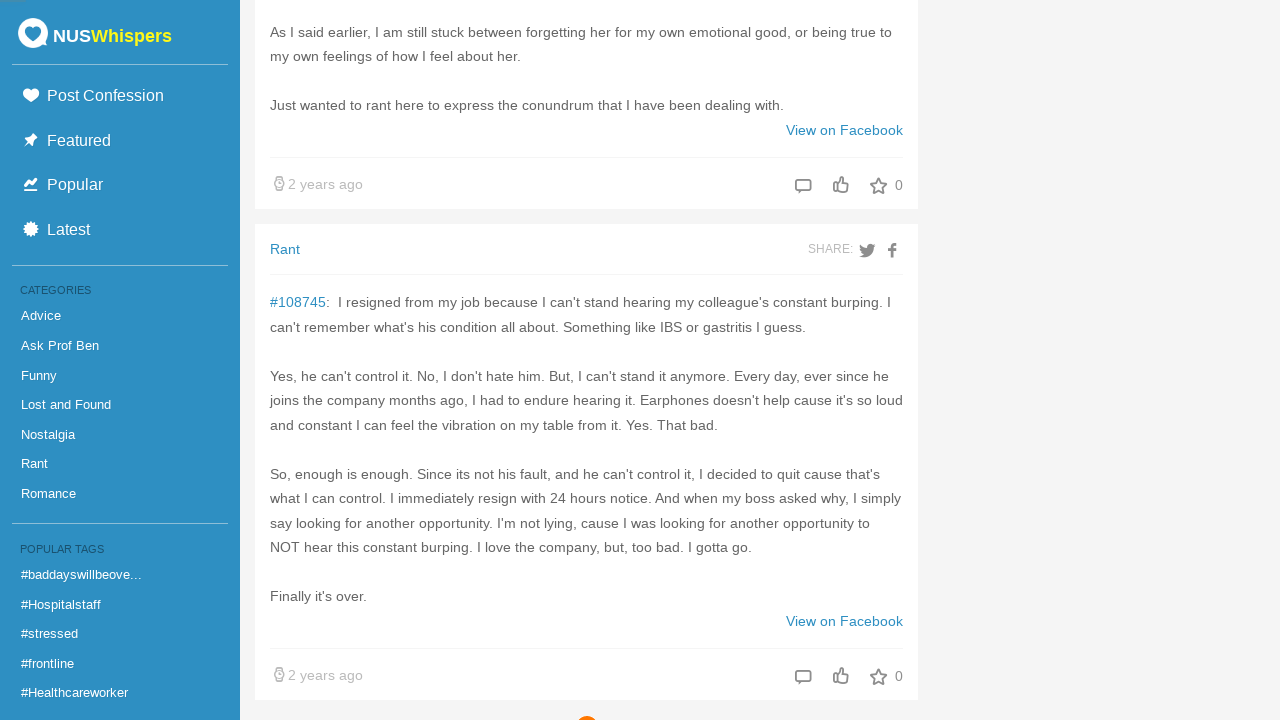

Waited 100ms for content to load after scroll 37/50
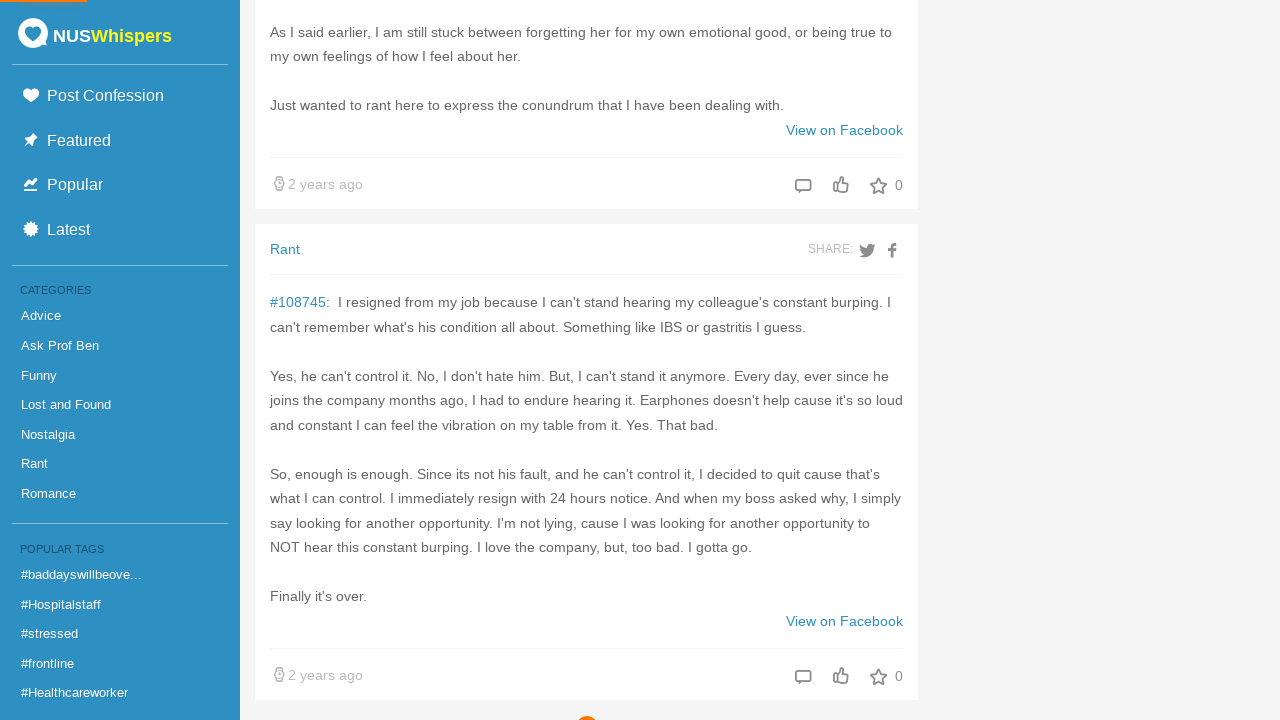

Scrolled to bottom of page (scroll 38/50)
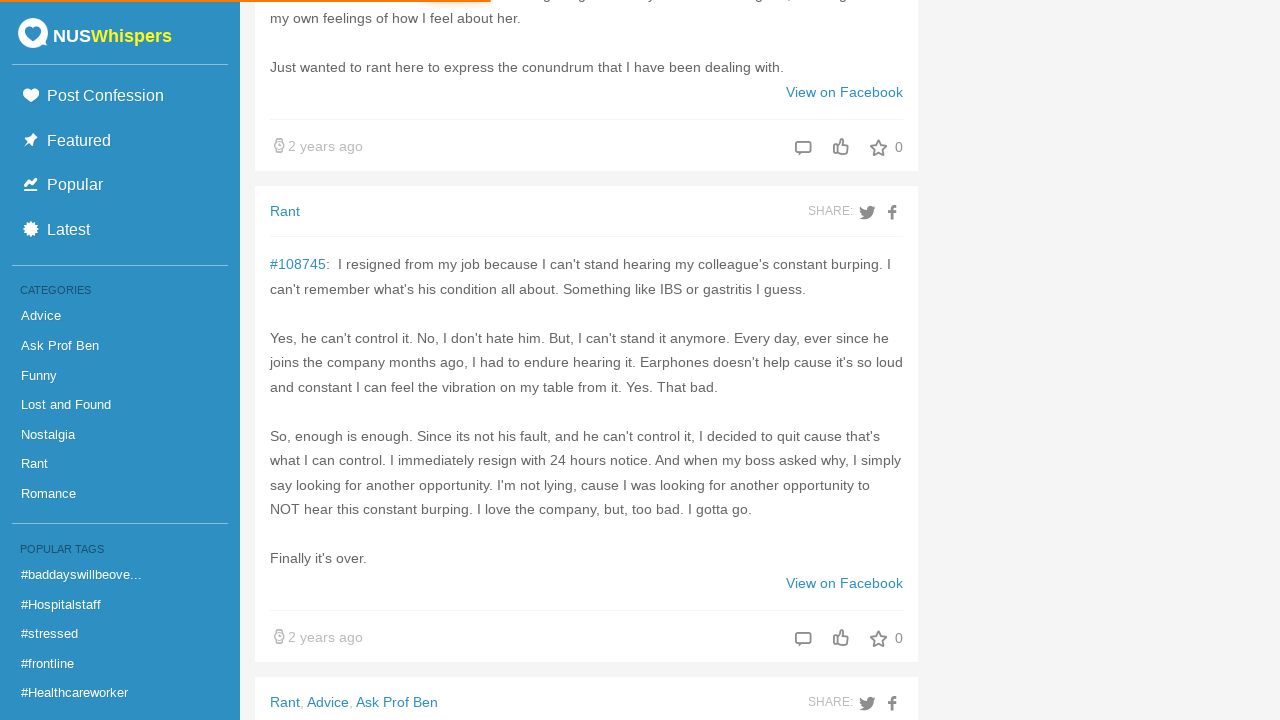

Waited 100ms for content to load after scroll 38/50
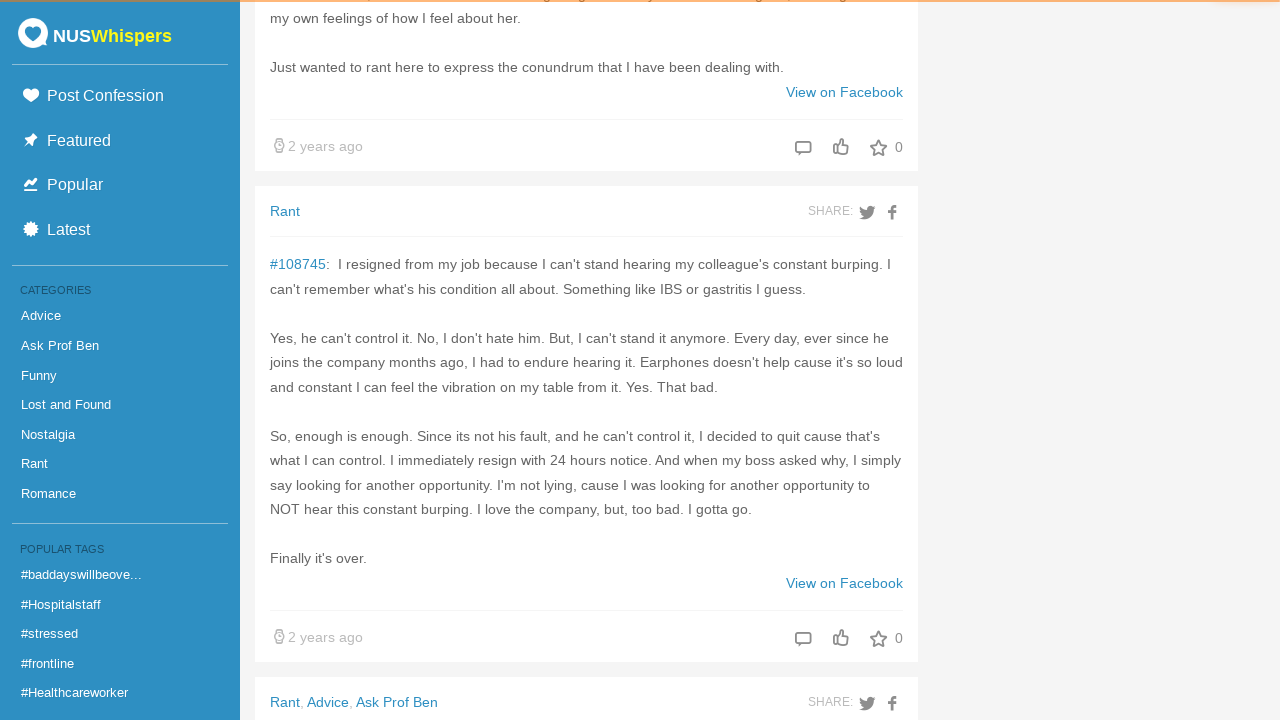

Scrolled to bottom of page (scroll 39/50)
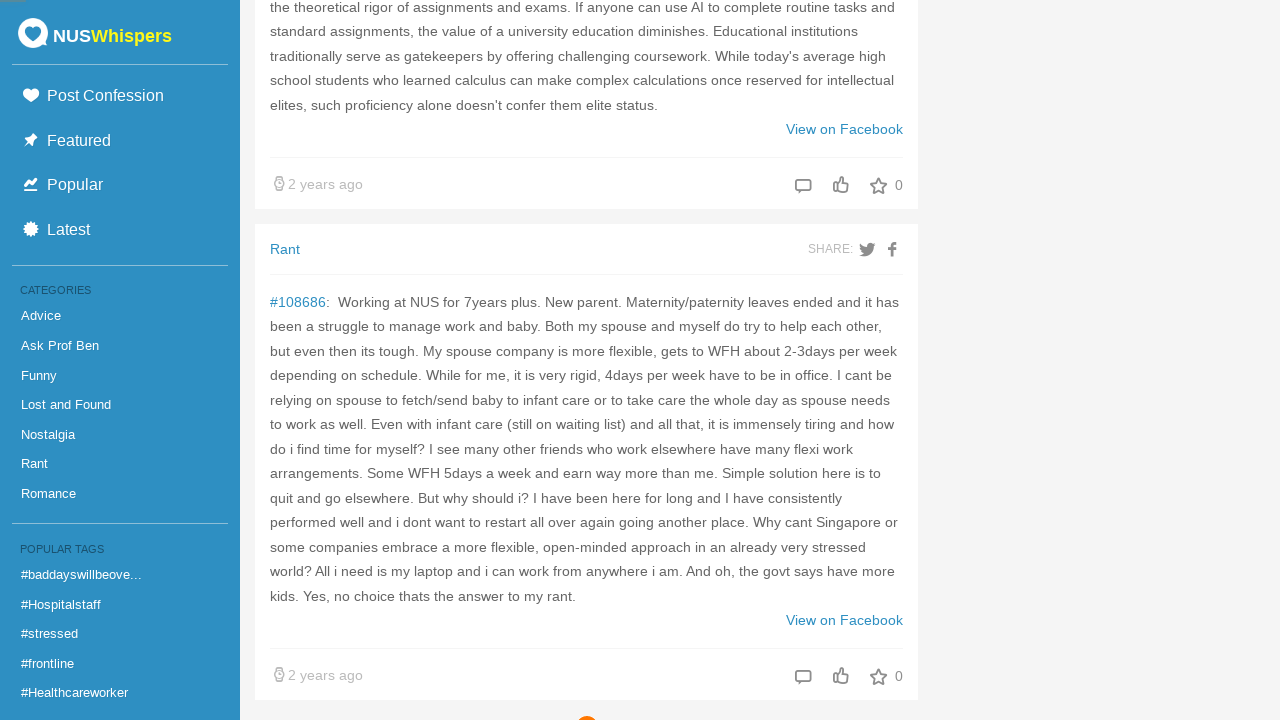

Waited 100ms for content to load after scroll 39/50
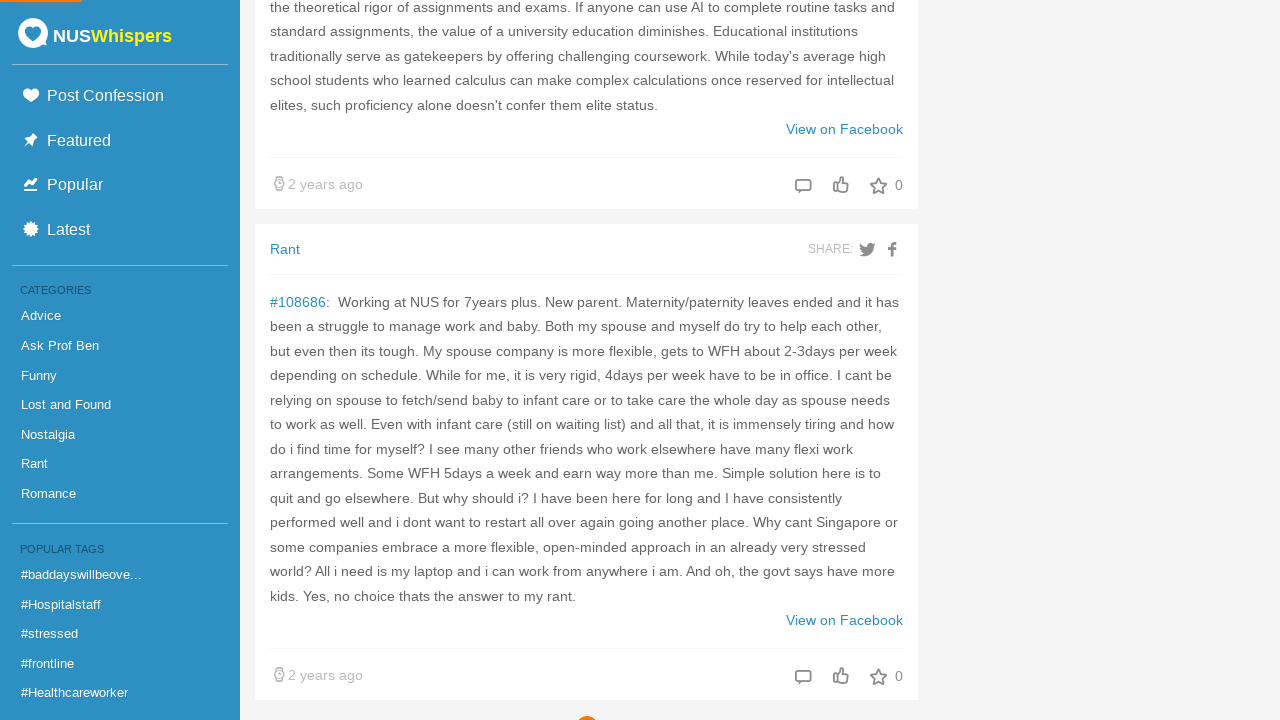

Scrolled to bottom of page (scroll 40/50)
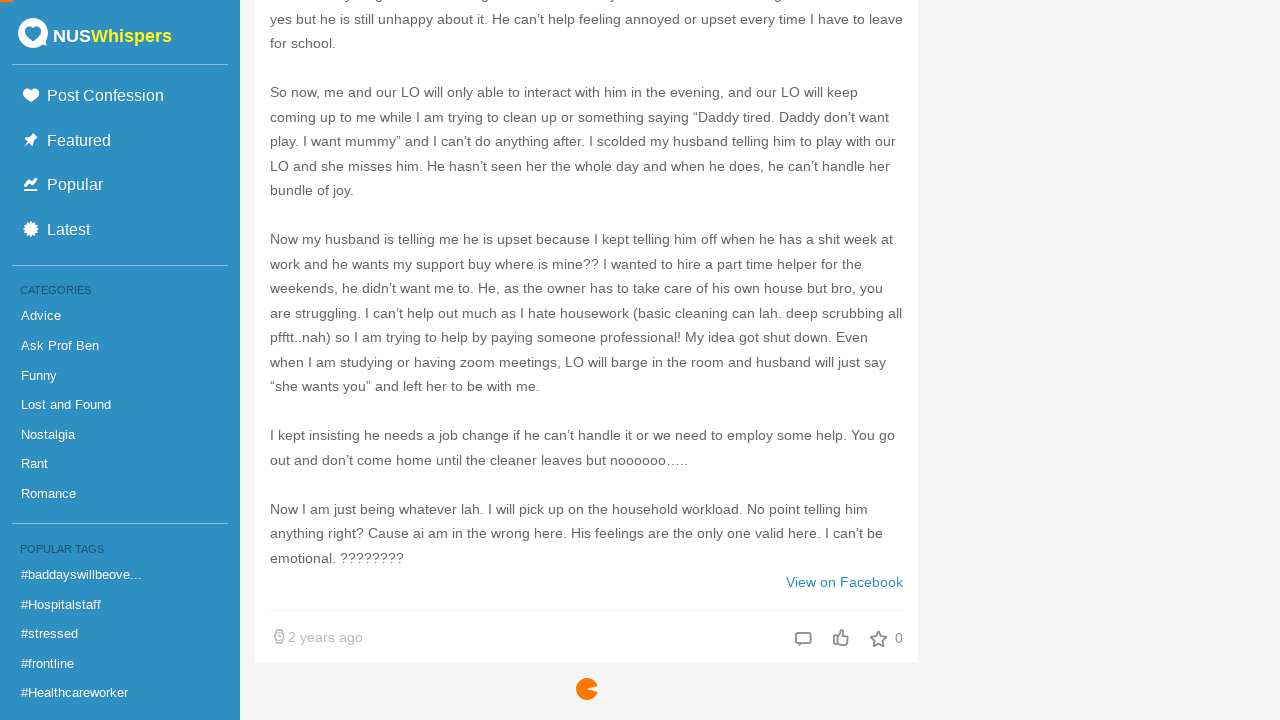

Waited 100ms for content to load after scroll 40/50
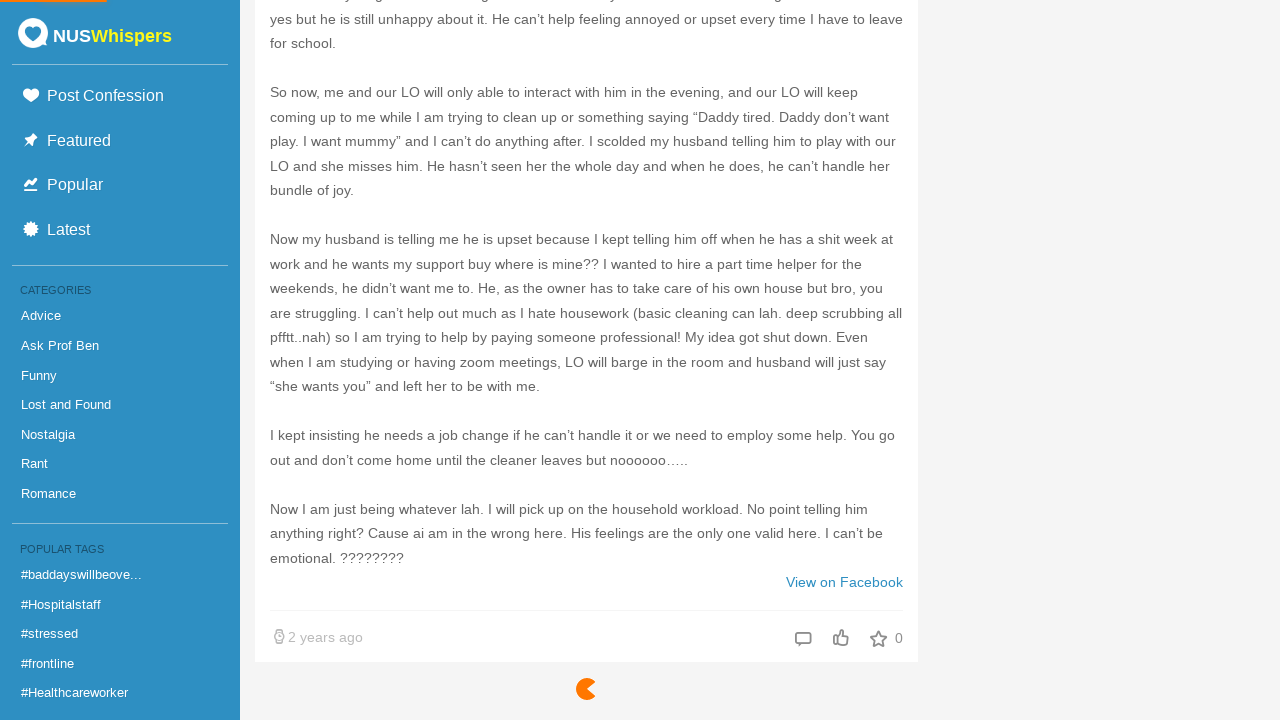

Scrolled to bottom of page (scroll 41/50)
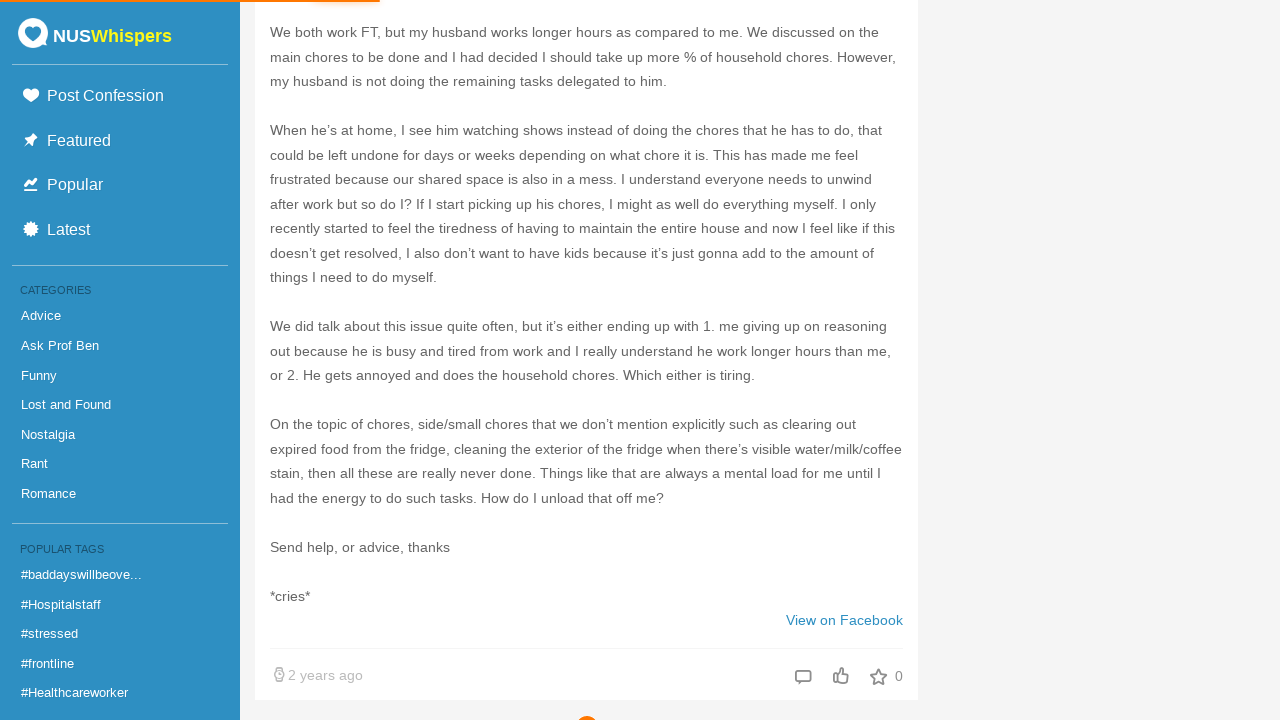

Waited 100ms for content to load after scroll 41/50
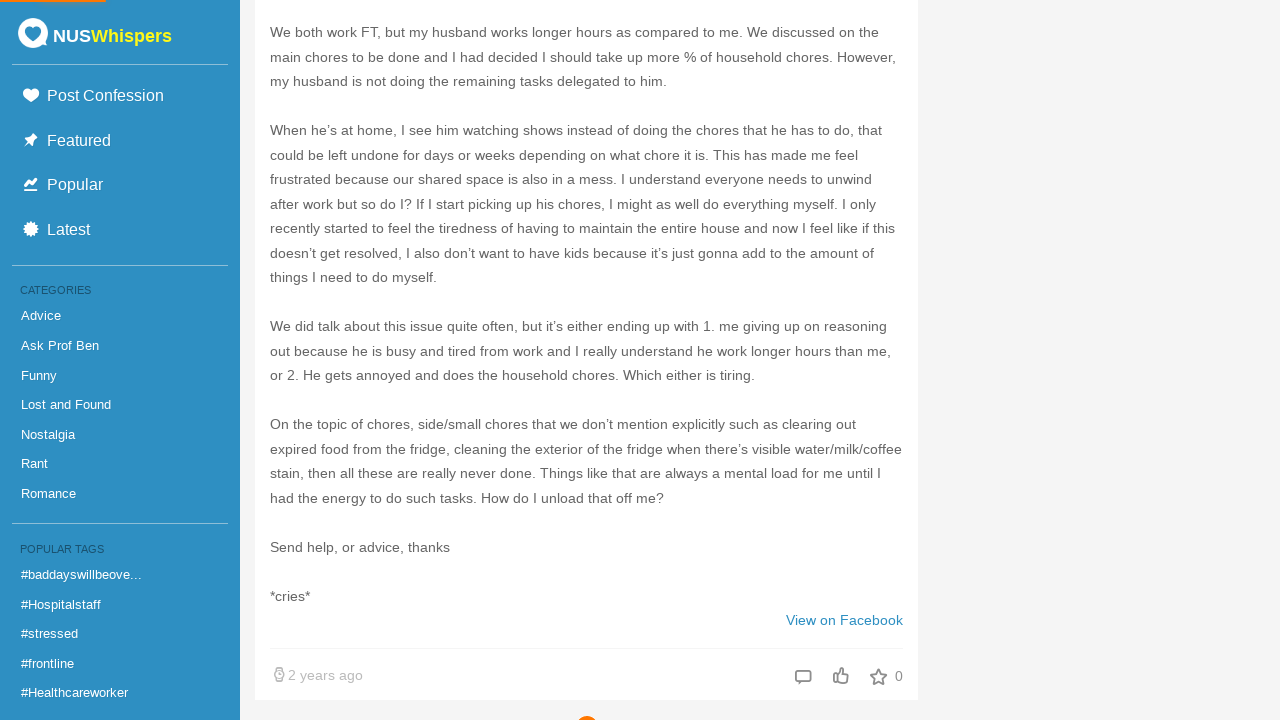

Scrolled to bottom of page (scroll 42/50)
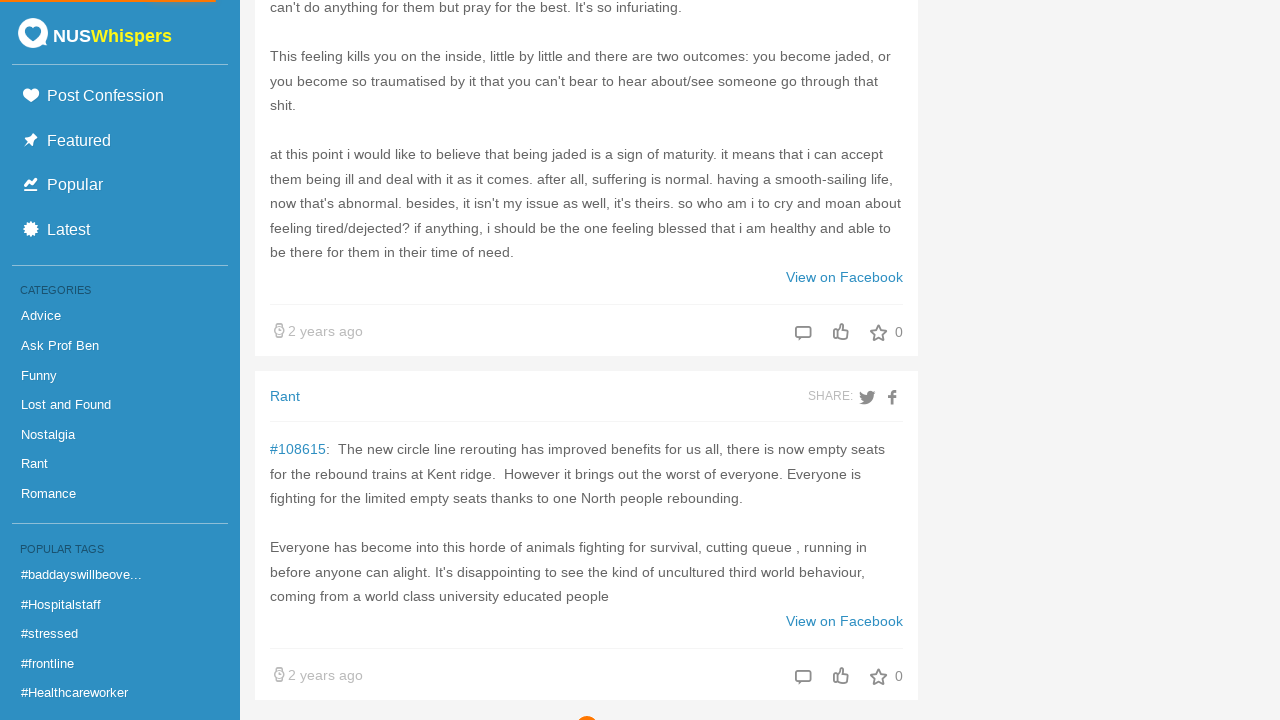

Waited 100ms for content to load after scroll 42/50
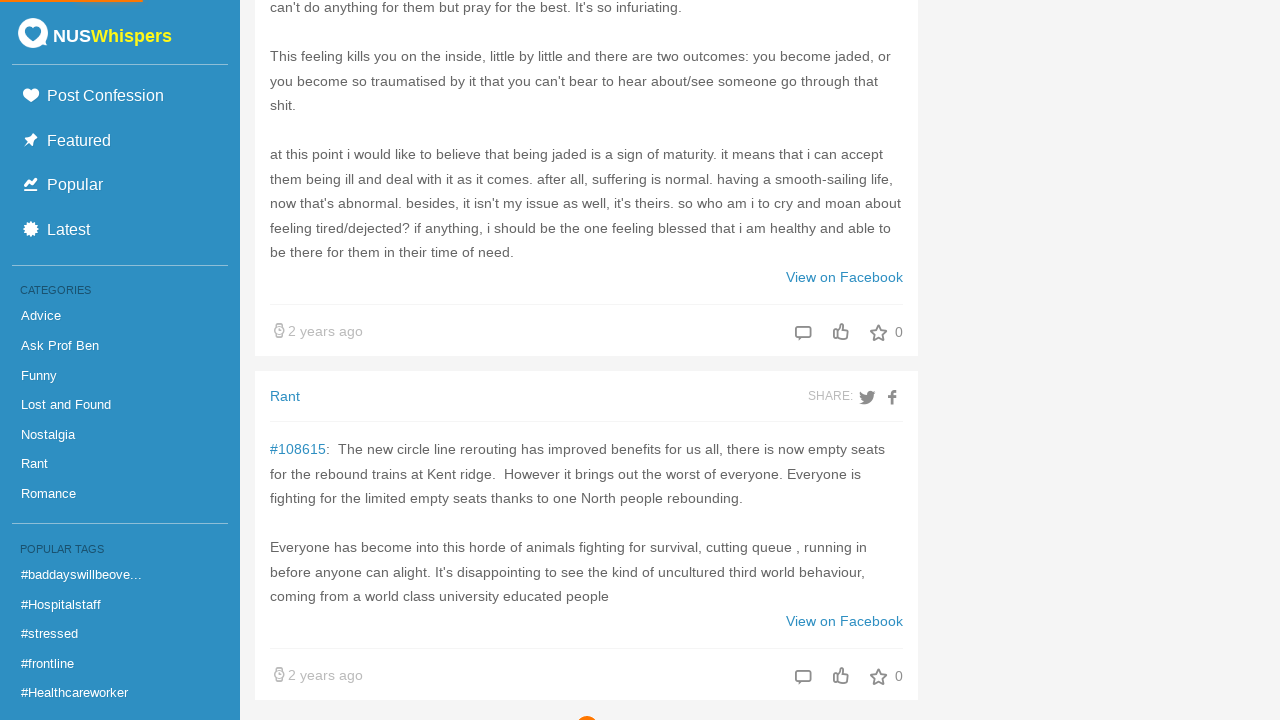

Scrolled to bottom of page (scroll 43/50)
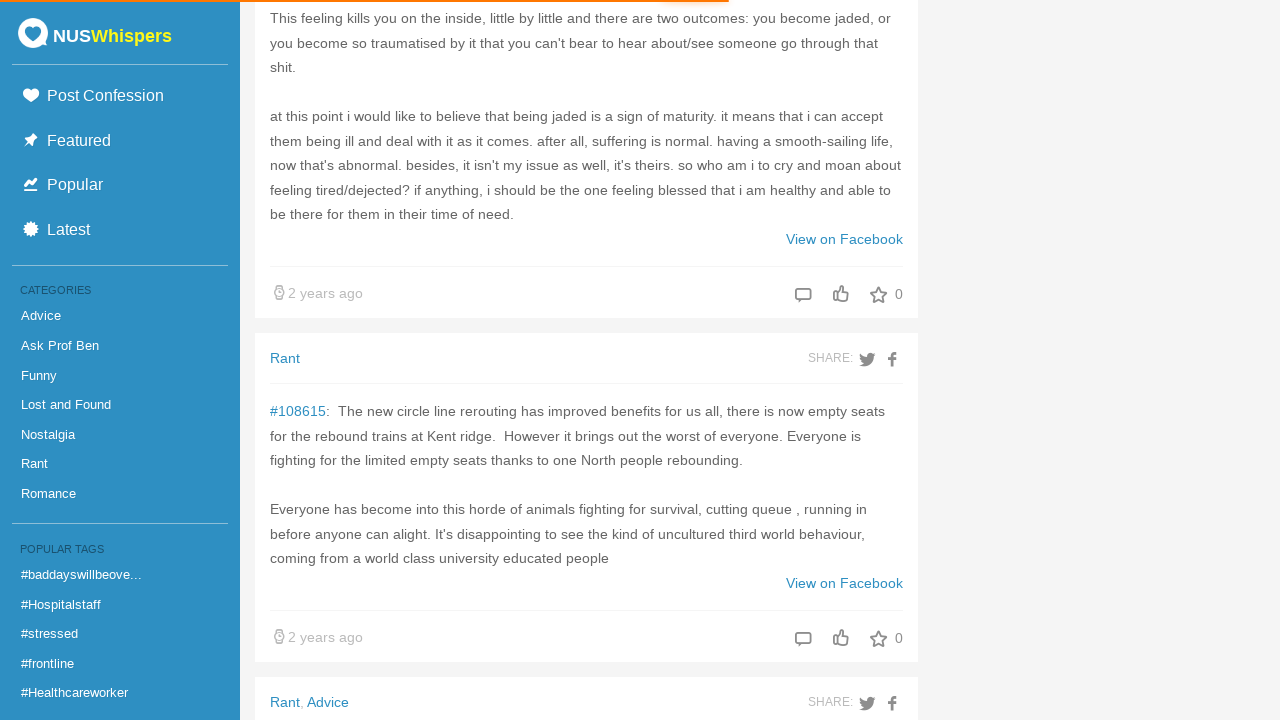

Waited 100ms for content to load after scroll 43/50
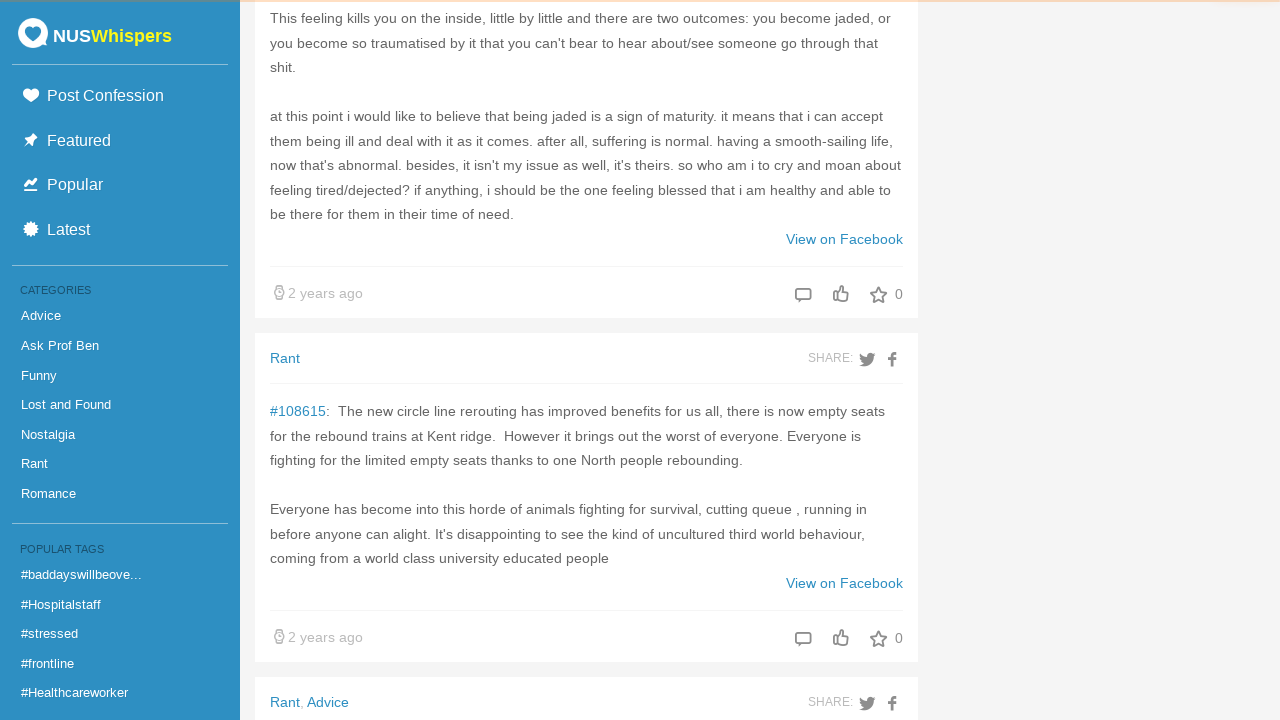

Scrolled to bottom of page (scroll 44/50)
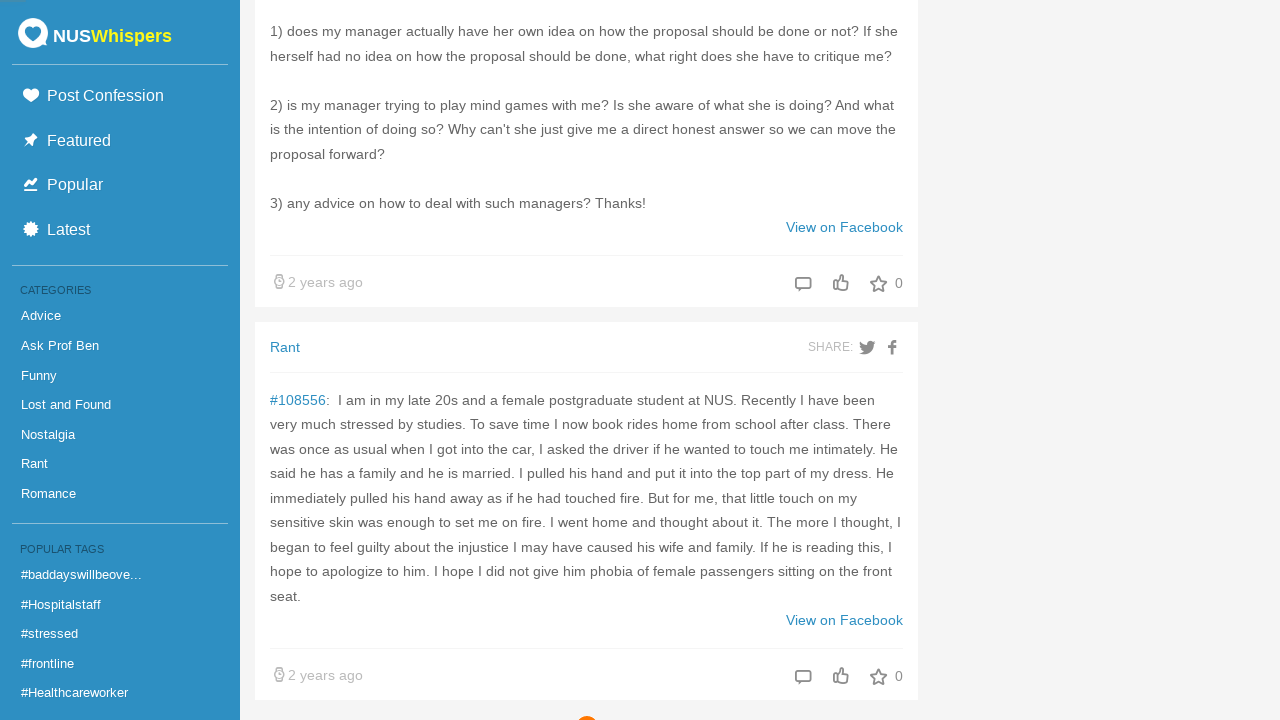

Waited 100ms for content to load after scroll 44/50
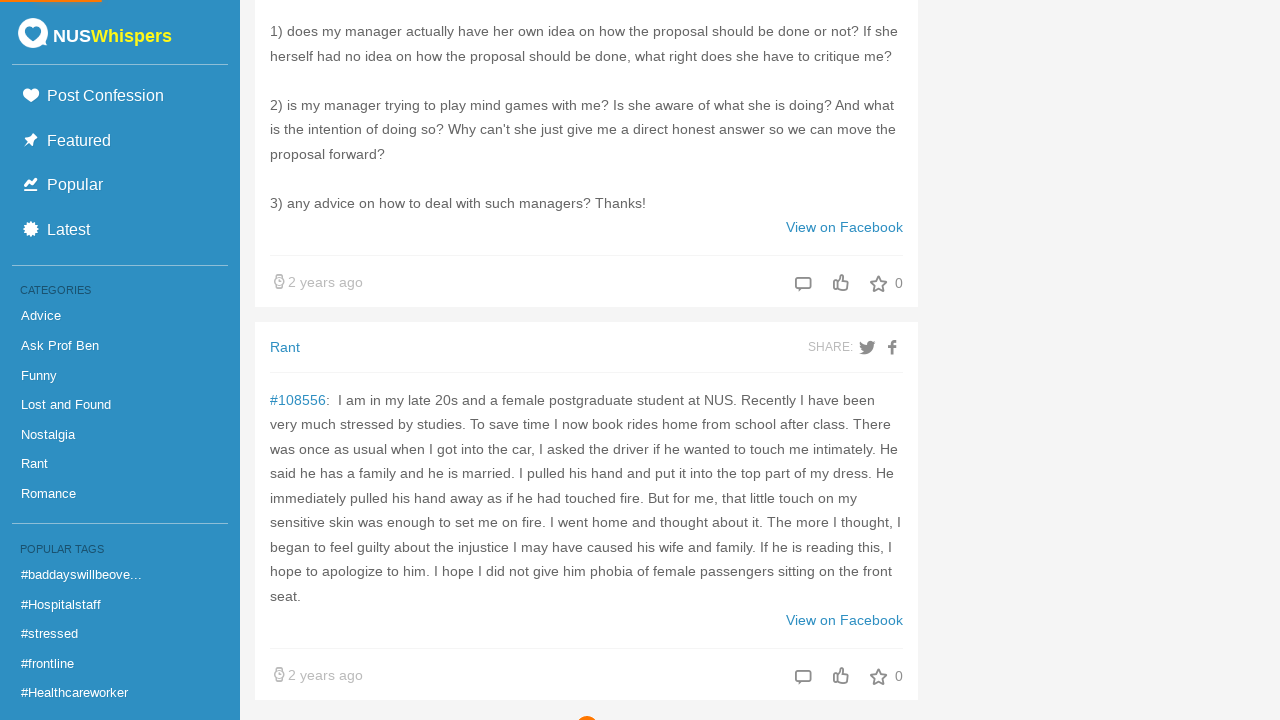

Scrolled to bottom of page (scroll 45/50)
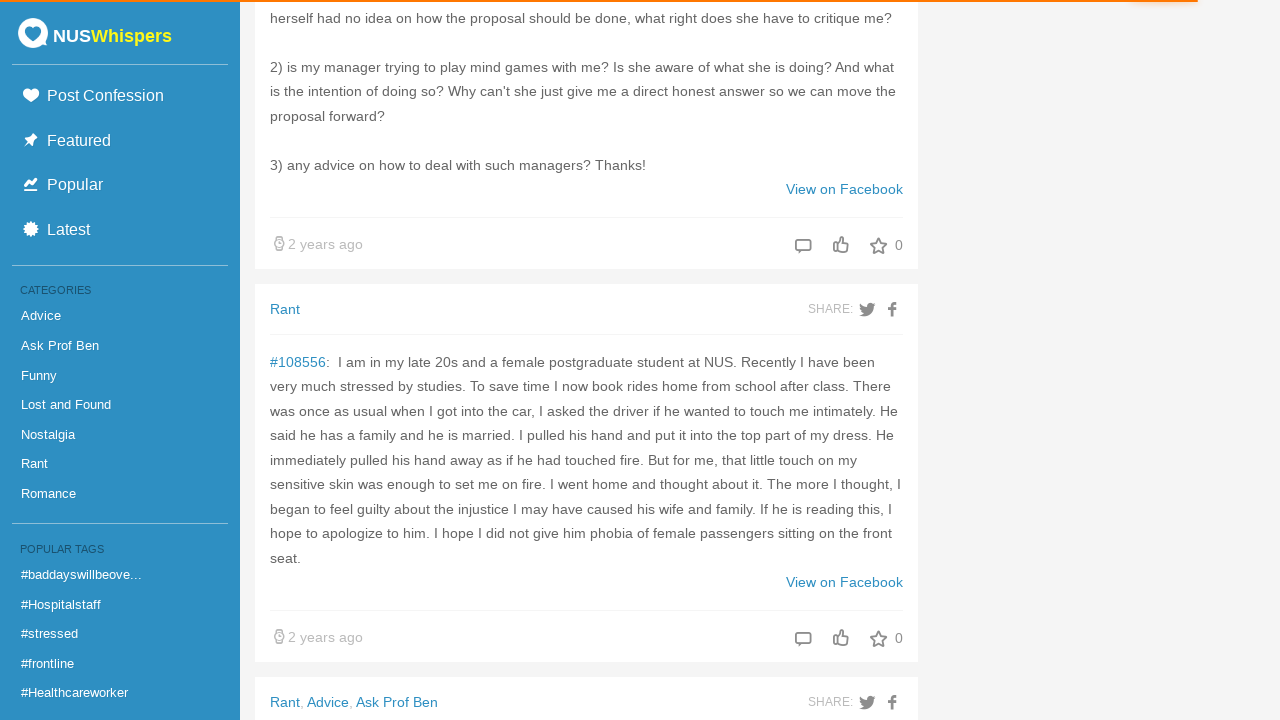

Waited 100ms for content to load after scroll 45/50
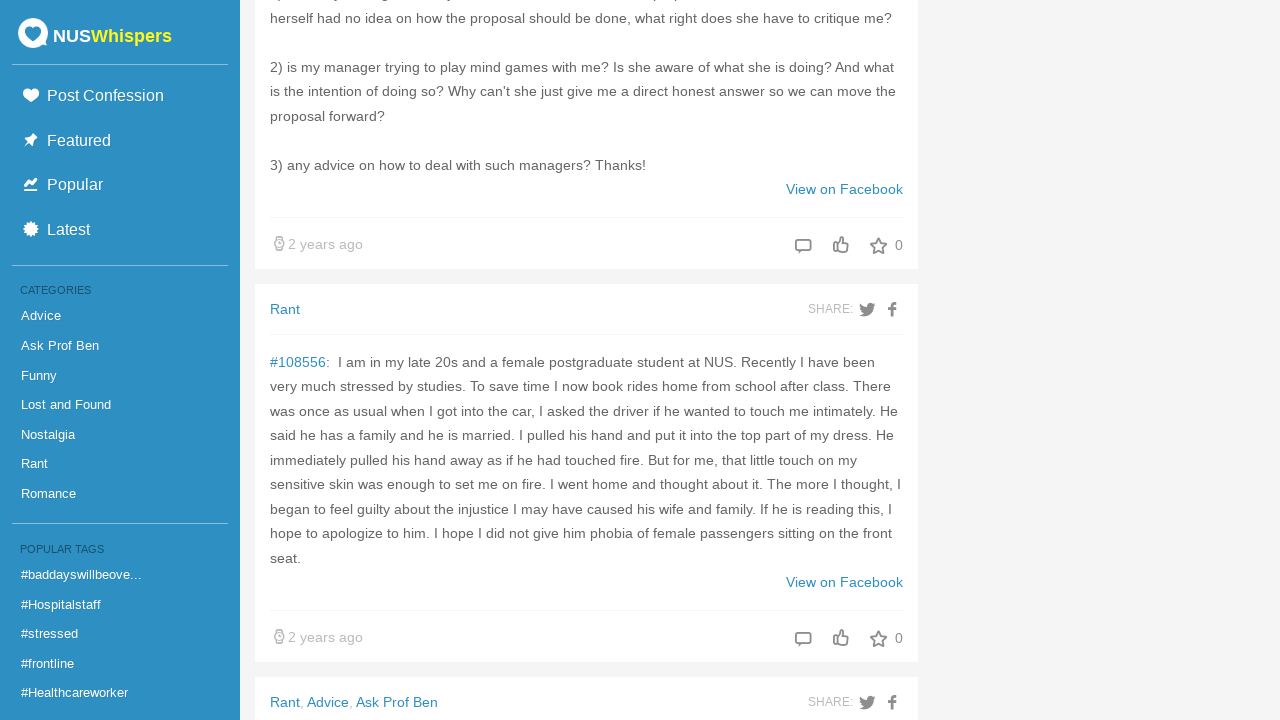

Scrolled to bottom of page (scroll 46/50)
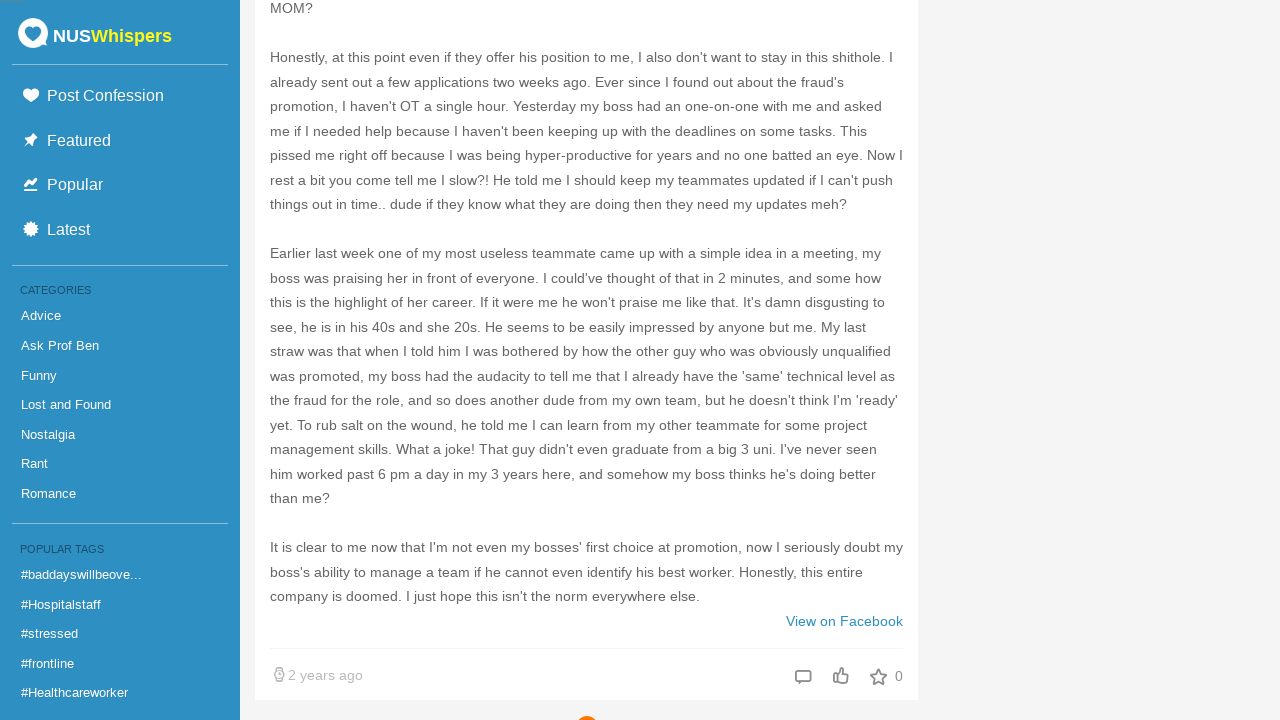

Waited 100ms for content to load after scroll 46/50
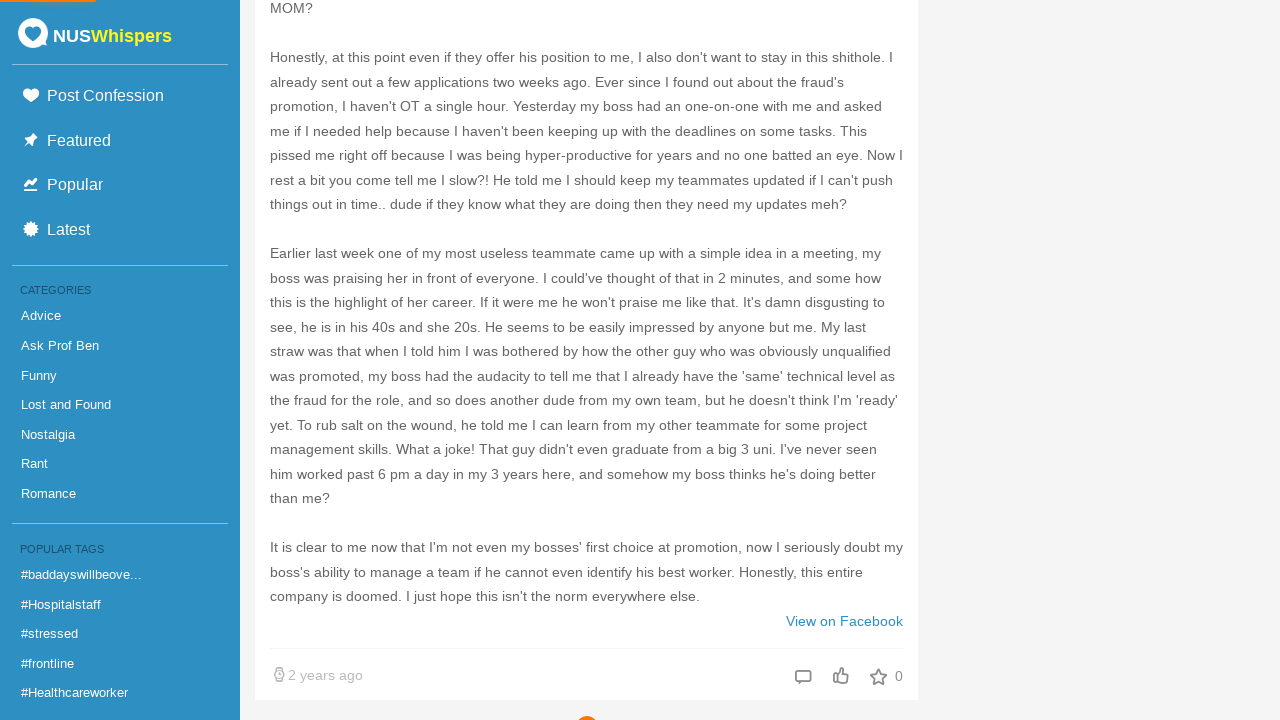

Scrolled to bottom of page (scroll 47/50)
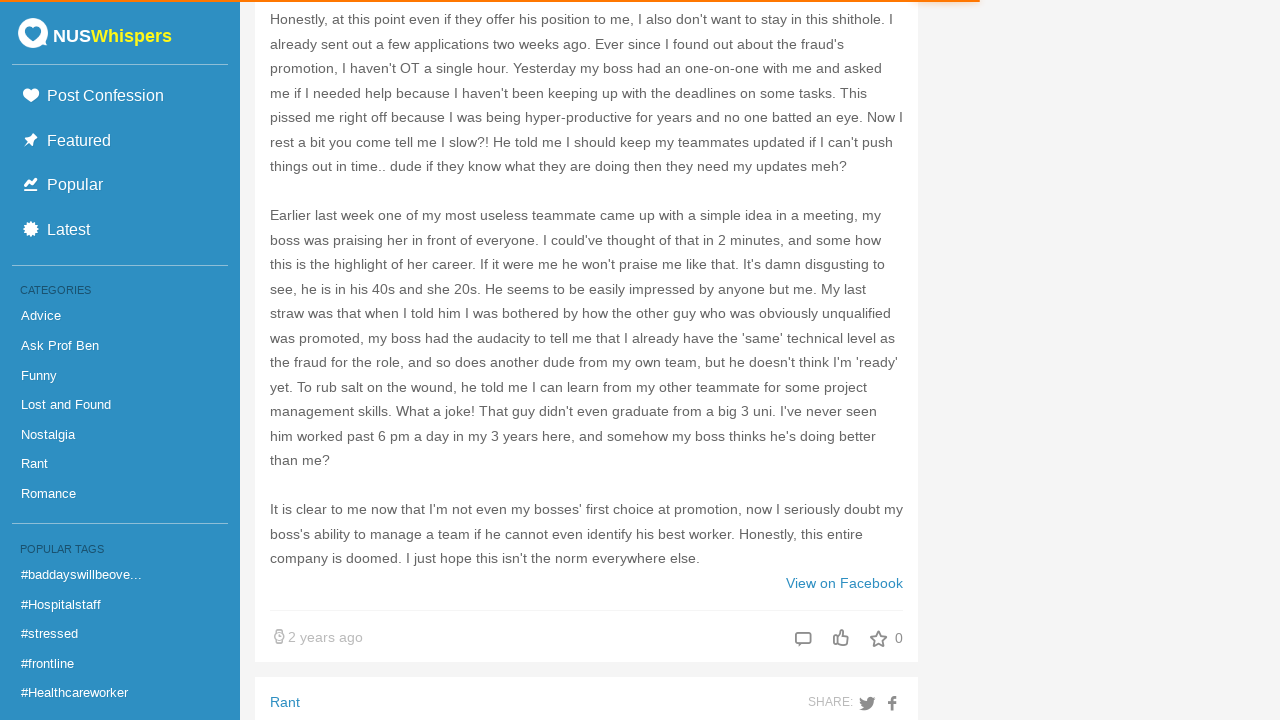

Waited 100ms for content to load after scroll 47/50
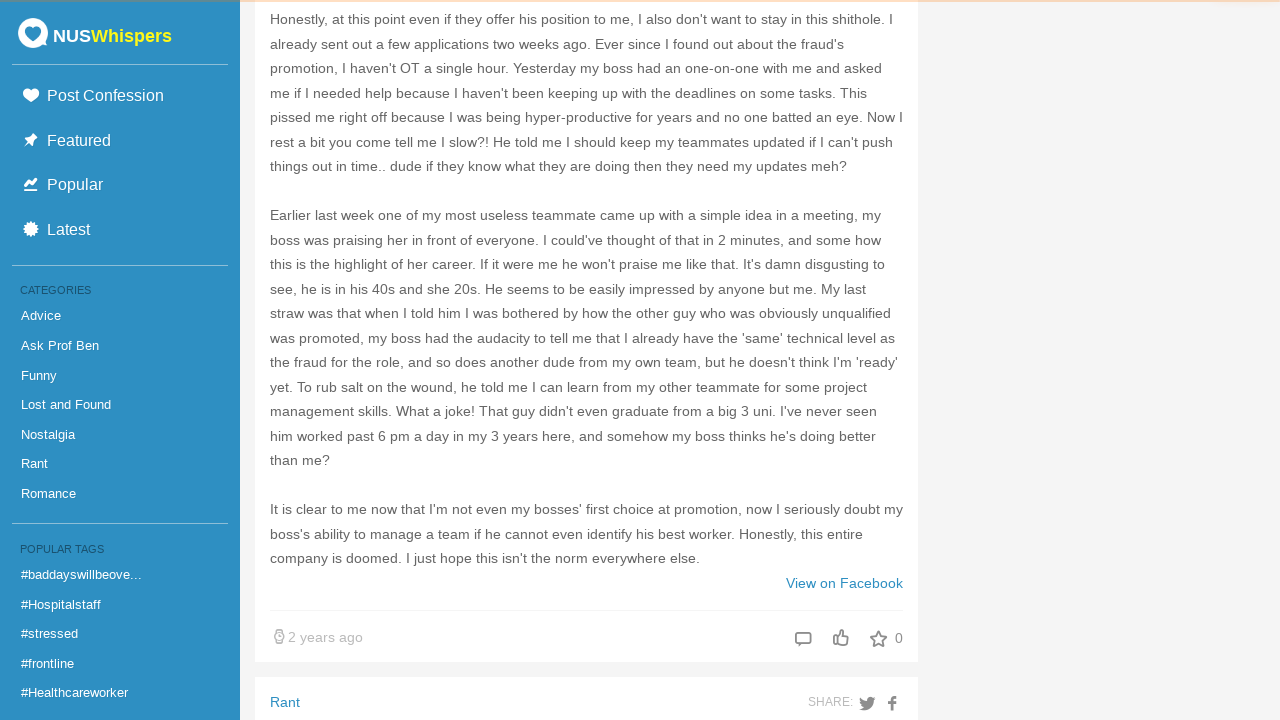

Scrolled to bottom of page (scroll 48/50)
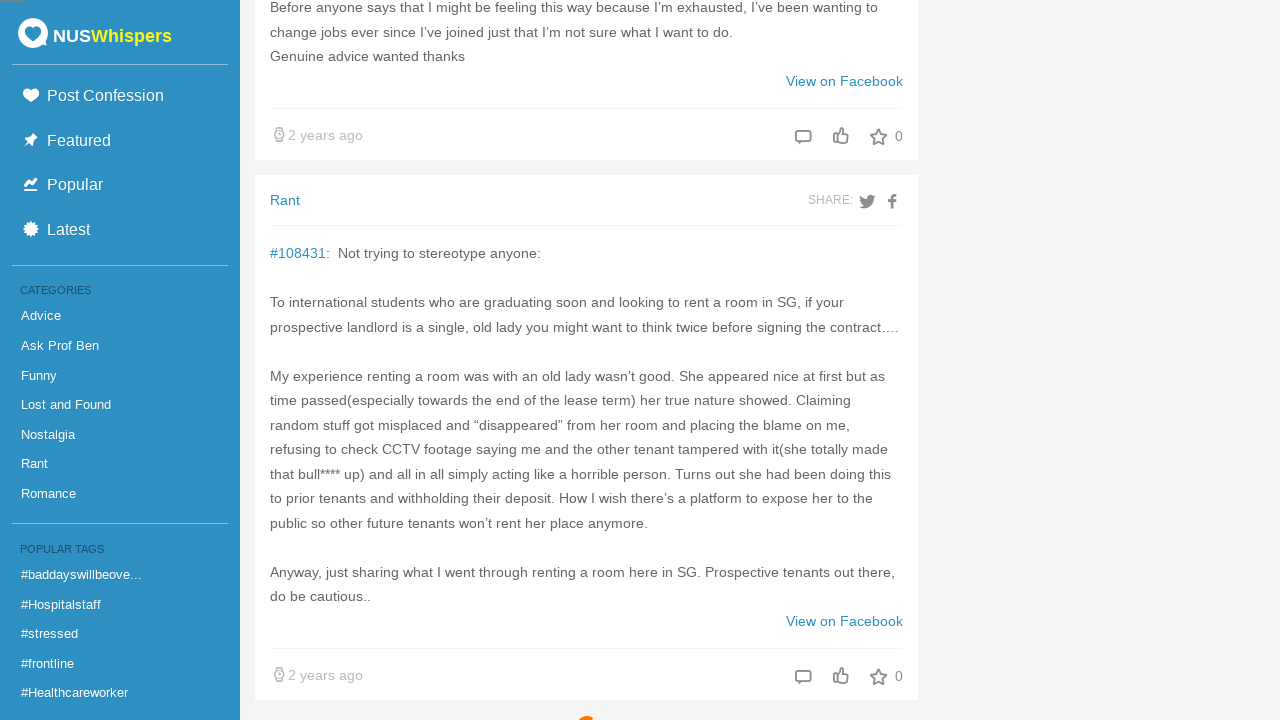

Waited 100ms for content to load after scroll 48/50
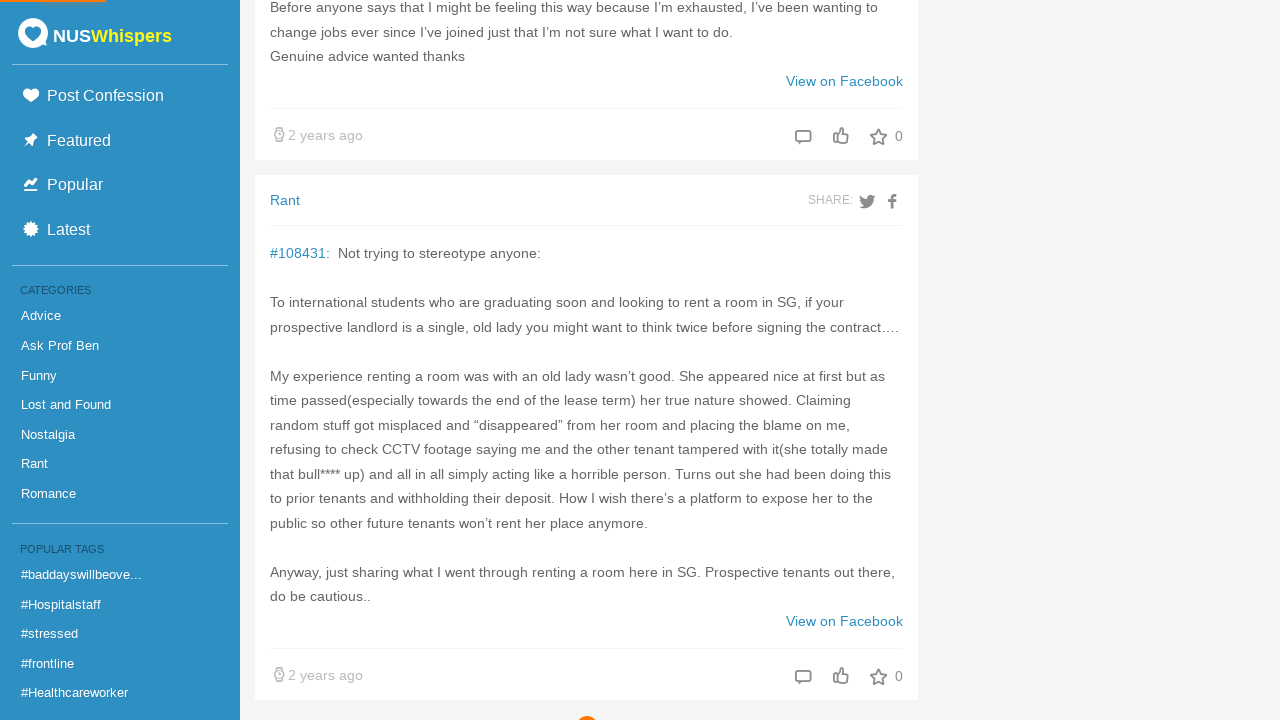

Scrolled to bottom of page (scroll 49/50)
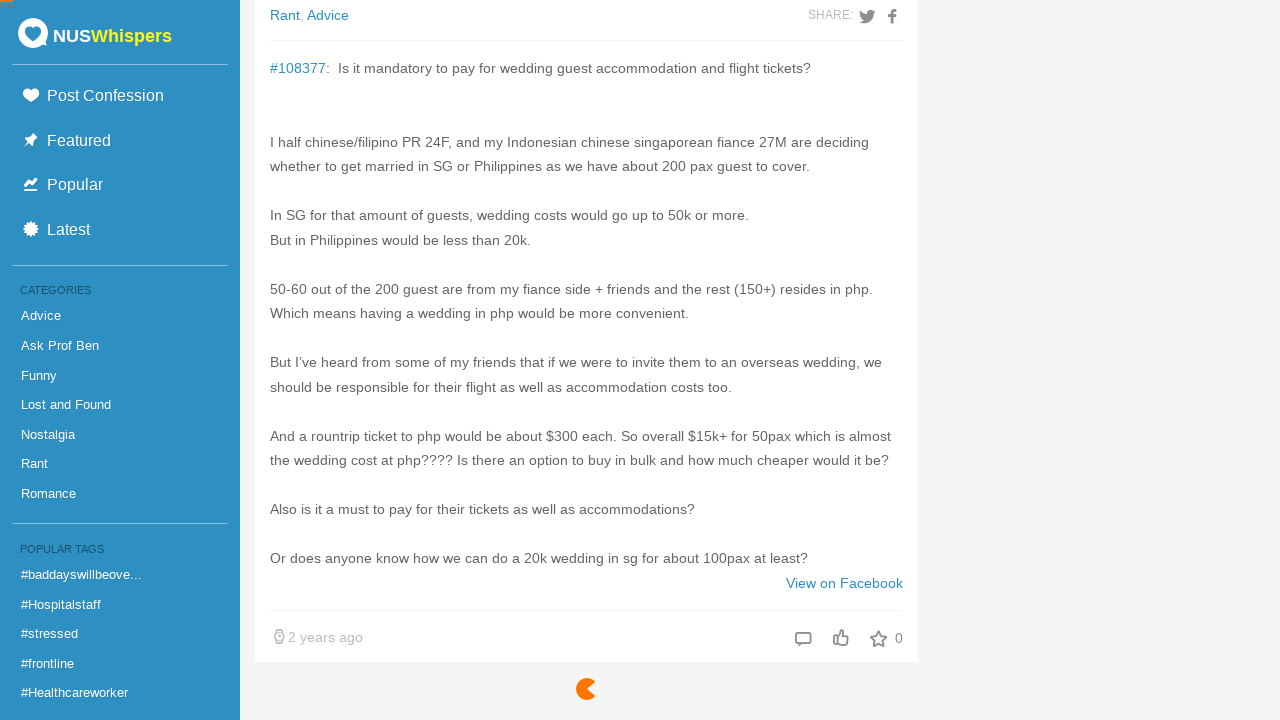

Waited 100ms for content to load after scroll 49/50
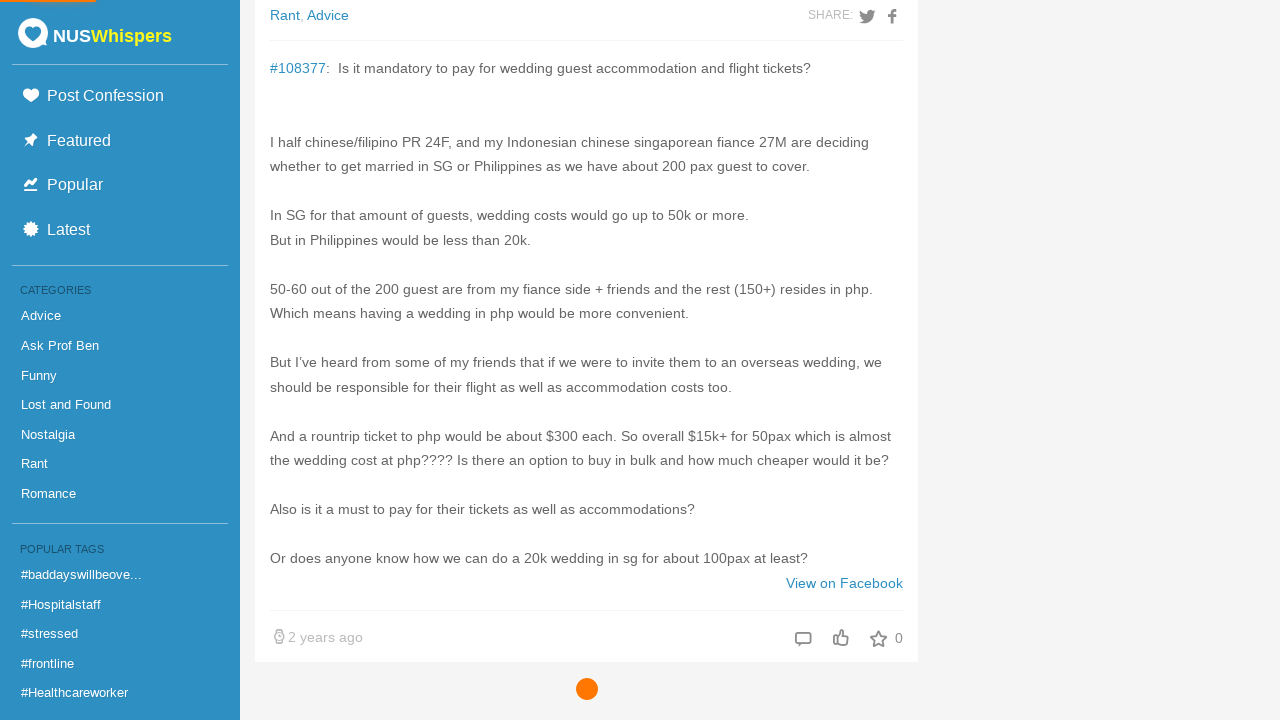

Scrolled to bottom of page (scroll 50/50)
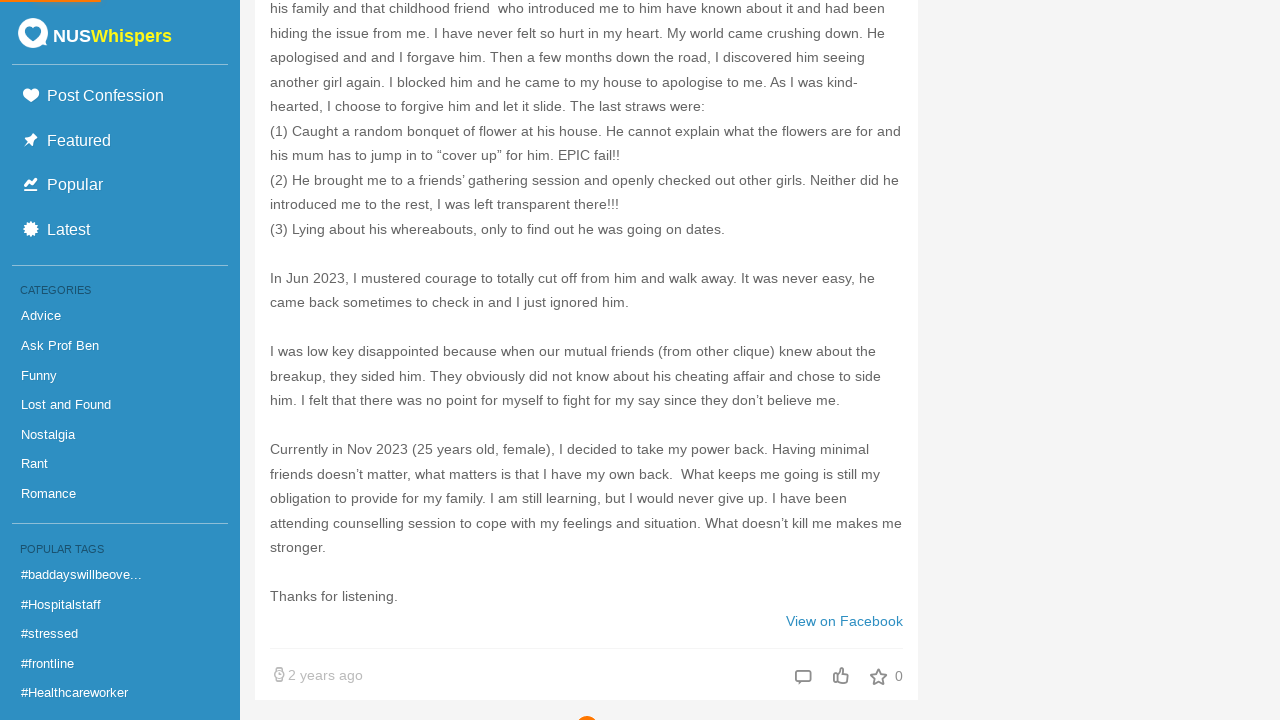

Waited 100ms for content to load after scroll 50/50
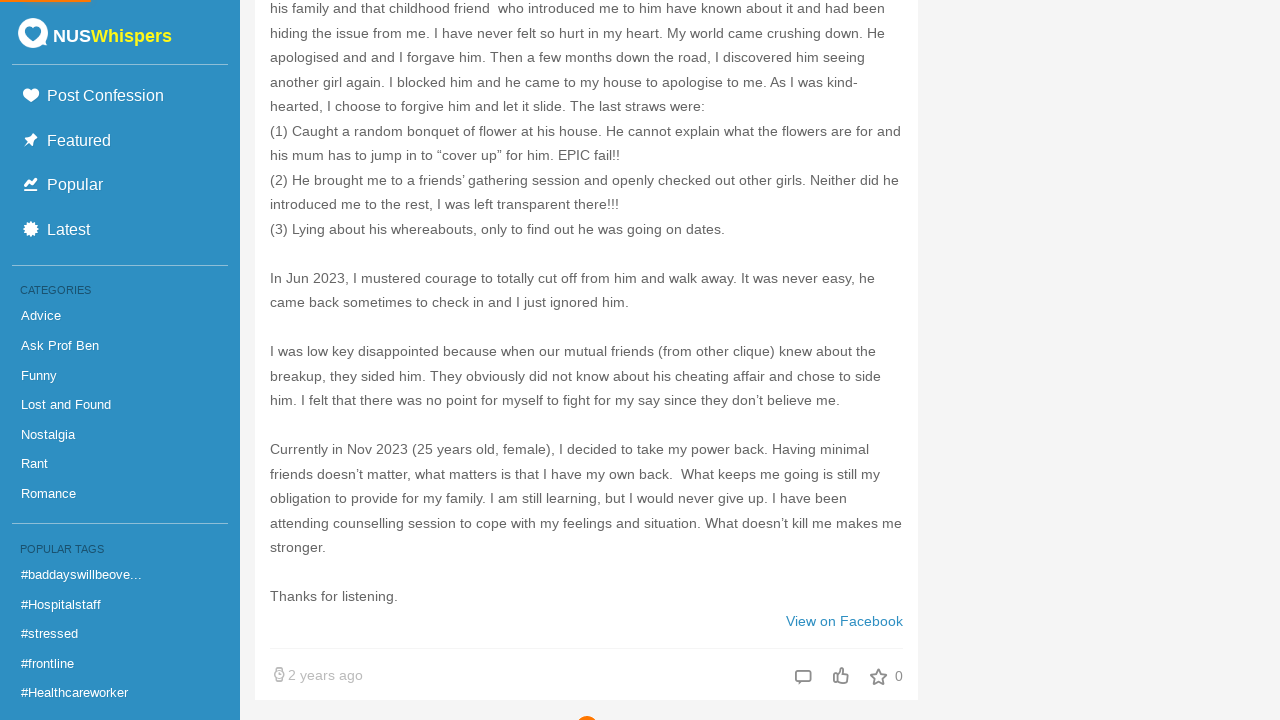

Verified post headers still present after all scrolling
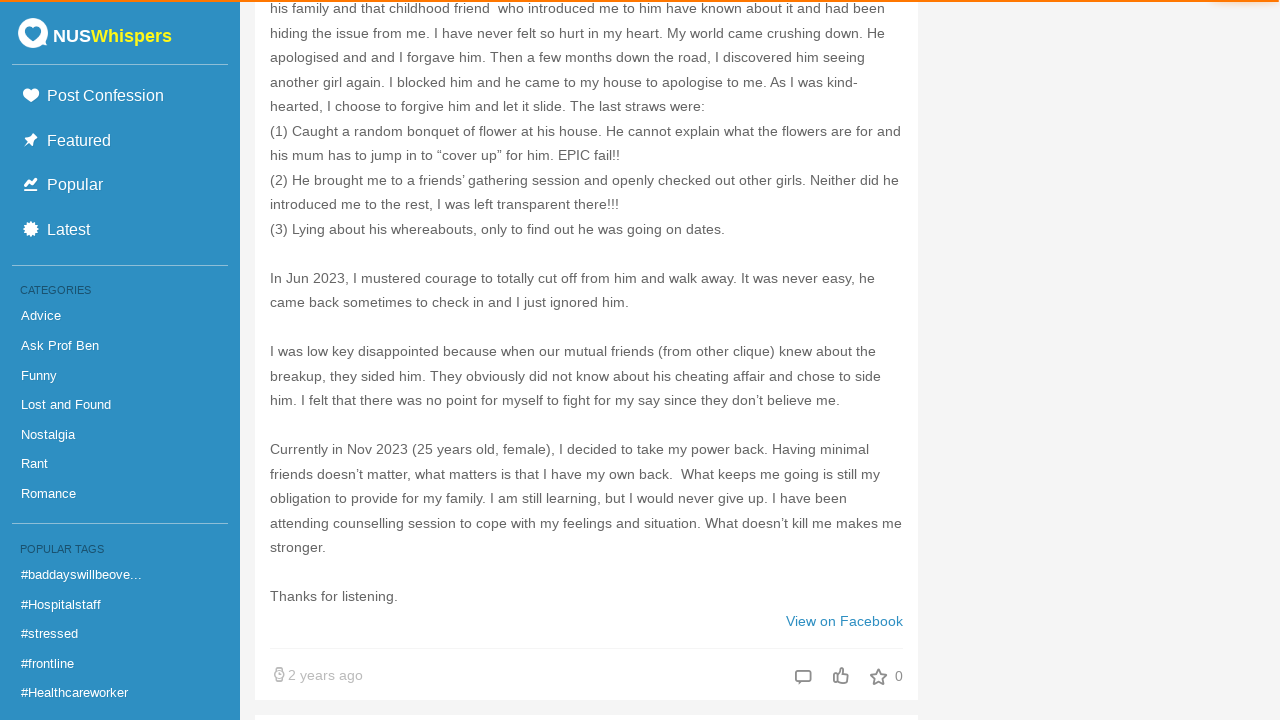

Verified post content still present after all scrolling
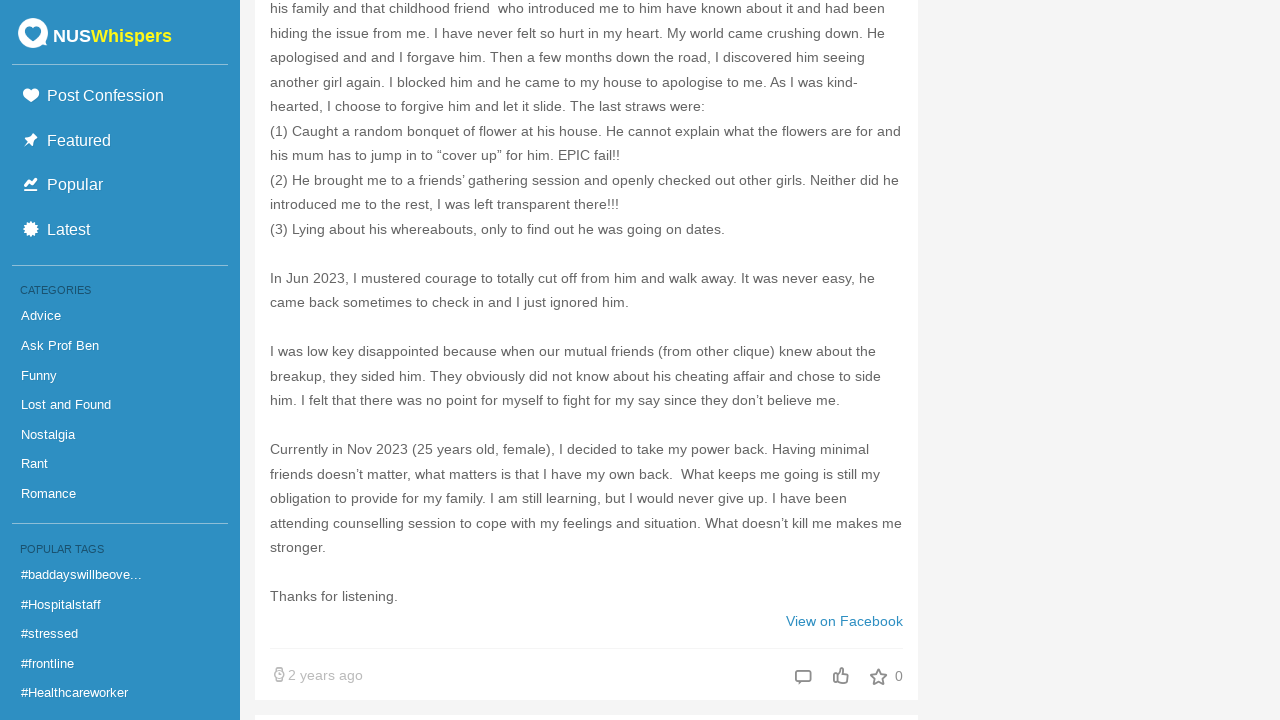

Counted final posts after infinite scroll: 150
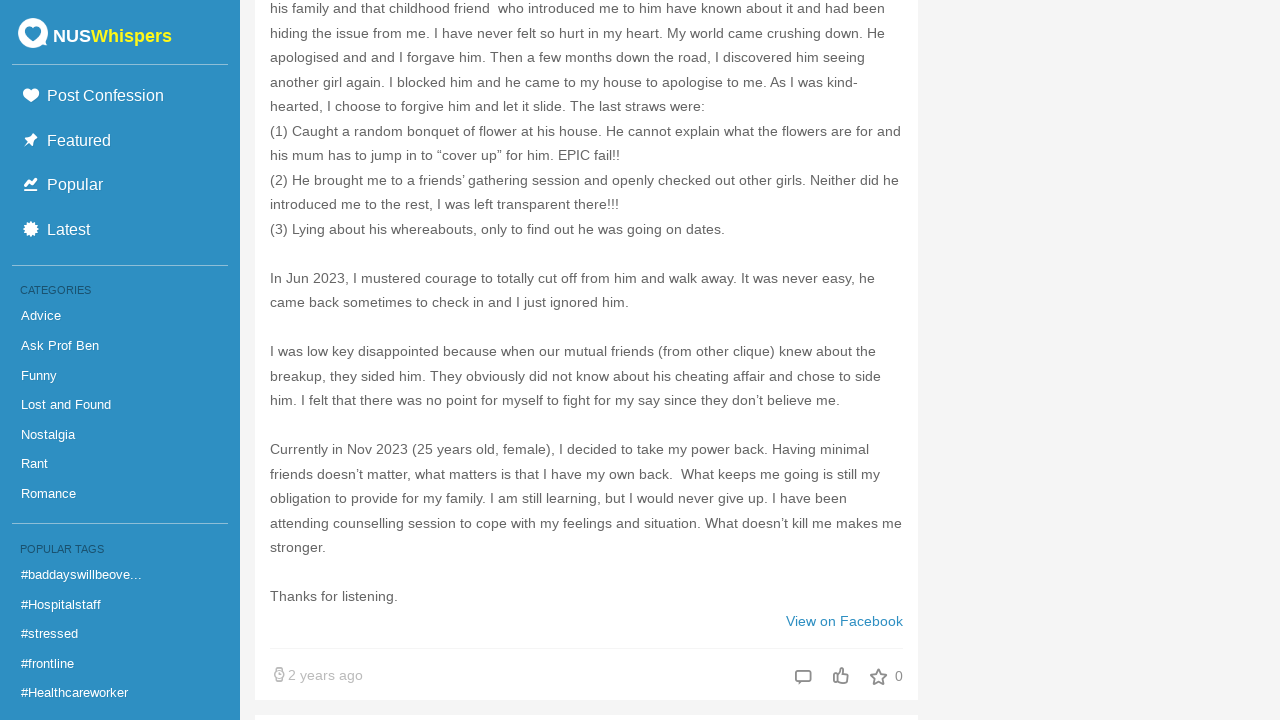

Assertion passed: posts were dynamically loaded through infinite scroll
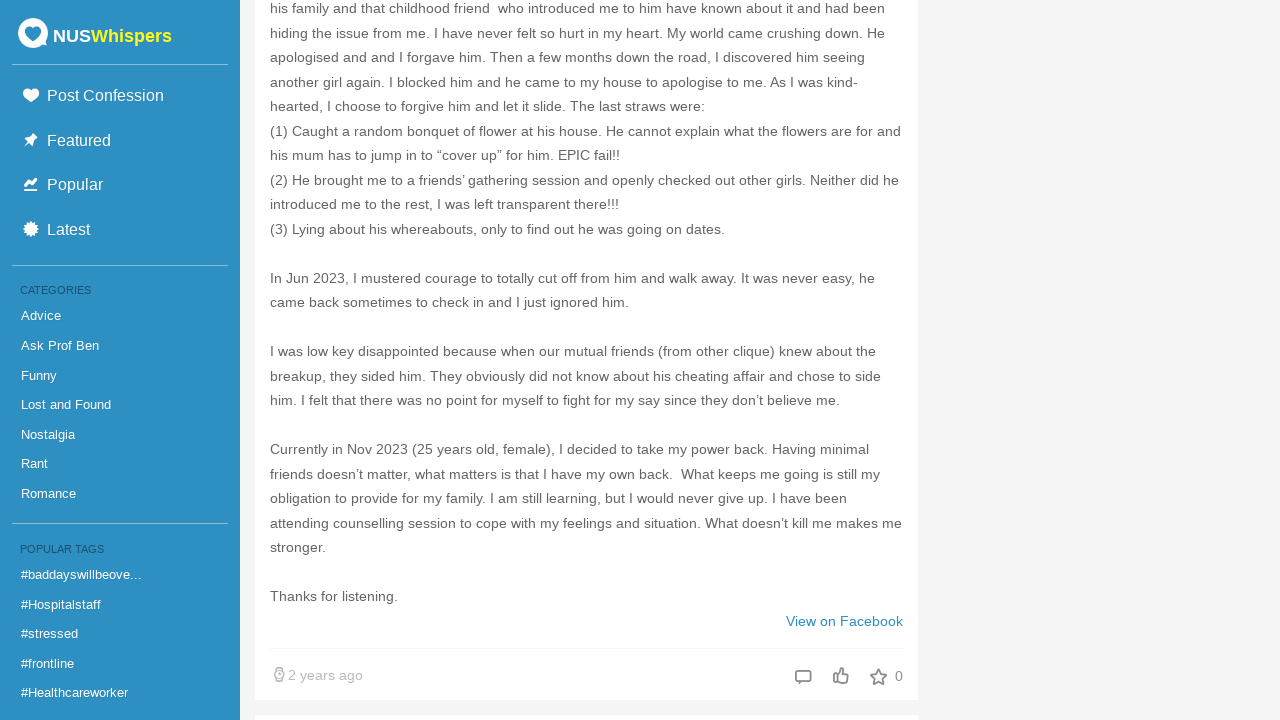

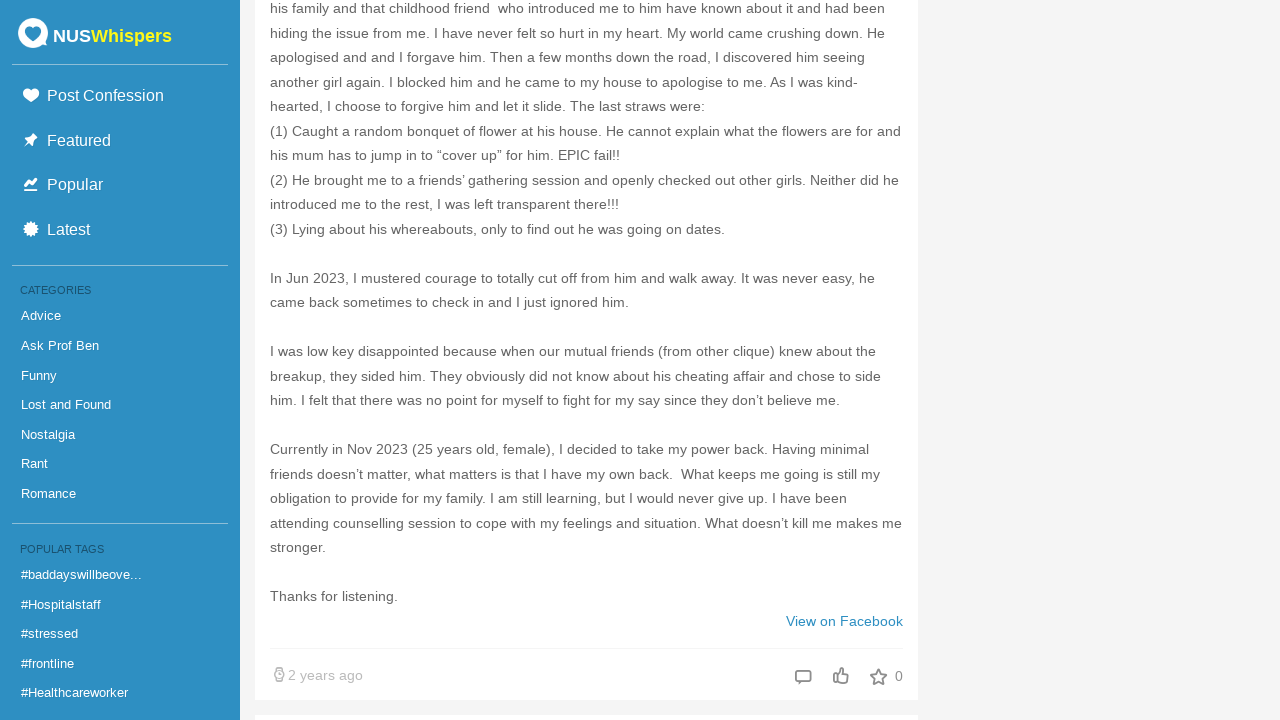